Tests filling a large form by finding all input elements on the page, entering text into each one, and clicking the submit button.

Starting URL: http://suninjuly.github.io/huge_form.html

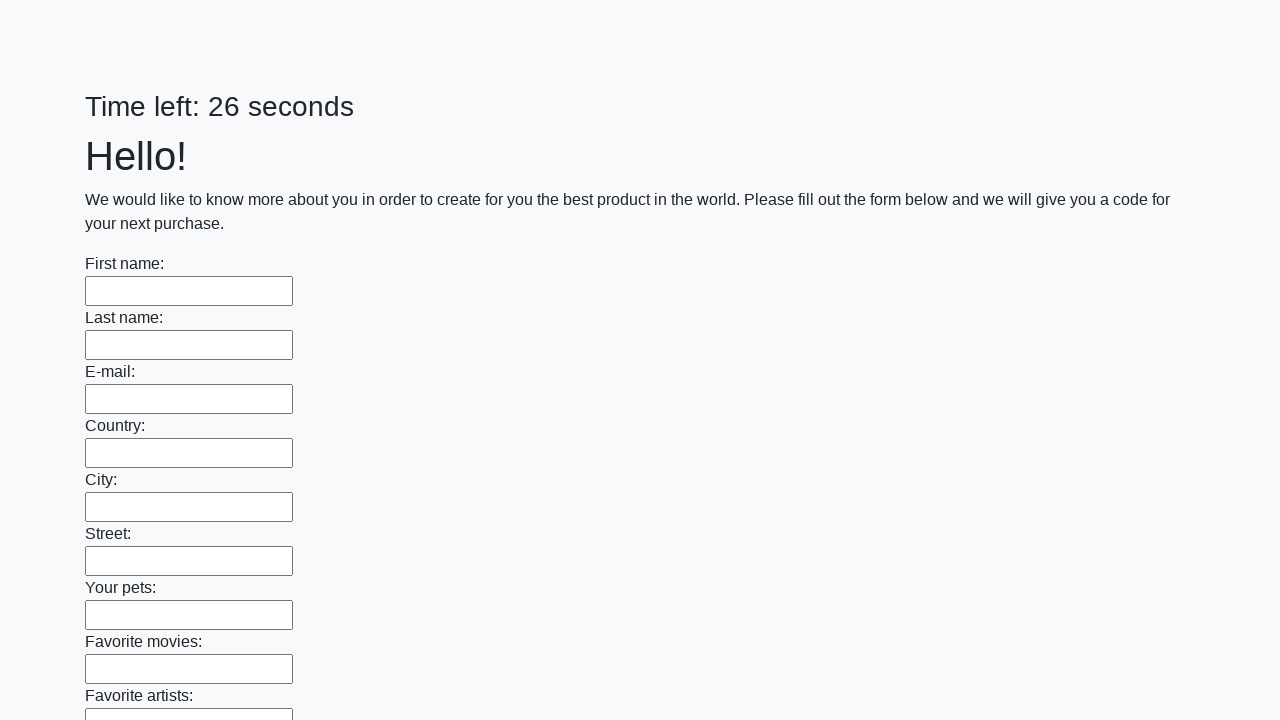

Located all input elements on the huge form page
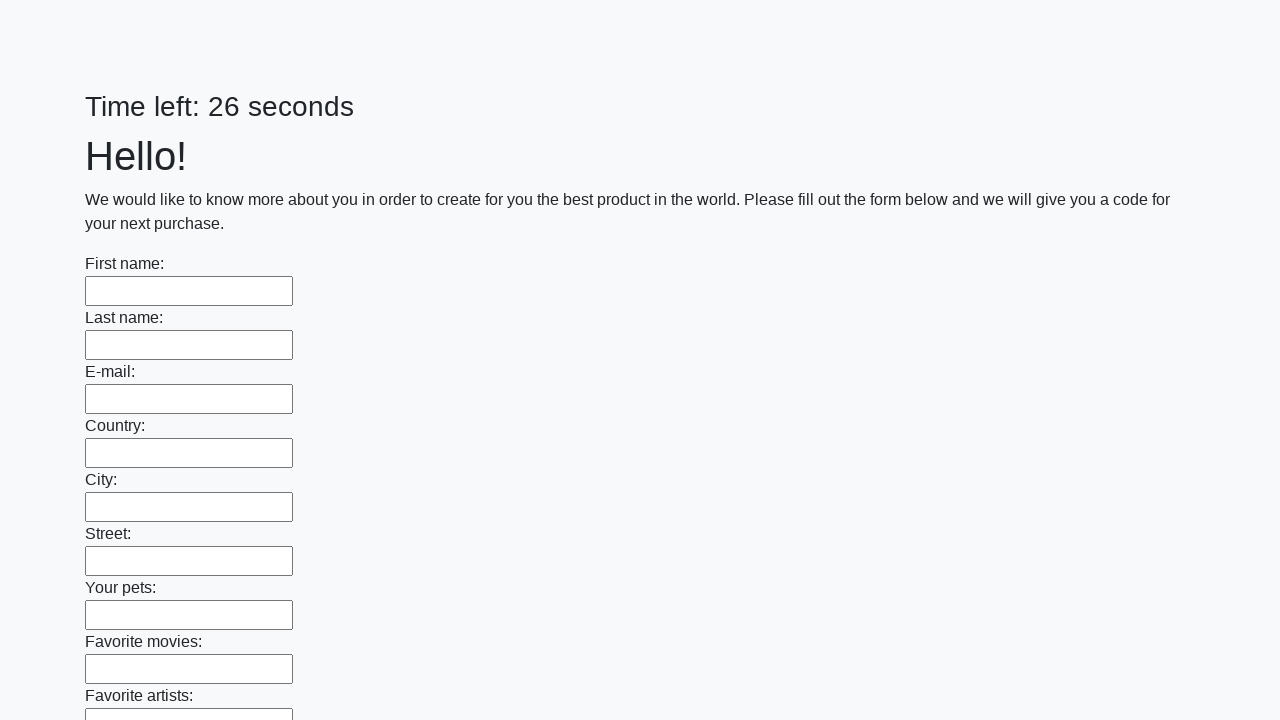

Filled input field with text 'Мой ответ' on xpath=//input >> nth=0
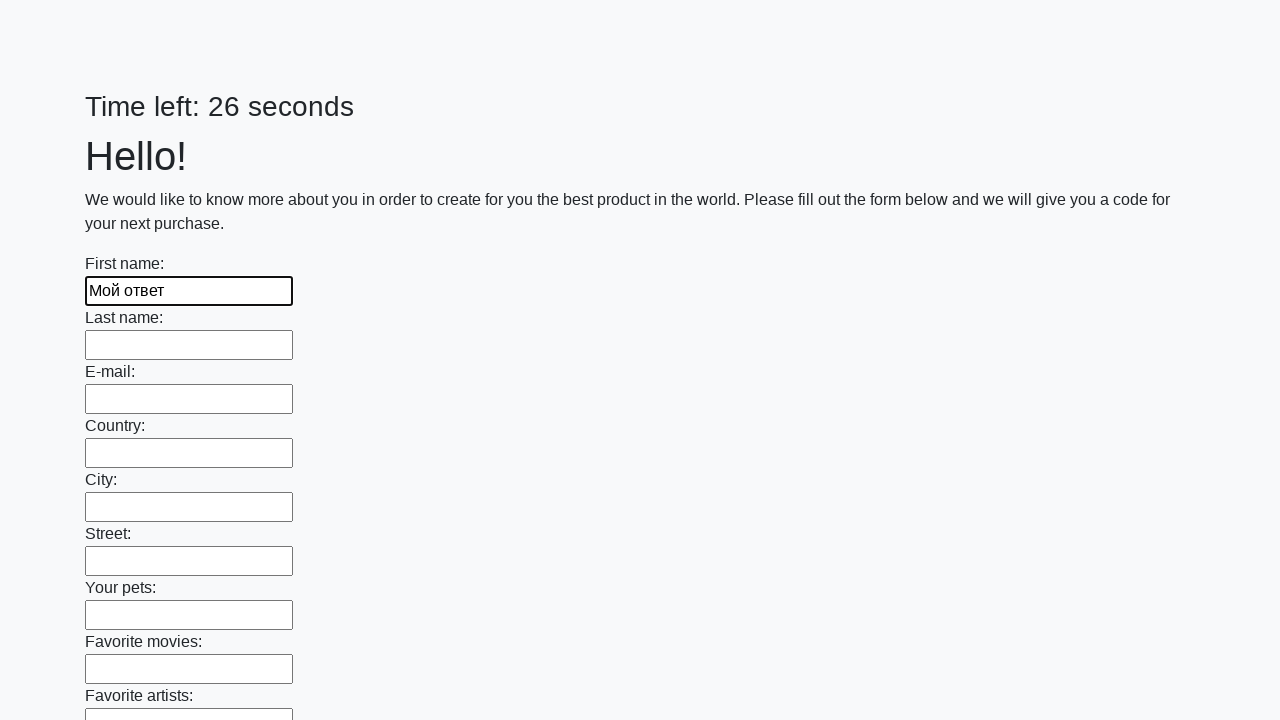

Filled input field with text 'Мой ответ' on xpath=//input >> nth=1
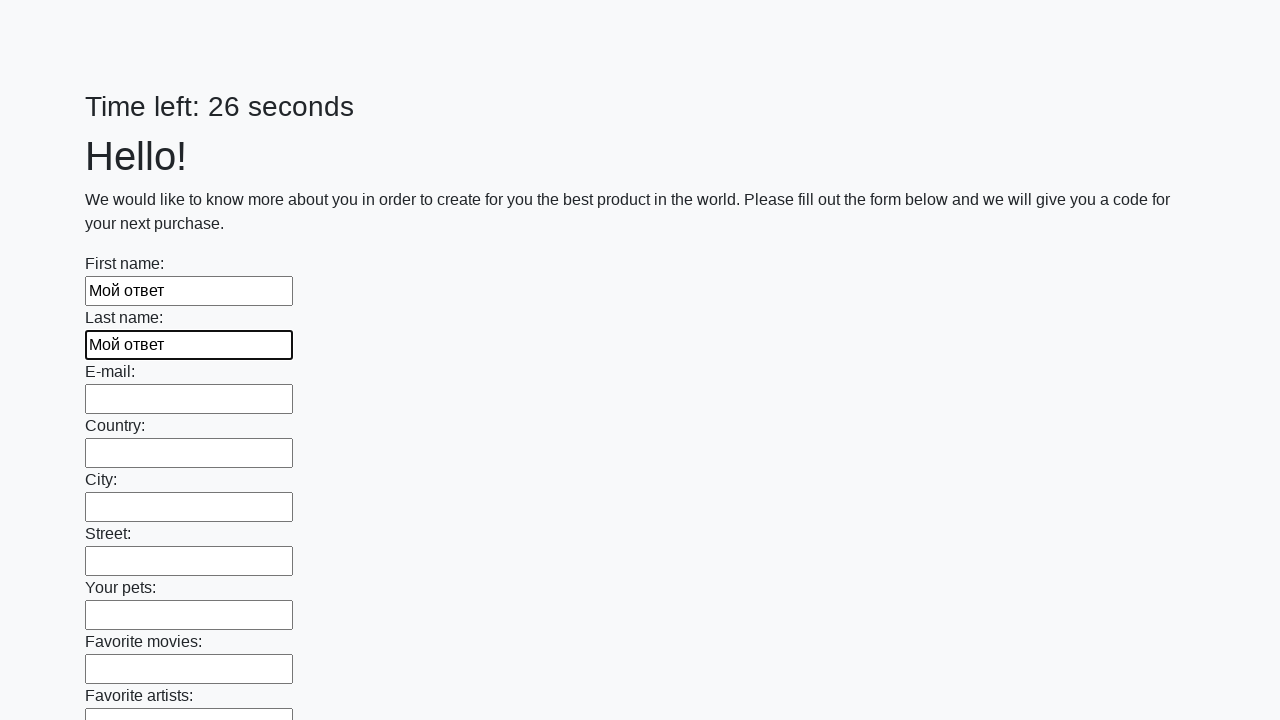

Filled input field with text 'Мой ответ' on xpath=//input >> nth=2
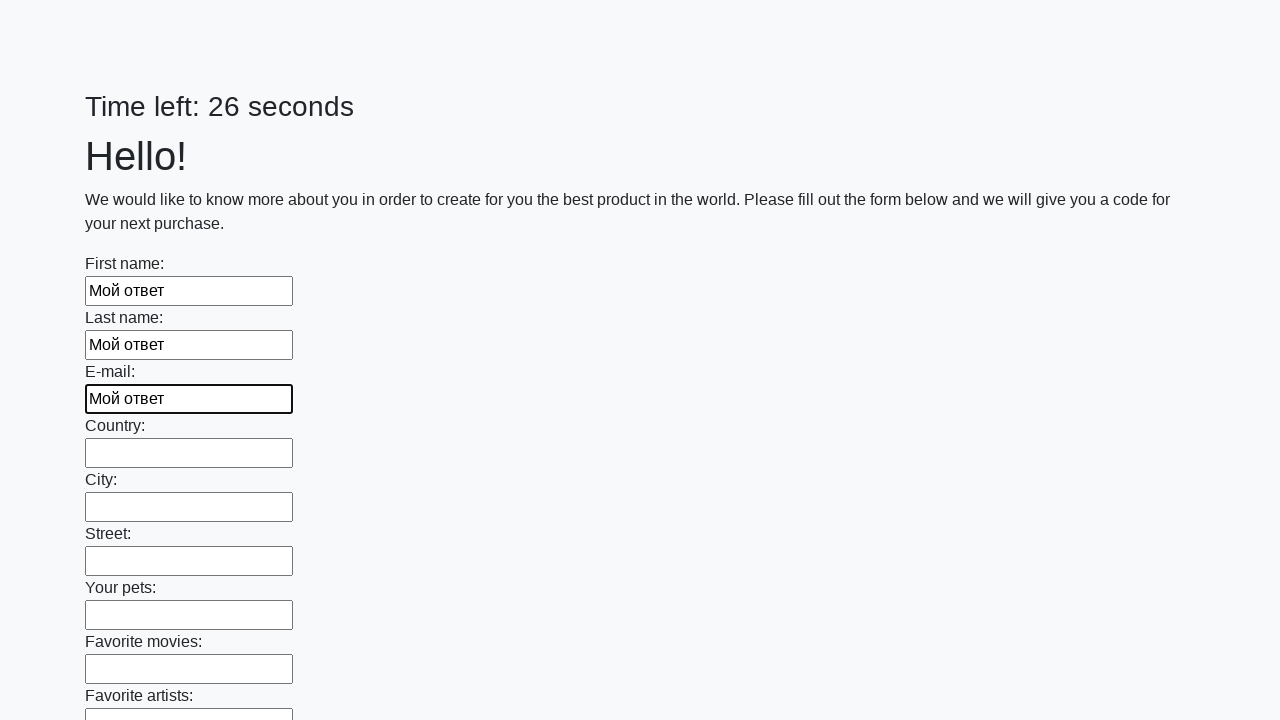

Filled input field with text 'Мой ответ' on xpath=//input >> nth=3
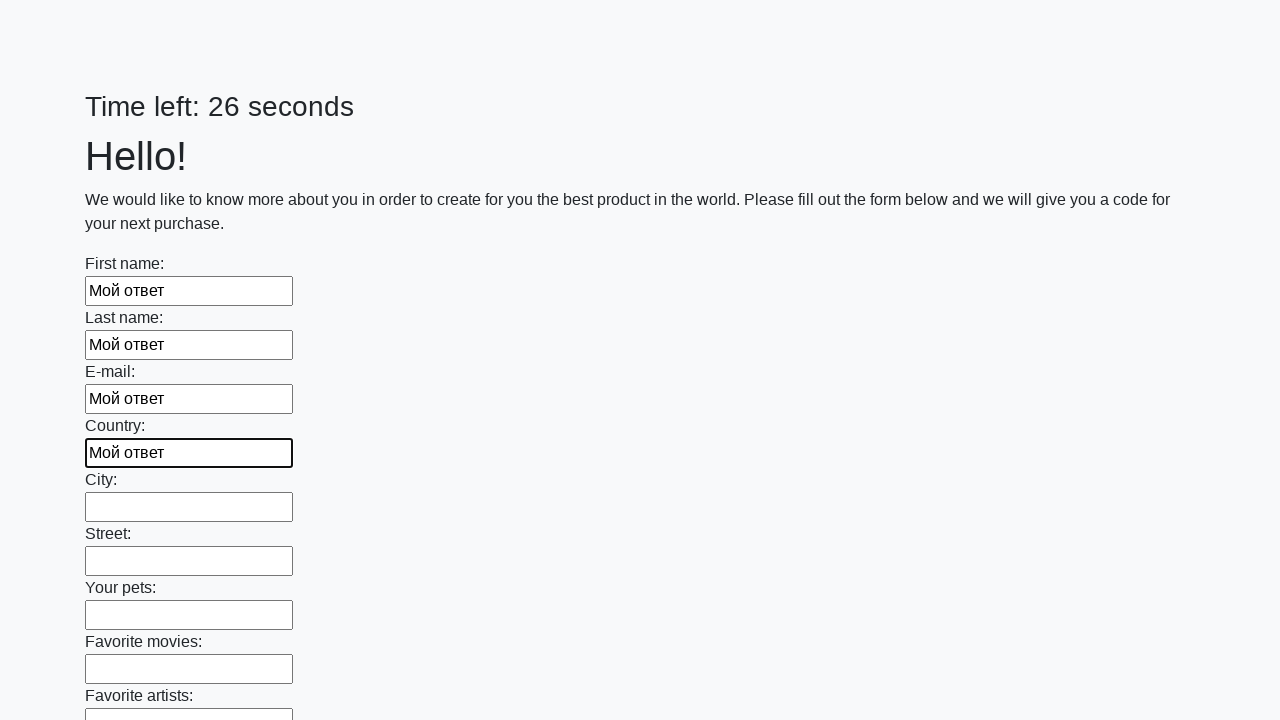

Filled input field with text 'Мой ответ' on xpath=//input >> nth=4
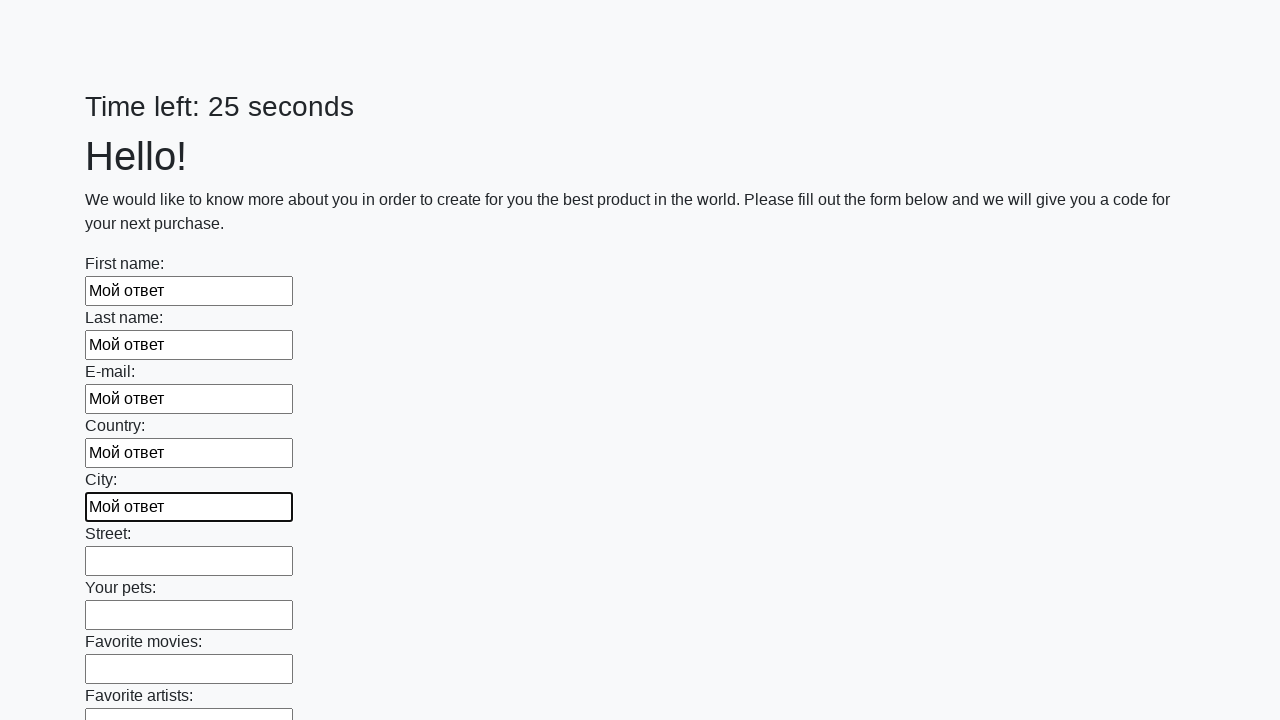

Filled input field with text 'Мой ответ' on xpath=//input >> nth=5
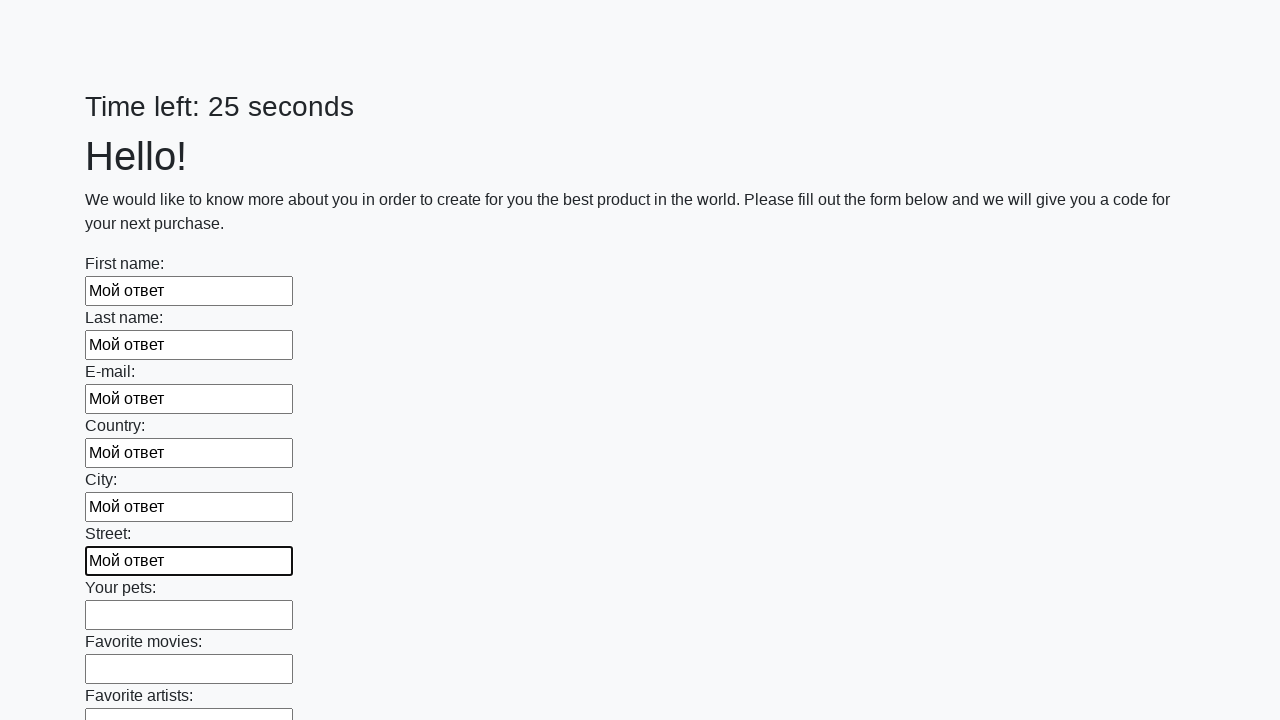

Filled input field with text 'Мой ответ' on xpath=//input >> nth=6
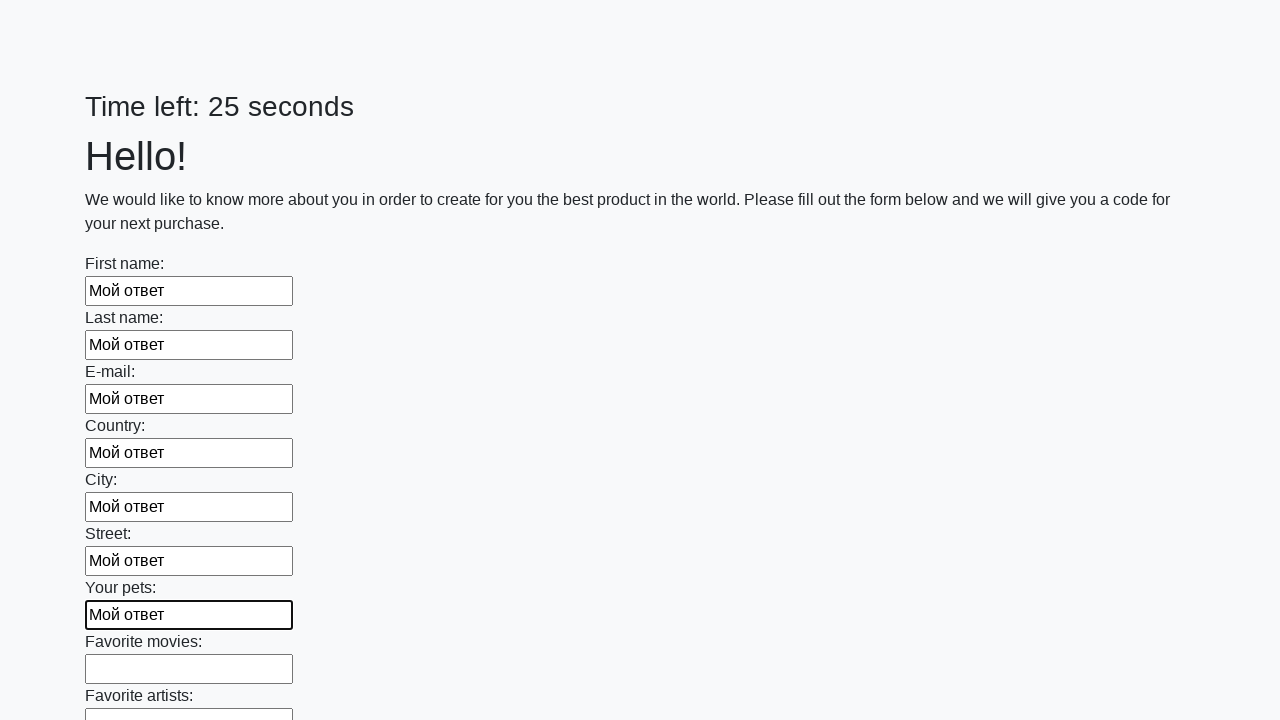

Filled input field with text 'Мой ответ' on xpath=//input >> nth=7
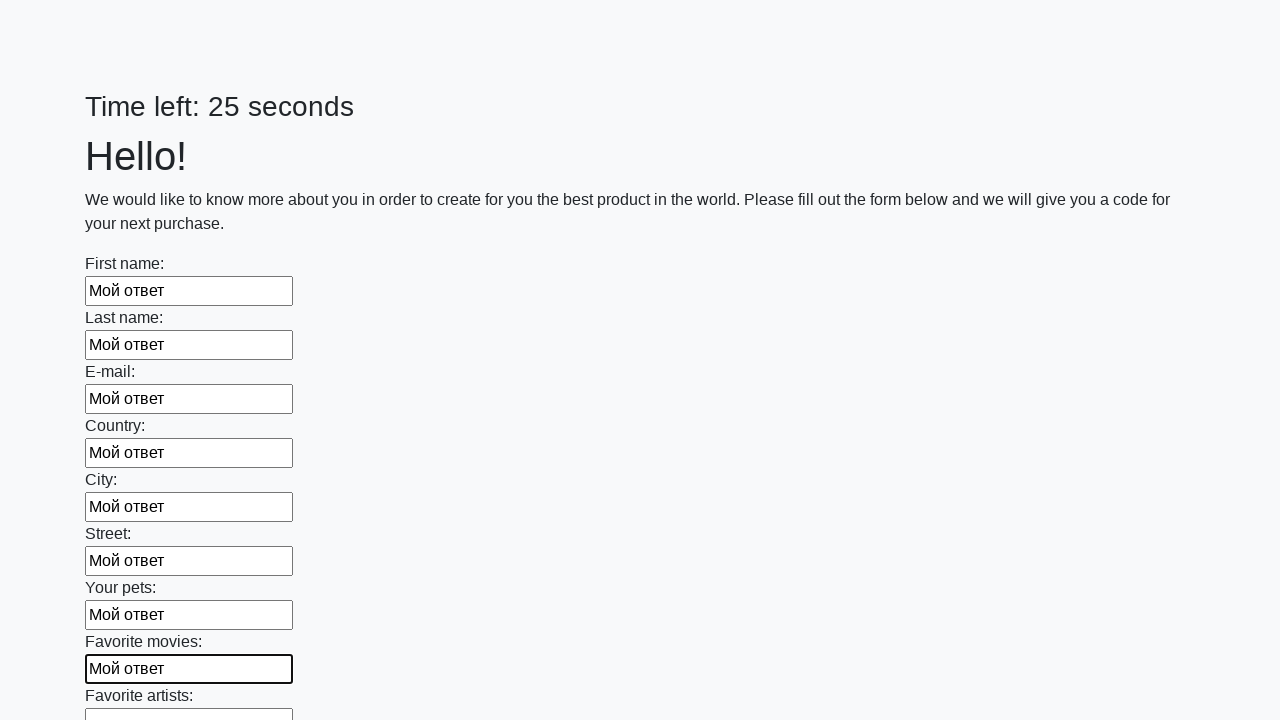

Filled input field with text 'Мой ответ' on xpath=//input >> nth=8
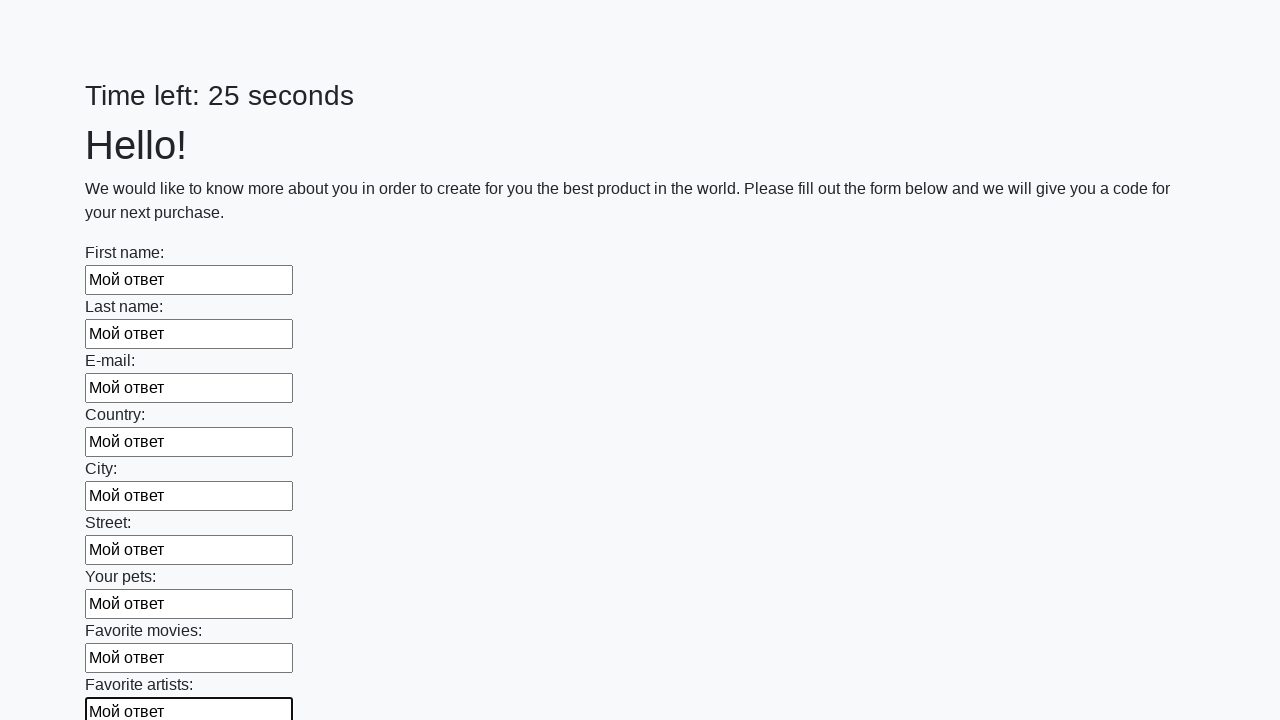

Filled input field with text 'Мой ответ' on xpath=//input >> nth=9
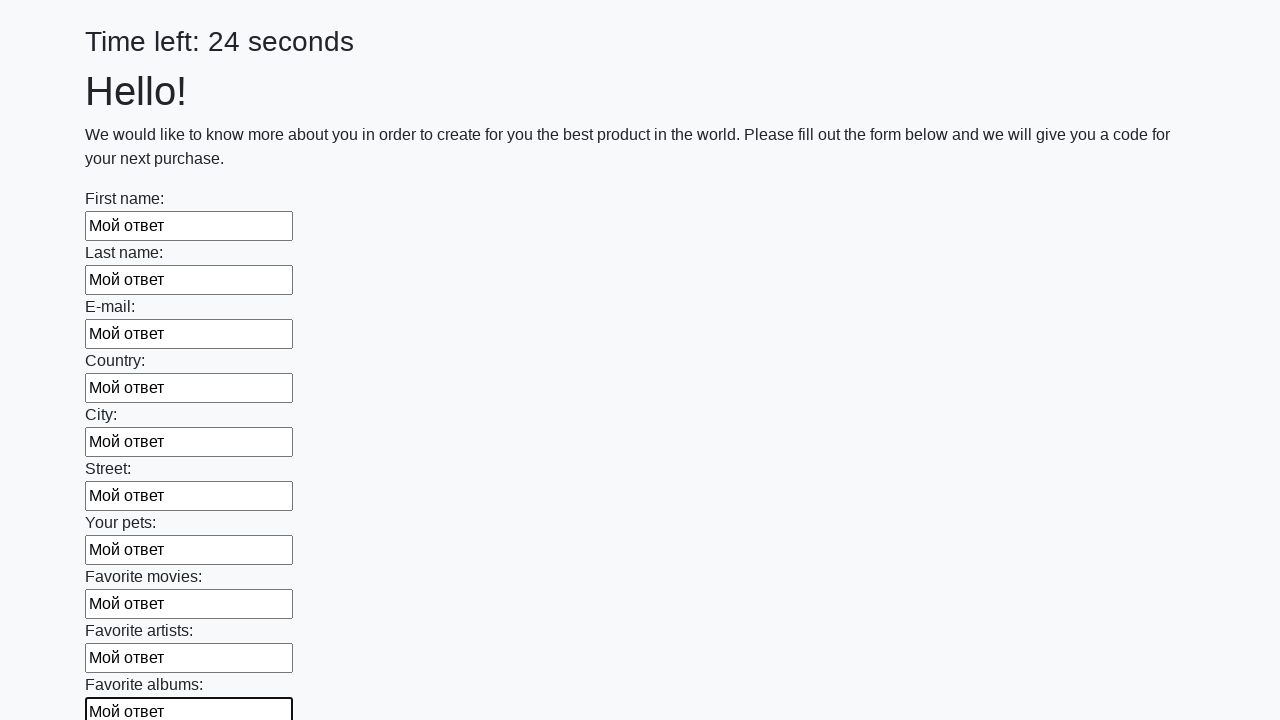

Filled input field with text 'Мой ответ' on xpath=//input >> nth=10
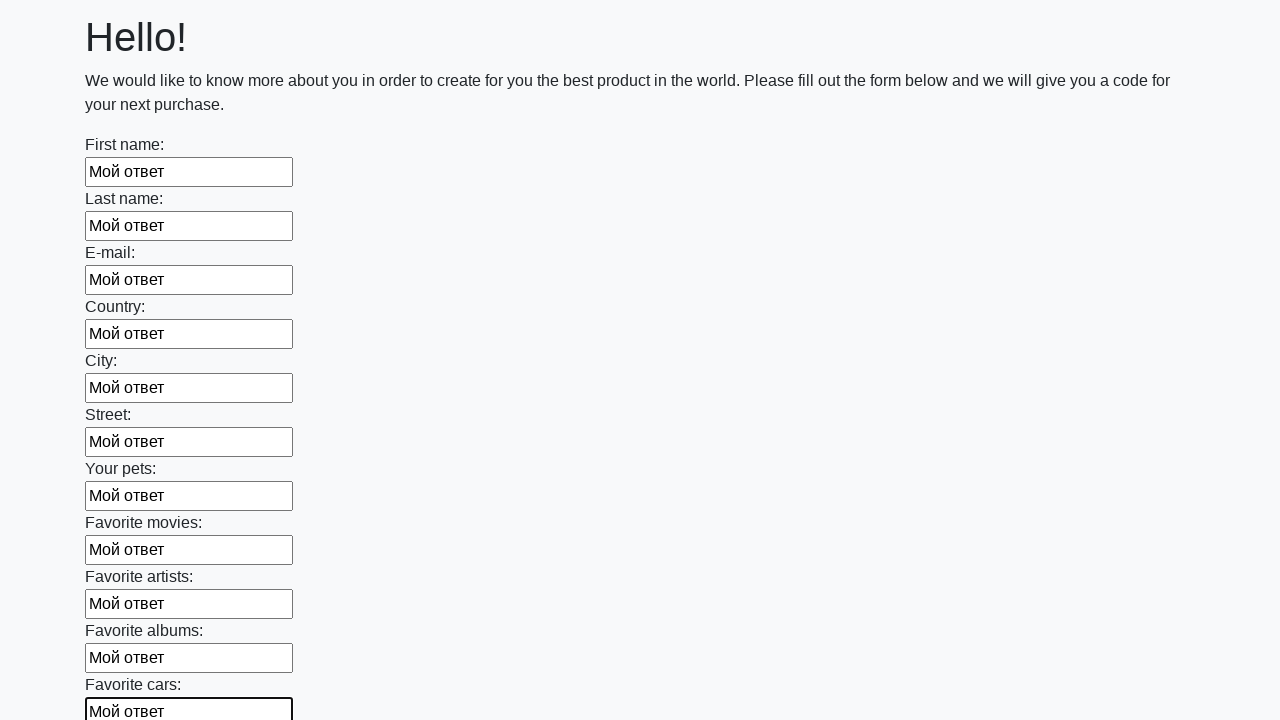

Filled input field with text 'Мой ответ' on xpath=//input >> nth=11
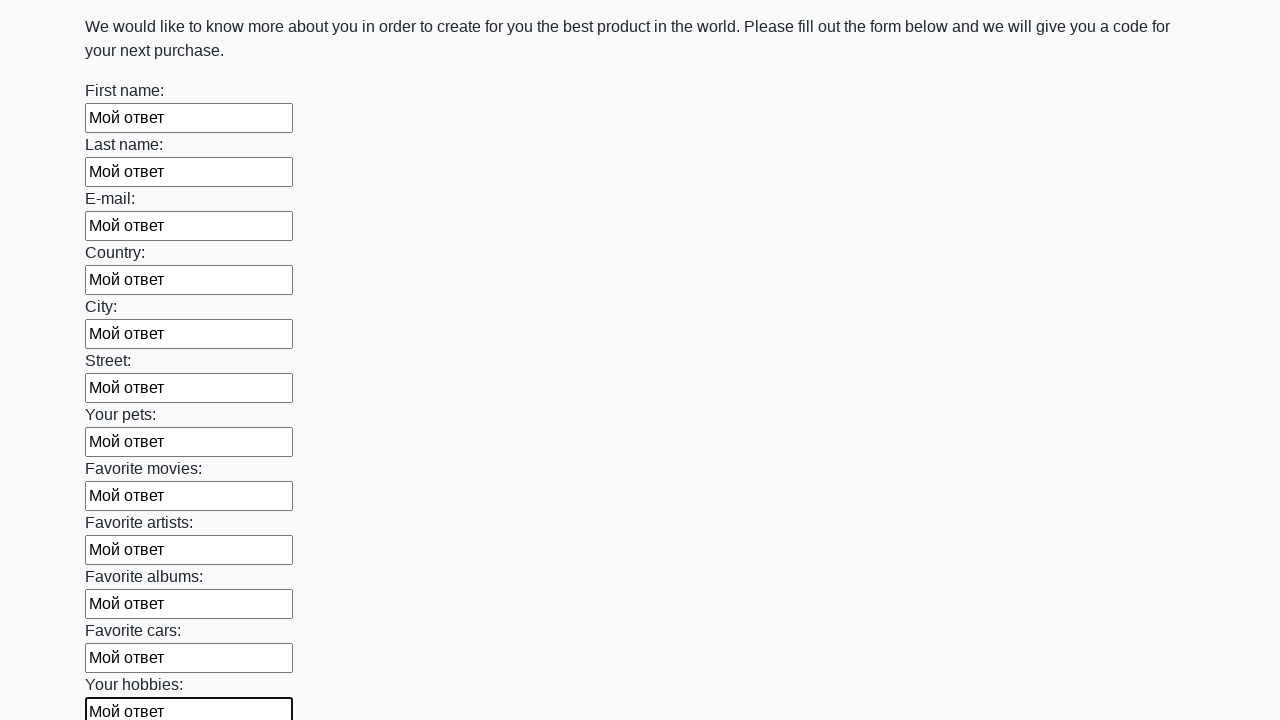

Filled input field with text 'Мой ответ' on xpath=//input >> nth=12
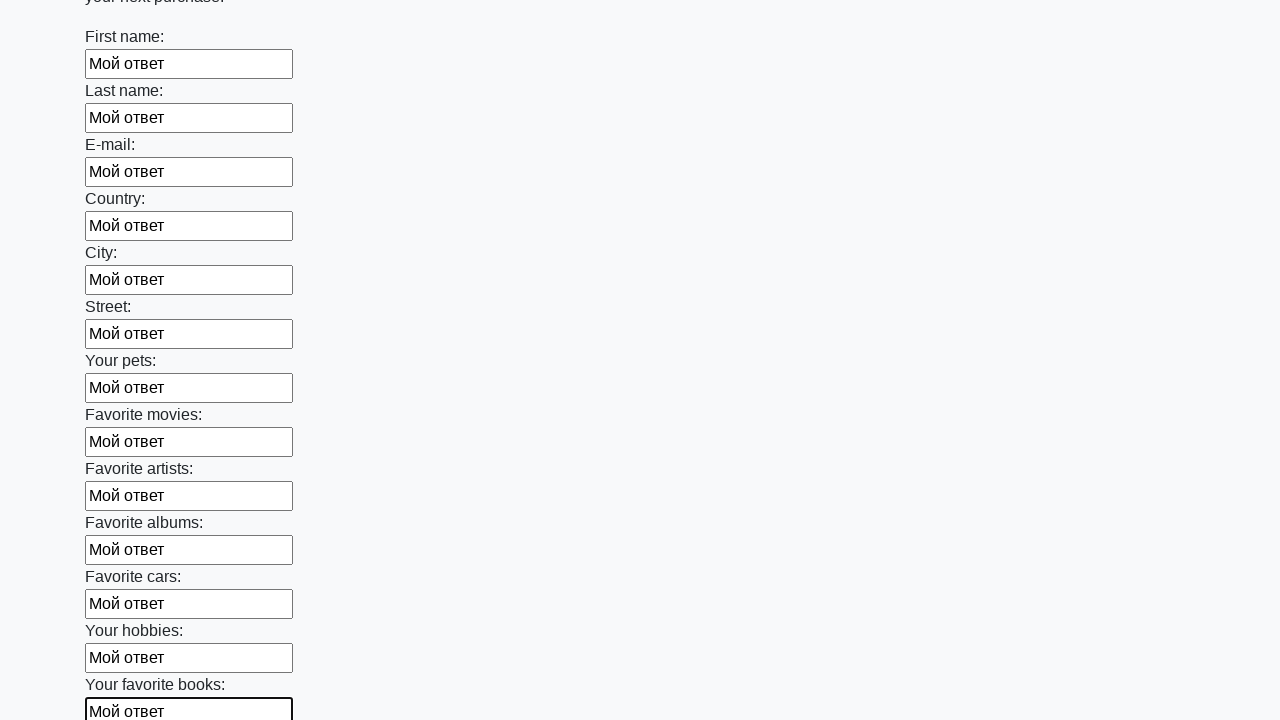

Filled input field with text 'Мой ответ' on xpath=//input >> nth=13
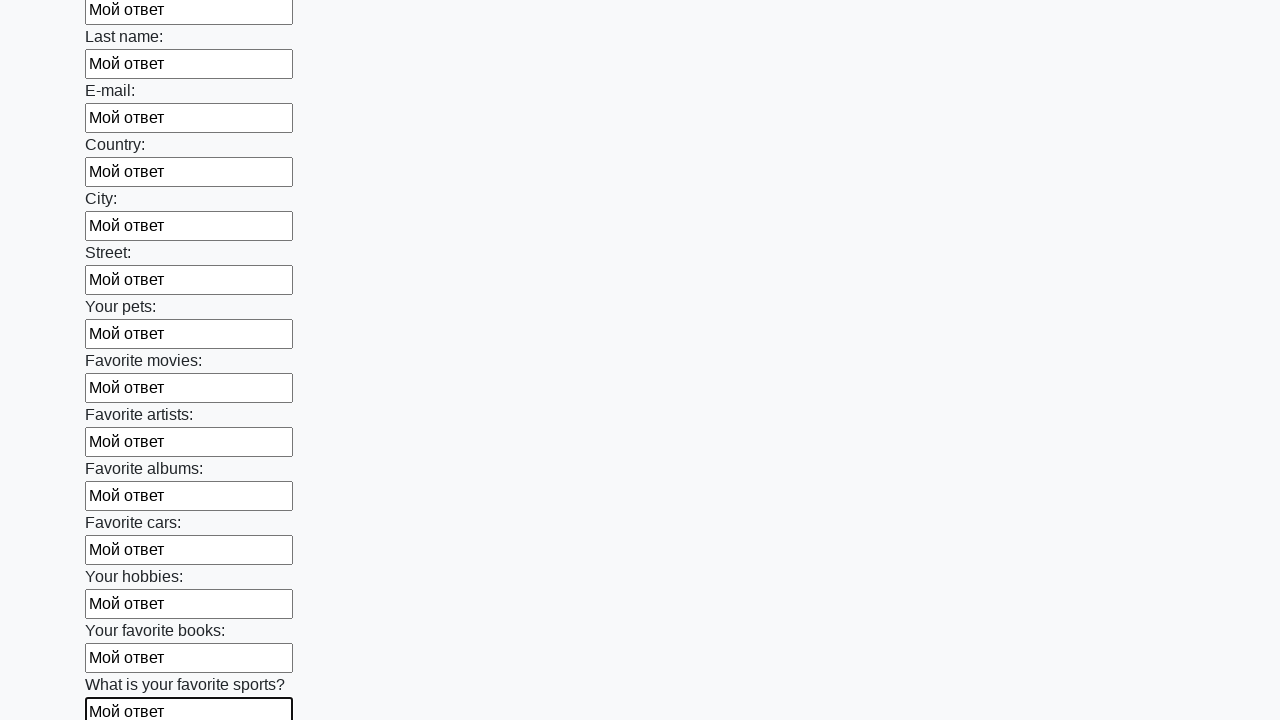

Filled input field with text 'Мой ответ' on xpath=//input >> nth=14
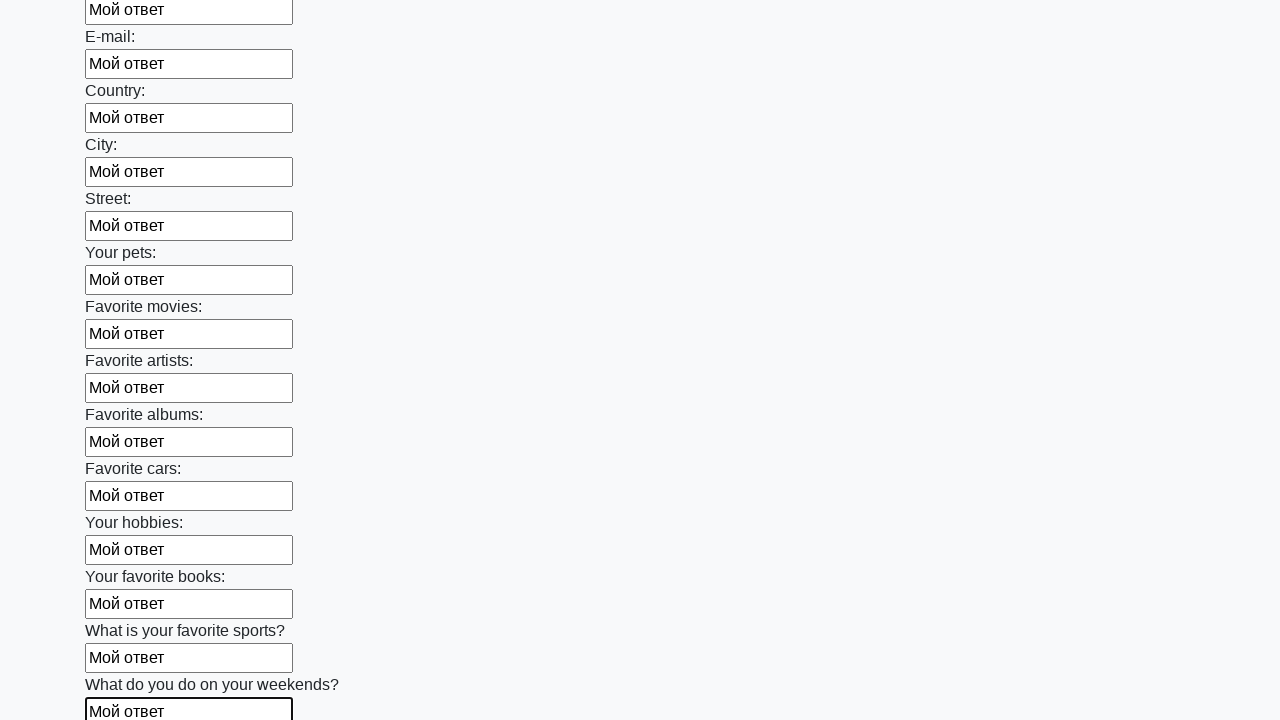

Filled input field with text 'Мой ответ' on xpath=//input >> nth=15
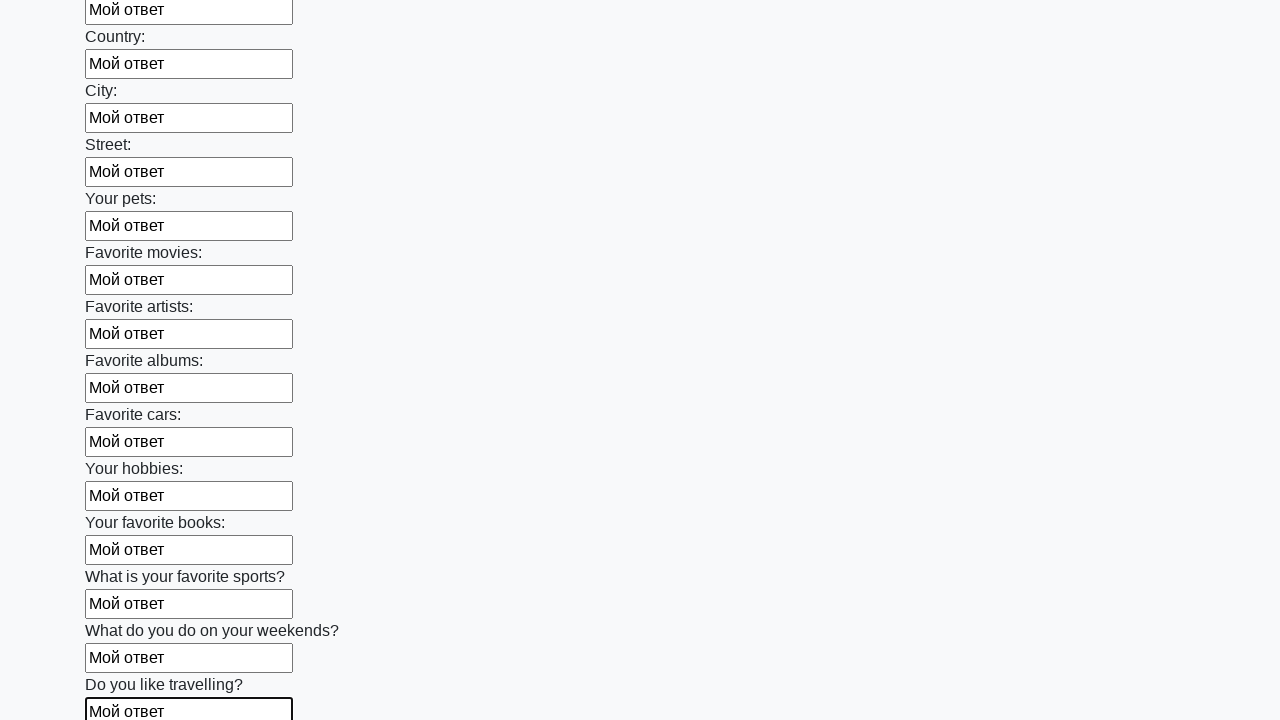

Filled input field with text 'Мой ответ' on xpath=//input >> nth=16
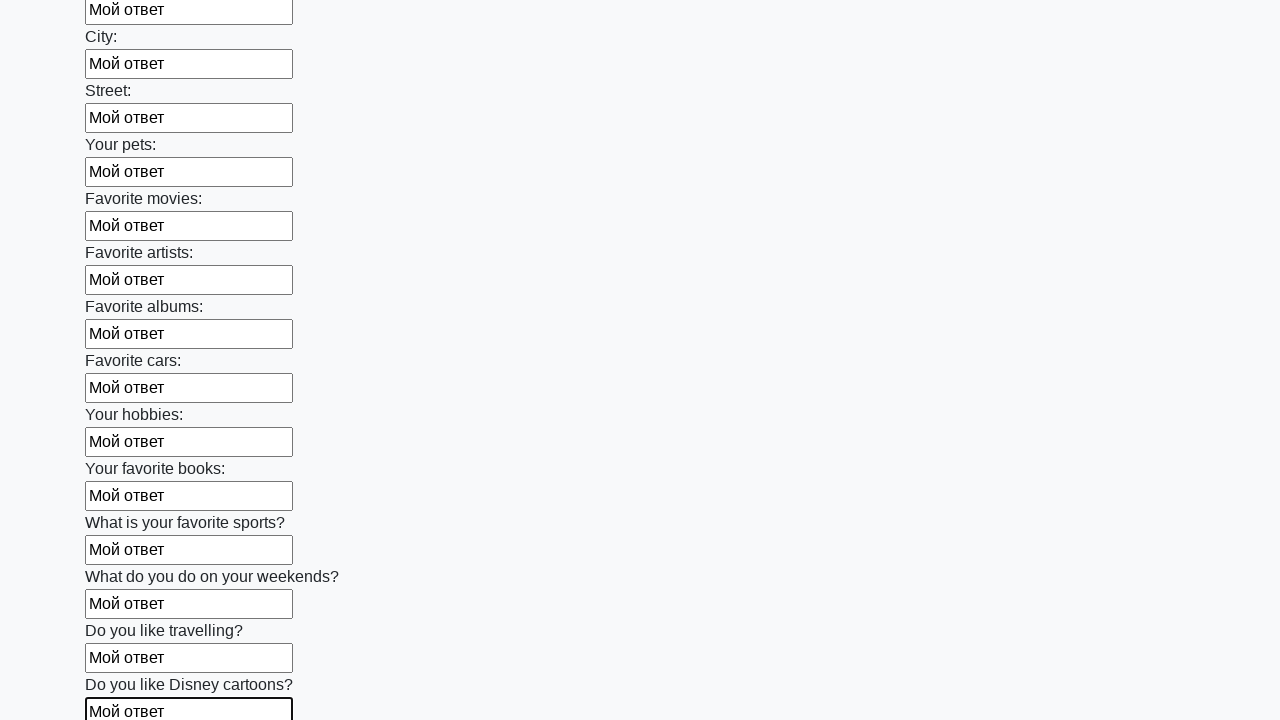

Filled input field with text 'Мой ответ' on xpath=//input >> nth=17
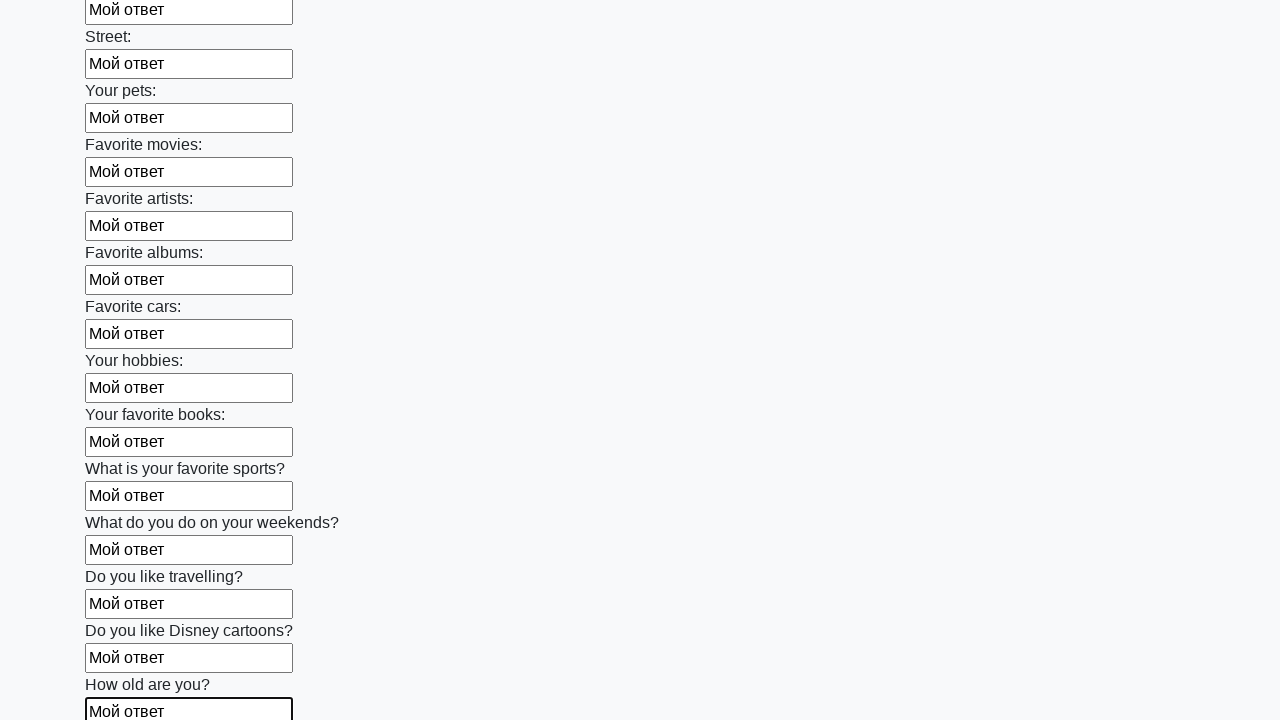

Filled input field with text 'Мой ответ' on xpath=//input >> nth=18
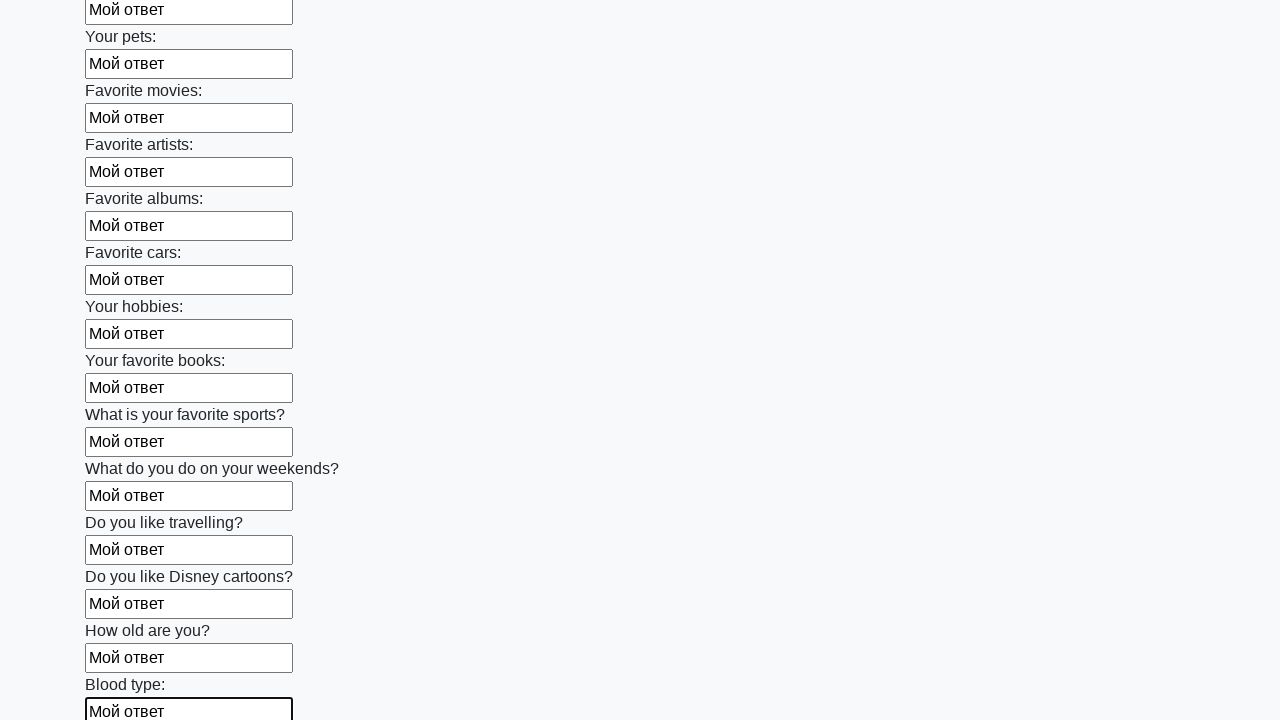

Filled input field with text 'Мой ответ' on xpath=//input >> nth=19
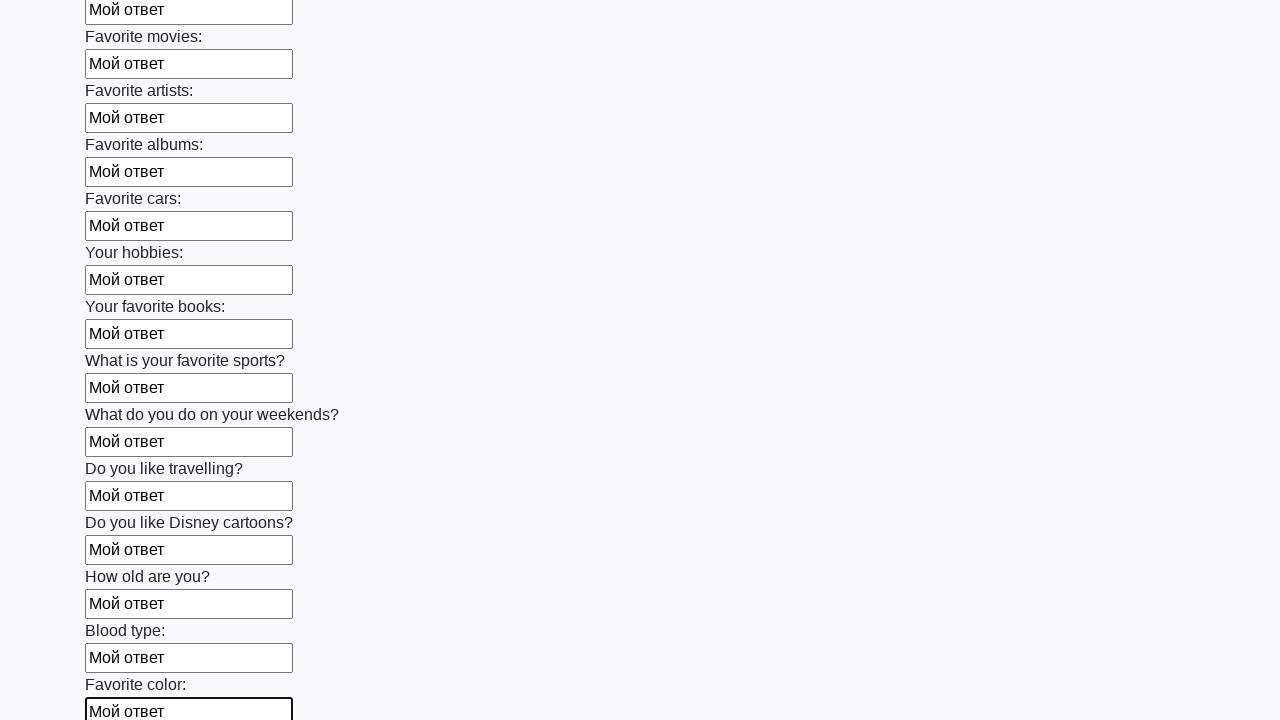

Filled input field with text 'Мой ответ' on xpath=//input >> nth=20
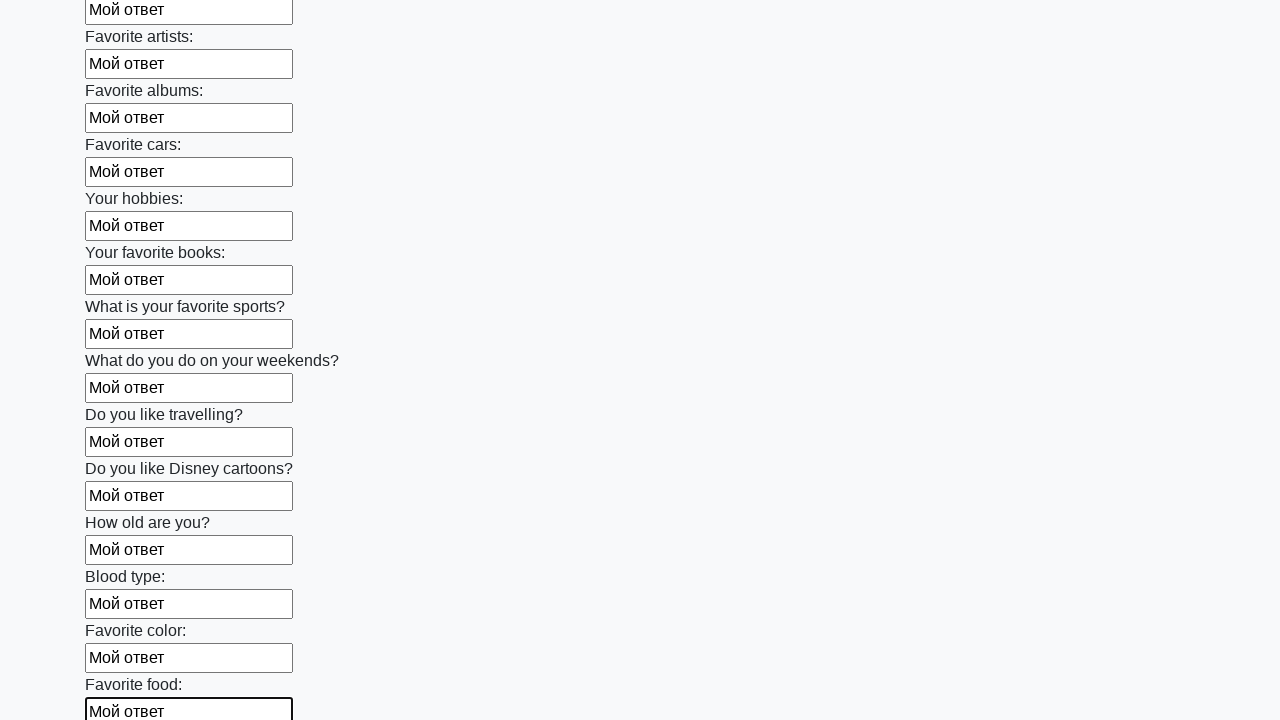

Filled input field with text 'Мой ответ' on xpath=//input >> nth=21
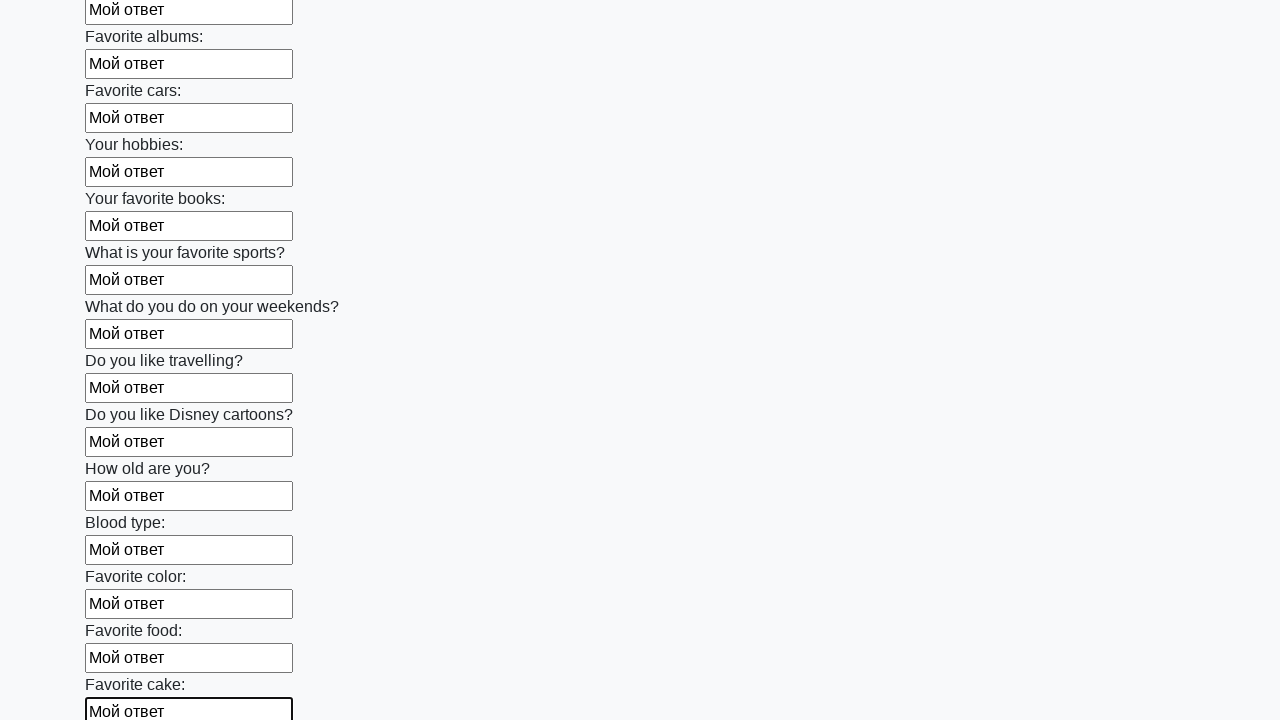

Filled input field with text 'Мой ответ' on xpath=//input >> nth=22
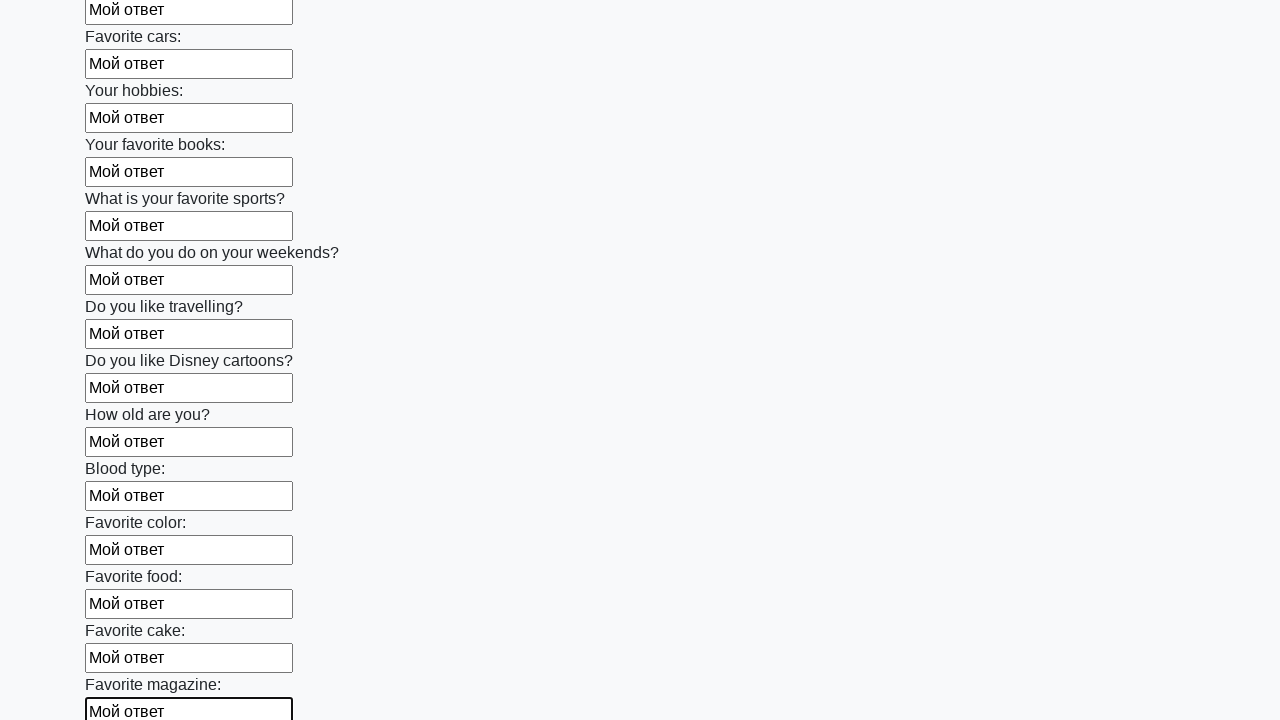

Filled input field with text 'Мой ответ' on xpath=//input >> nth=23
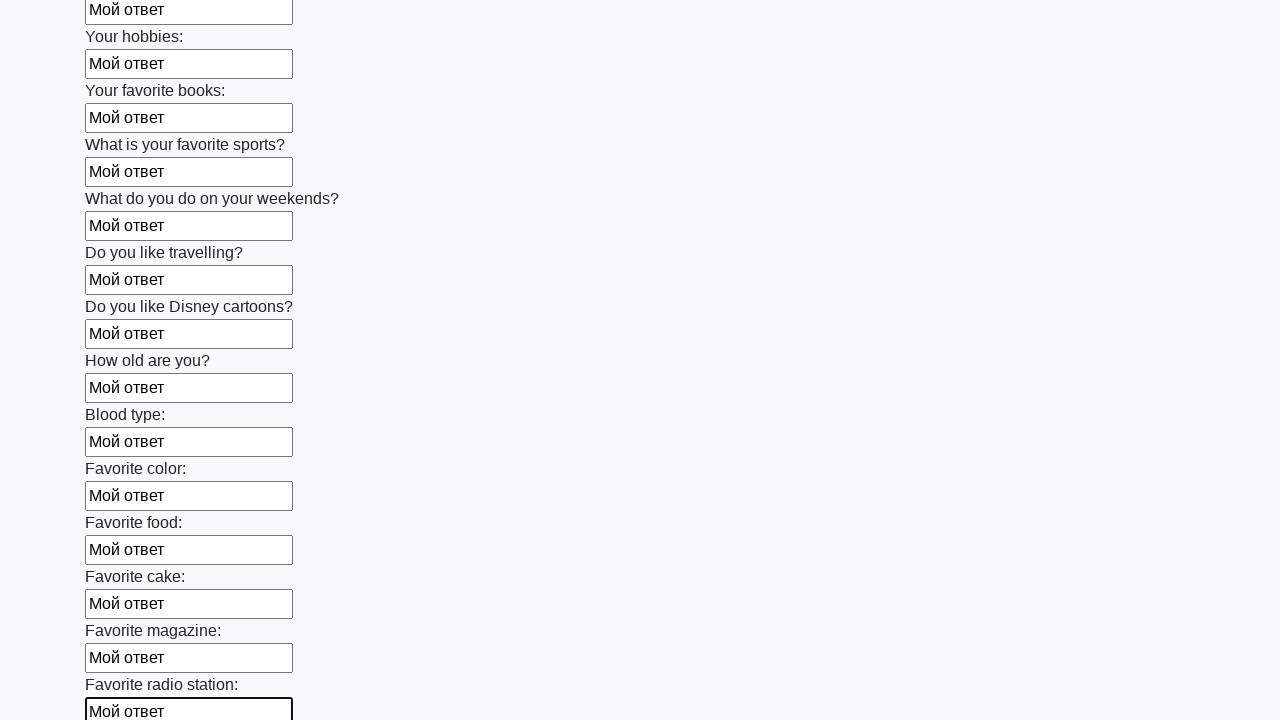

Filled input field with text 'Мой ответ' on xpath=//input >> nth=24
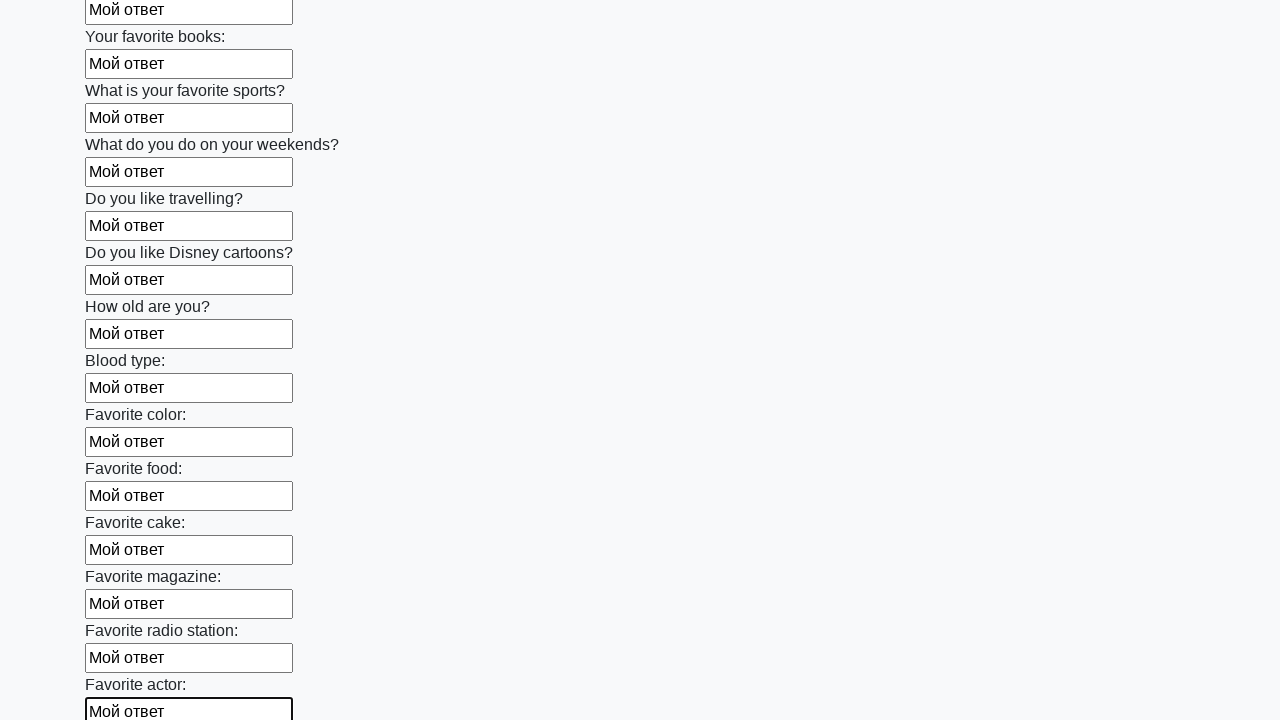

Filled input field with text 'Мой ответ' on xpath=//input >> nth=25
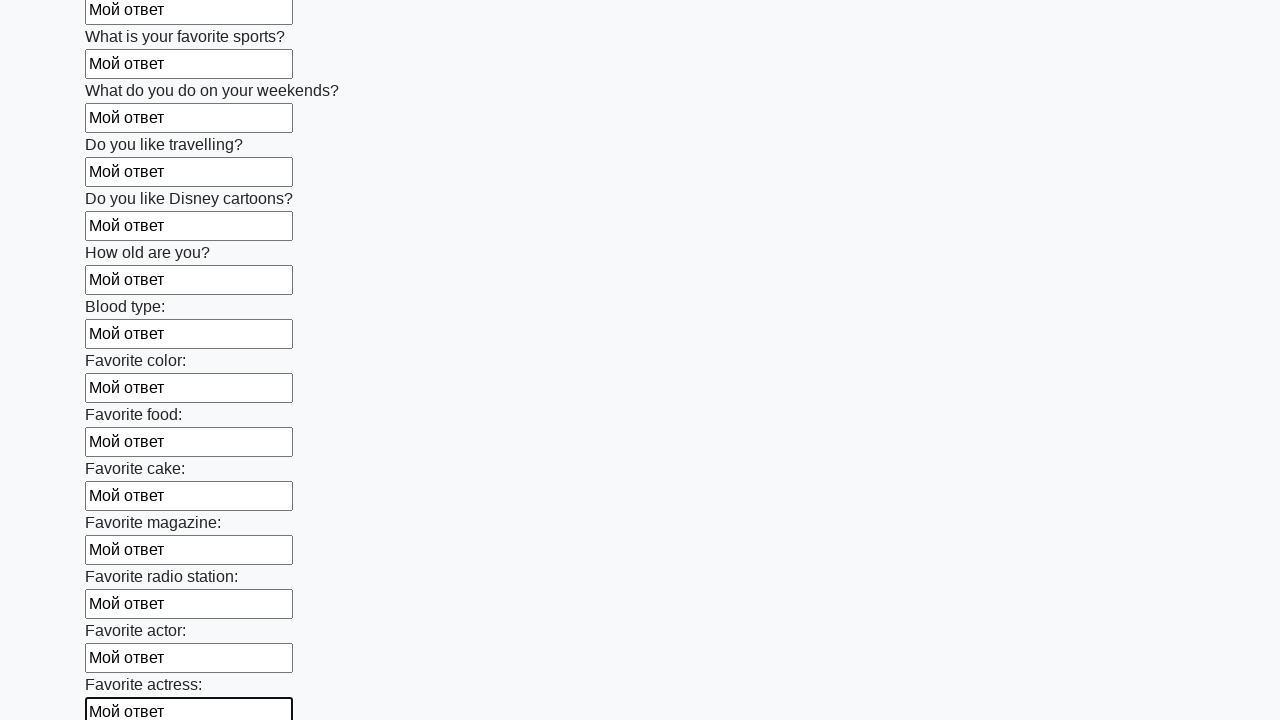

Filled input field with text 'Мой ответ' on xpath=//input >> nth=26
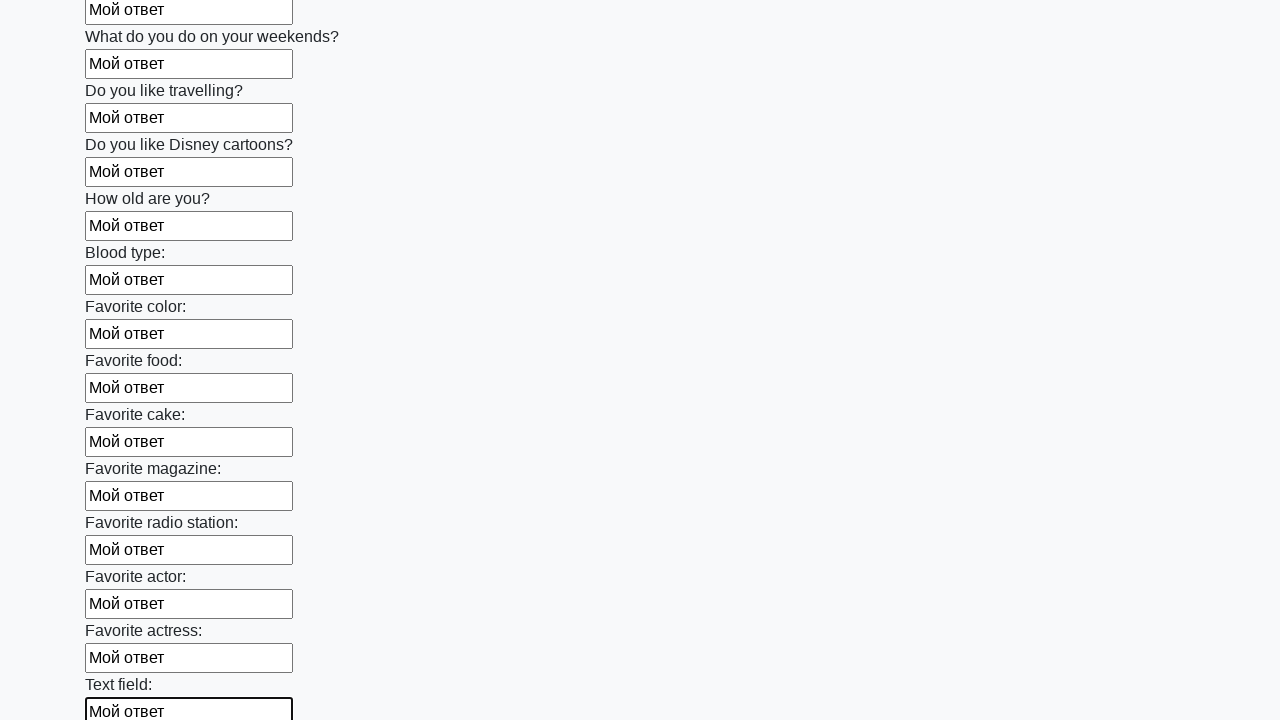

Filled input field with text 'Мой ответ' on xpath=//input >> nth=27
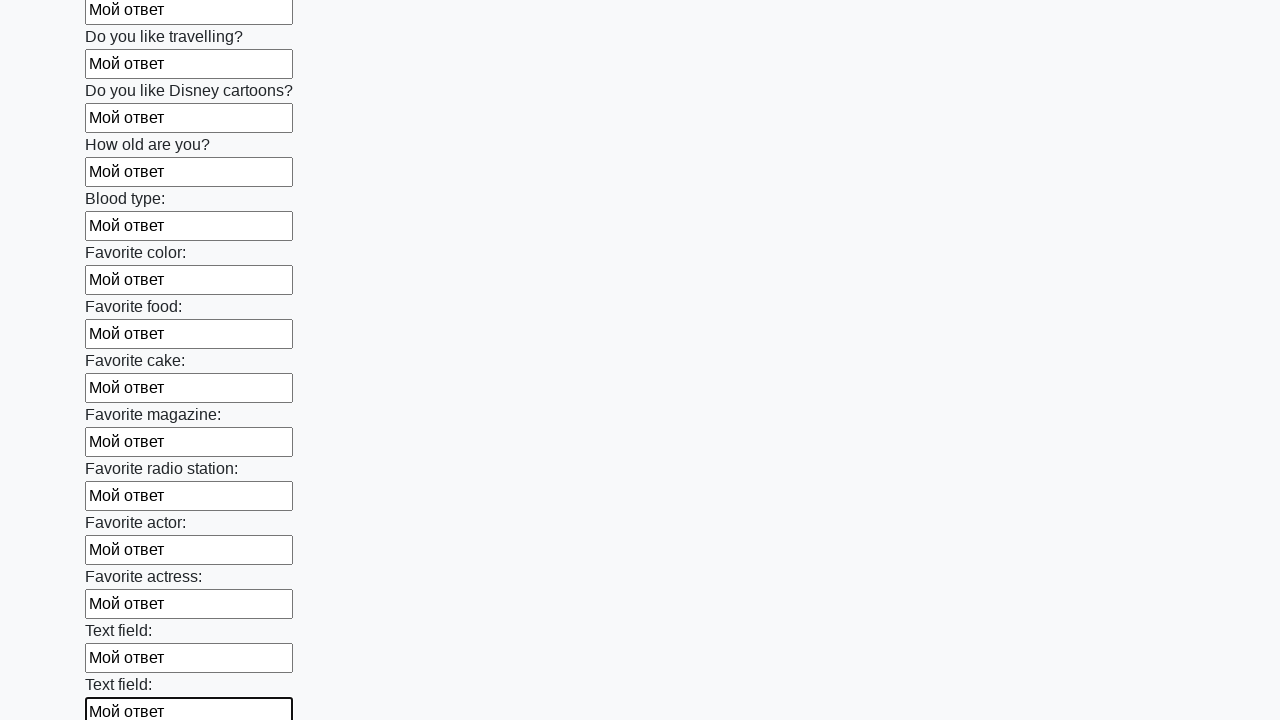

Filled input field with text 'Мой ответ' on xpath=//input >> nth=28
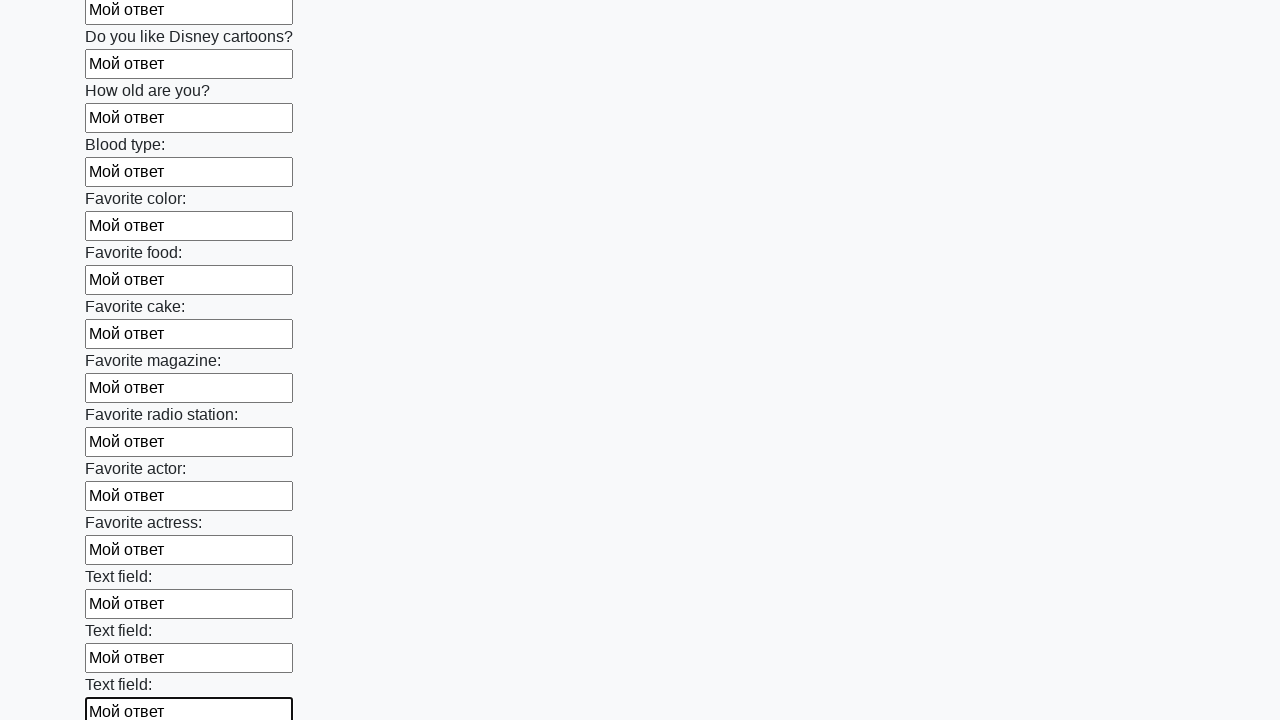

Filled input field with text 'Мой ответ' on xpath=//input >> nth=29
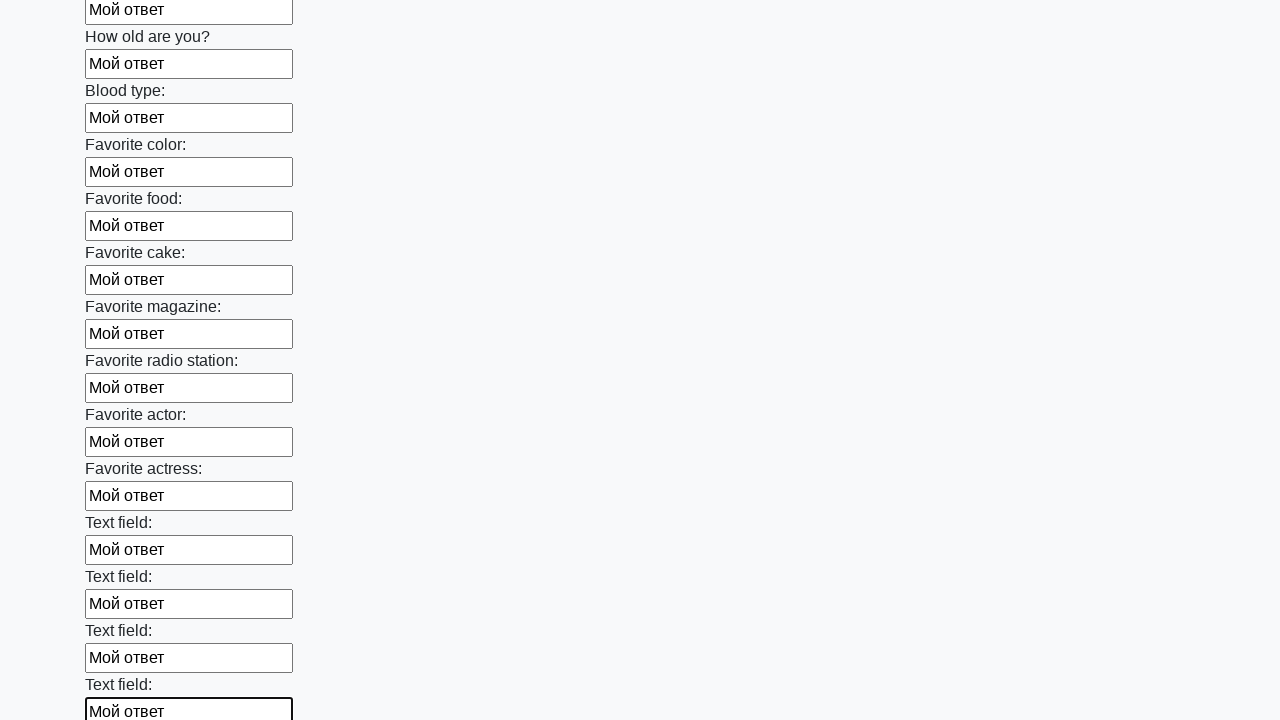

Filled input field with text 'Мой ответ' on xpath=//input >> nth=30
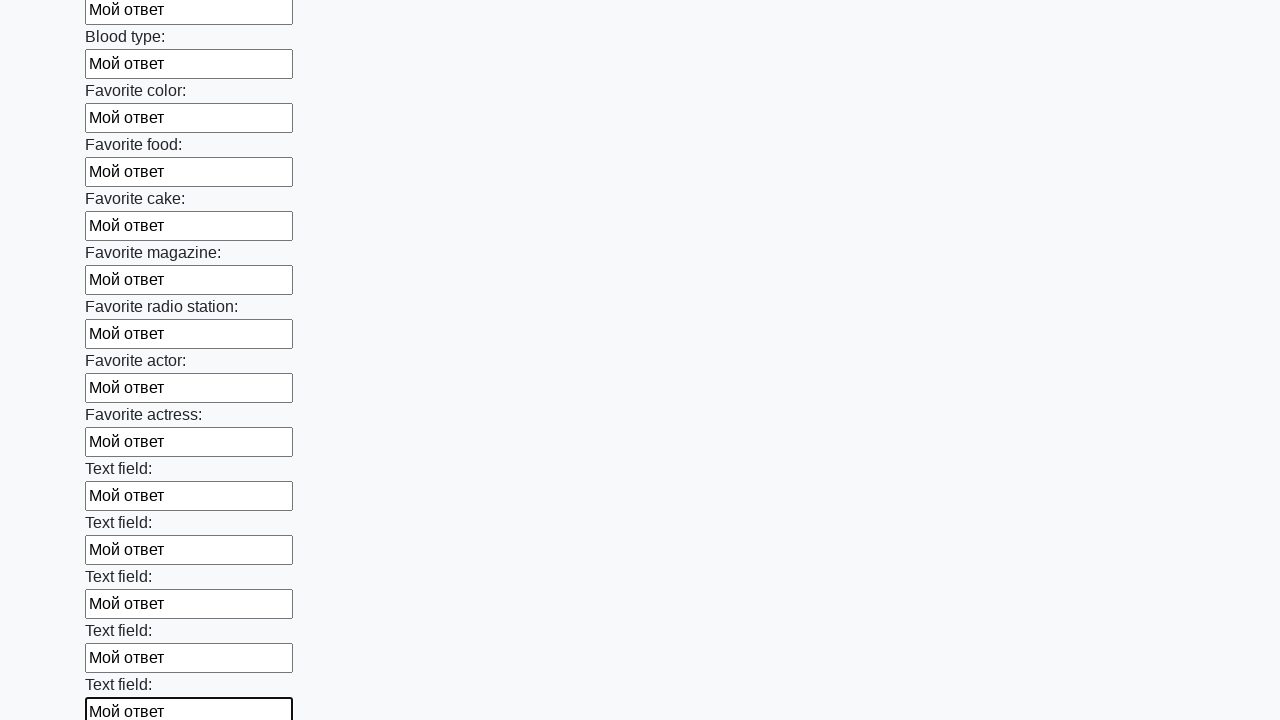

Filled input field with text 'Мой ответ' on xpath=//input >> nth=31
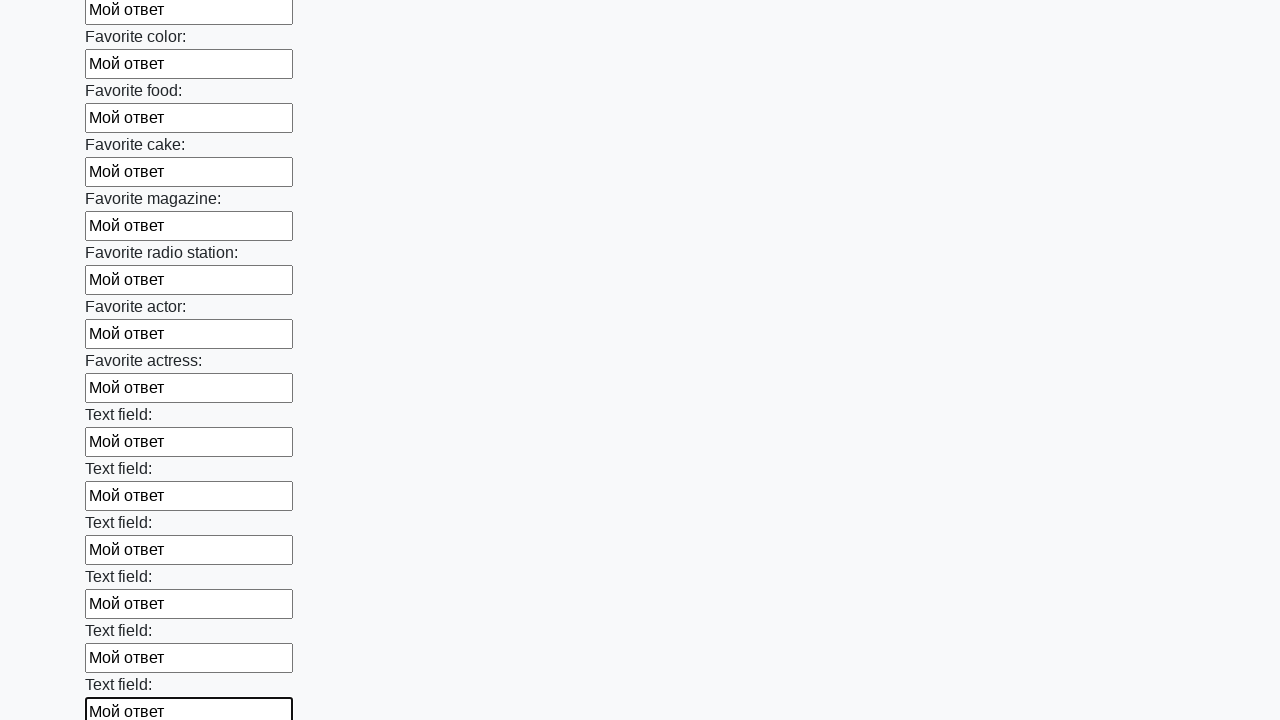

Filled input field with text 'Мой ответ' on xpath=//input >> nth=32
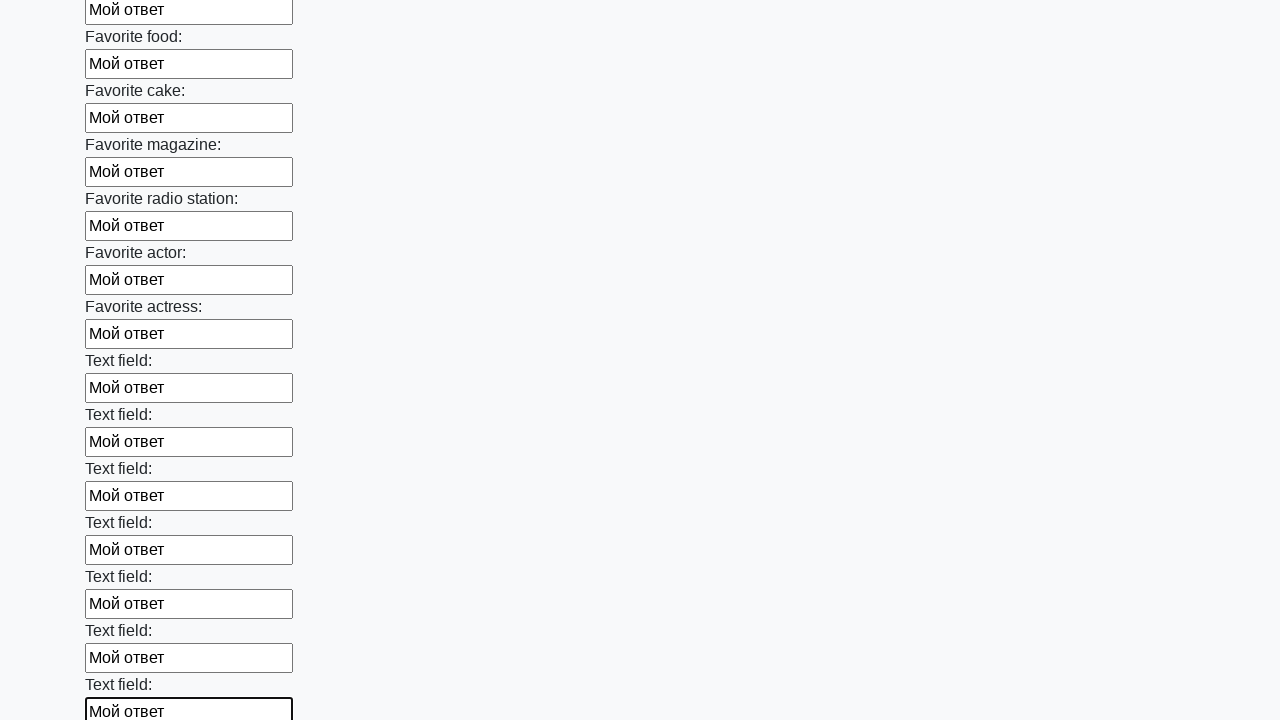

Filled input field with text 'Мой ответ' on xpath=//input >> nth=33
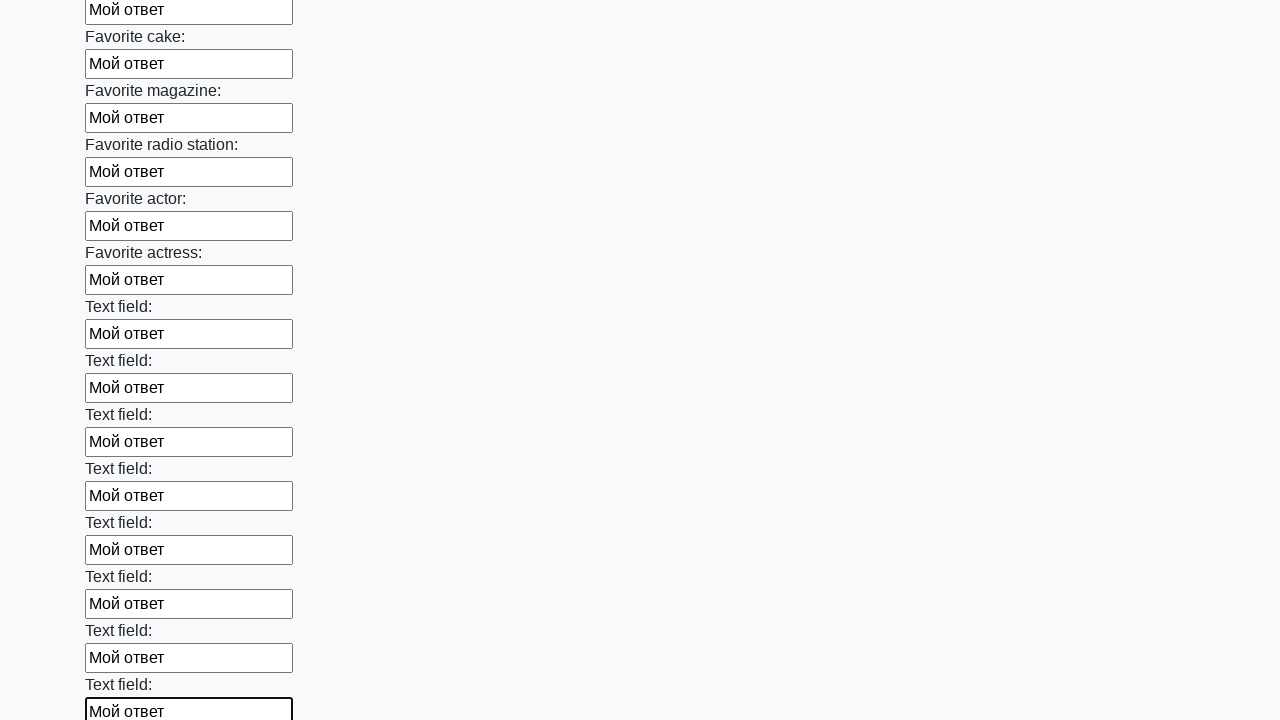

Filled input field with text 'Мой ответ' on xpath=//input >> nth=34
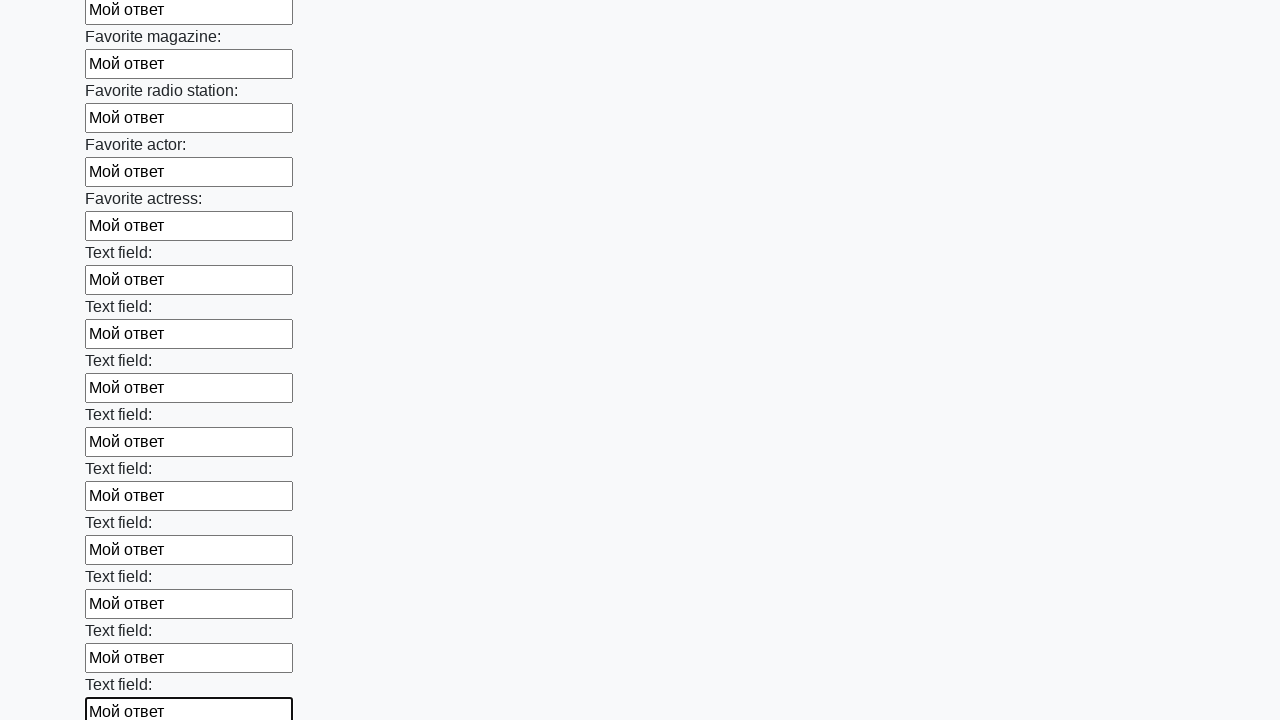

Filled input field with text 'Мой ответ' on xpath=//input >> nth=35
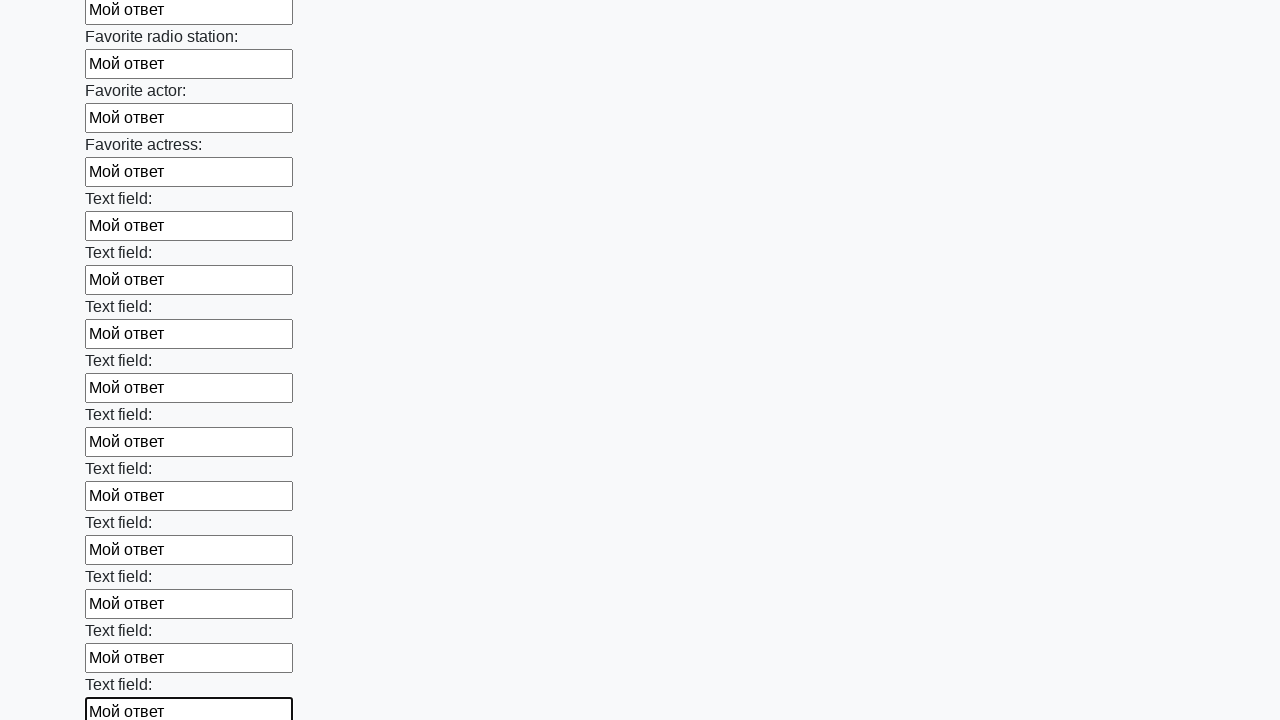

Filled input field with text 'Мой ответ' on xpath=//input >> nth=36
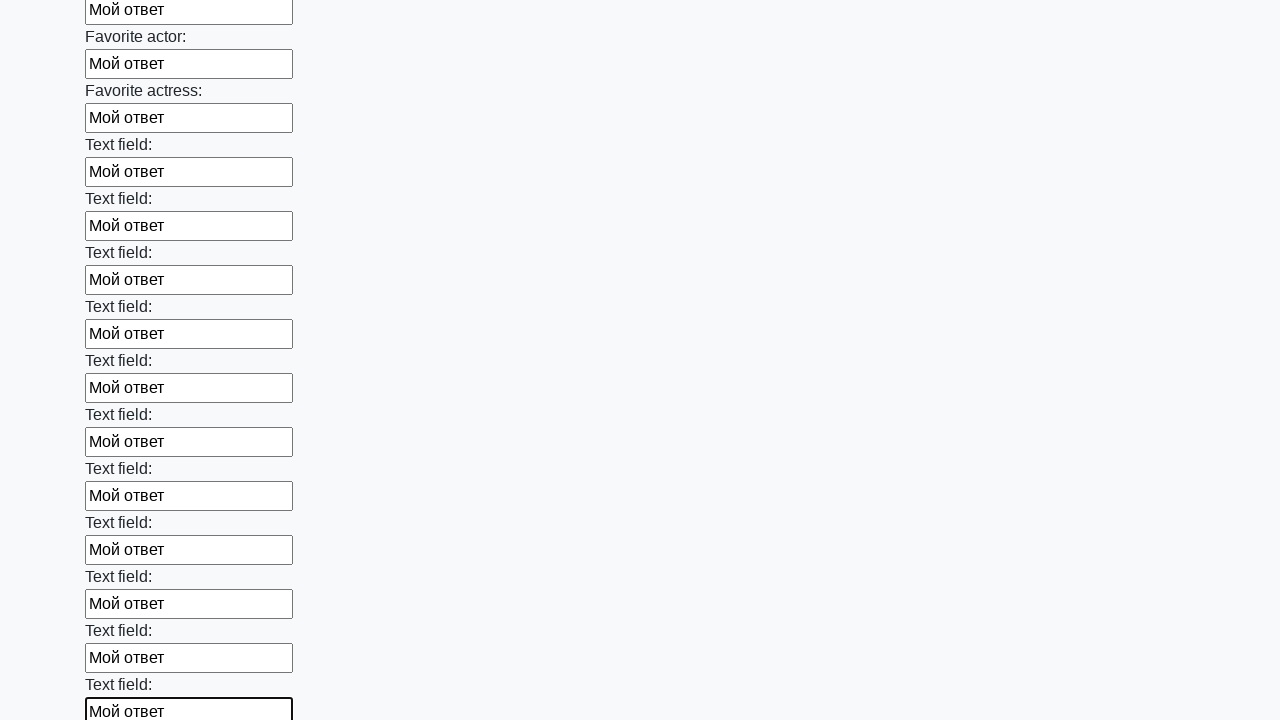

Filled input field with text 'Мой ответ' on xpath=//input >> nth=37
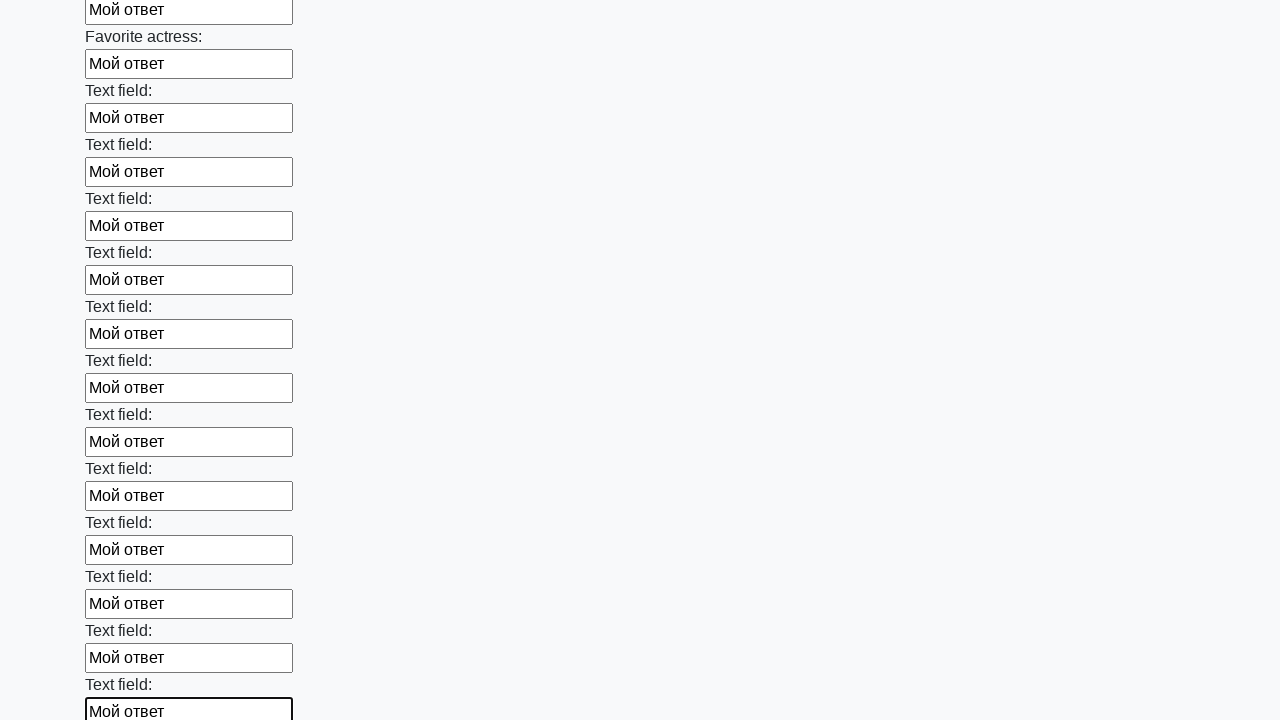

Filled input field with text 'Мой ответ' on xpath=//input >> nth=38
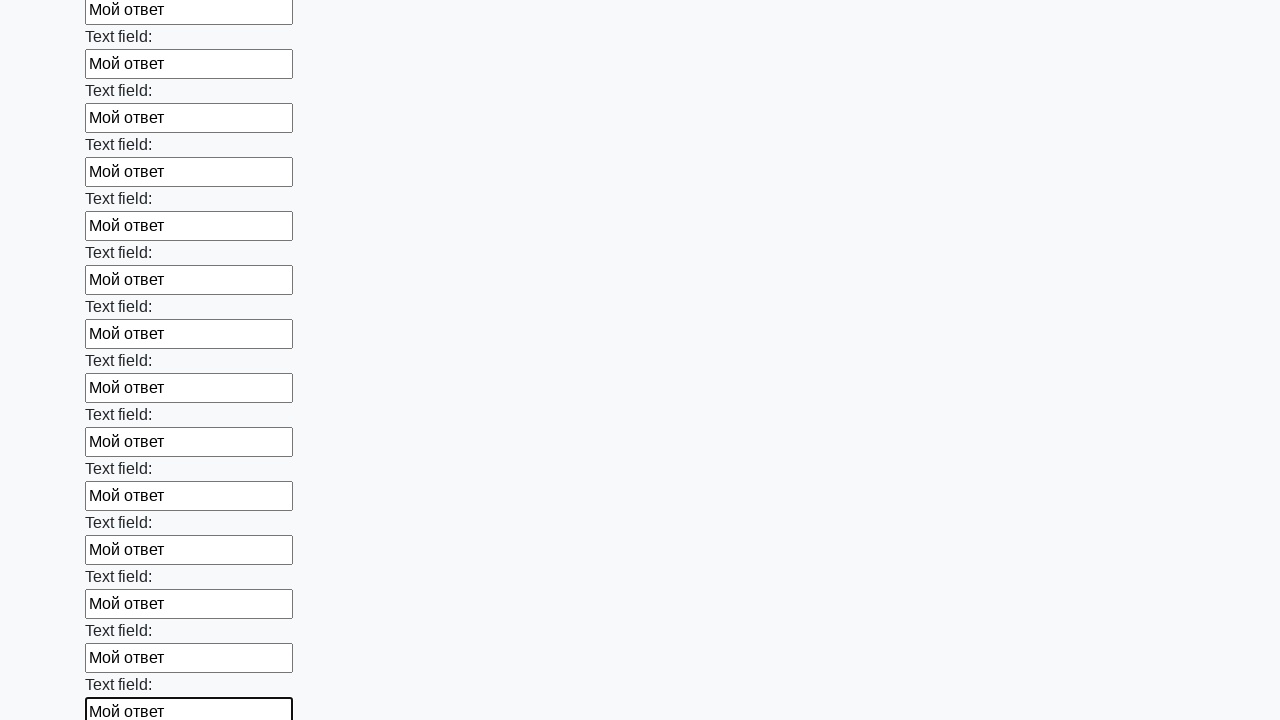

Filled input field with text 'Мой ответ' on xpath=//input >> nth=39
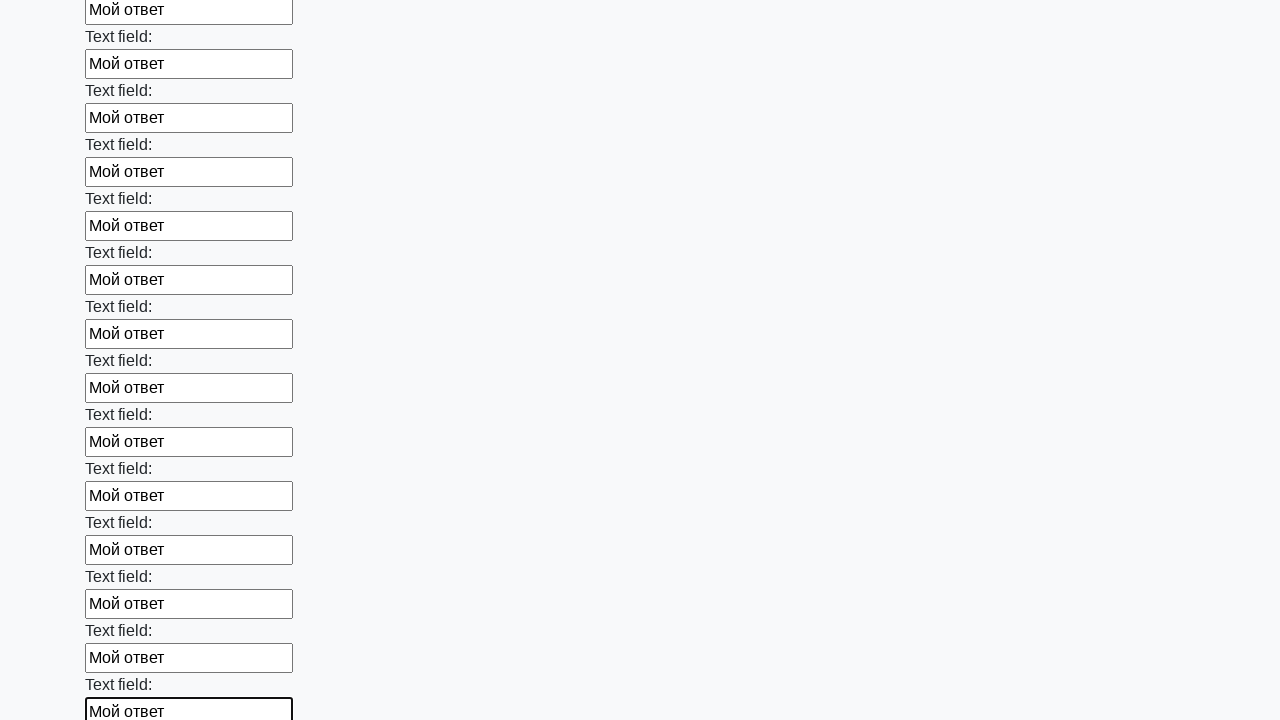

Filled input field with text 'Мой ответ' on xpath=//input >> nth=40
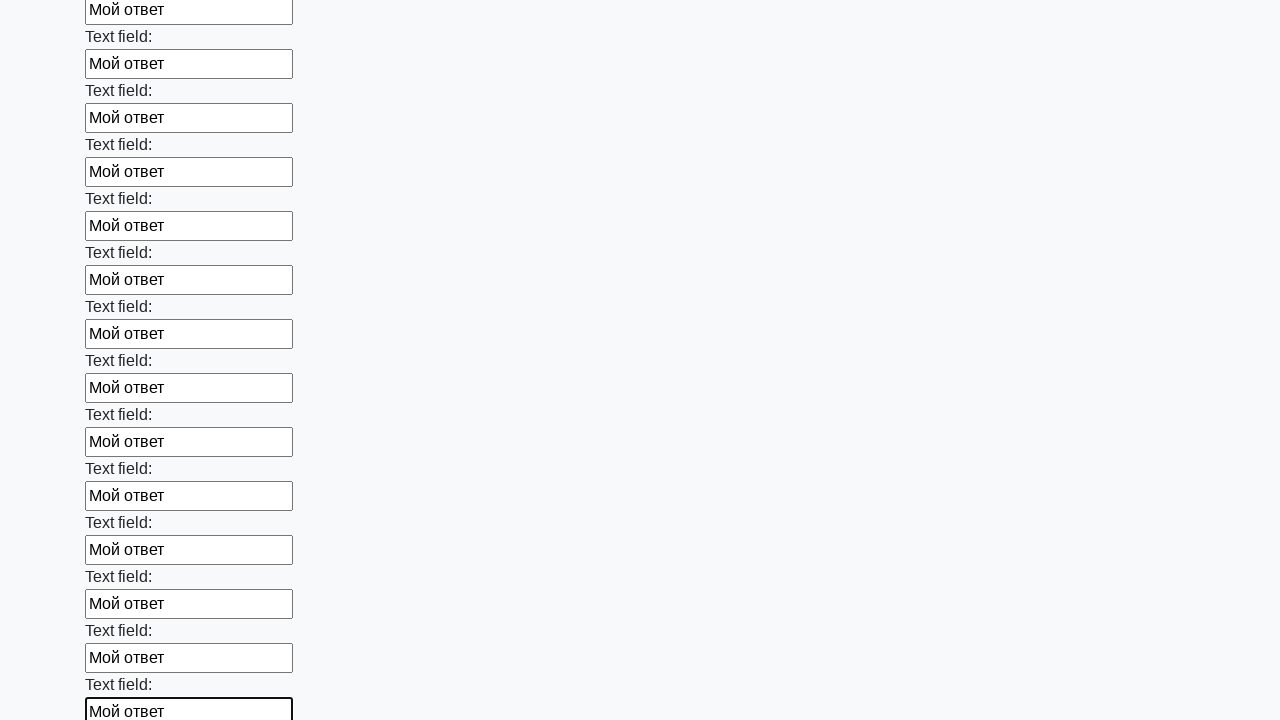

Filled input field with text 'Мой ответ' on xpath=//input >> nth=41
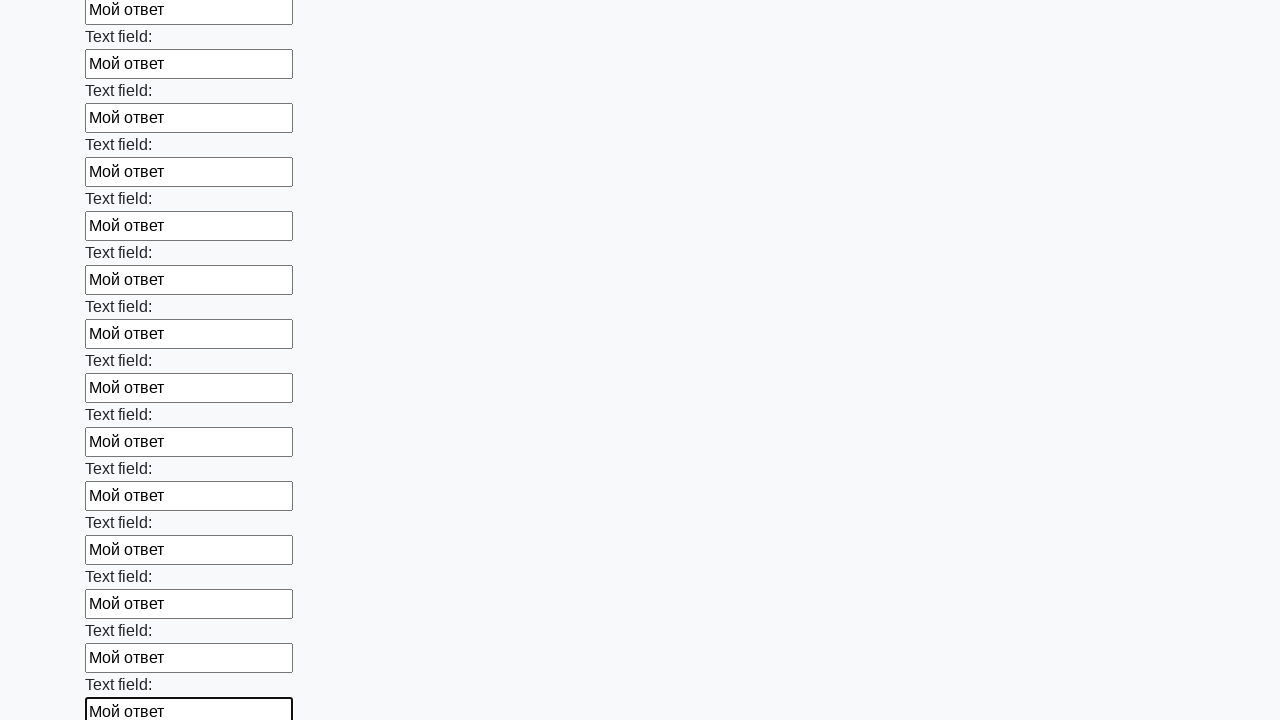

Filled input field with text 'Мой ответ' on xpath=//input >> nth=42
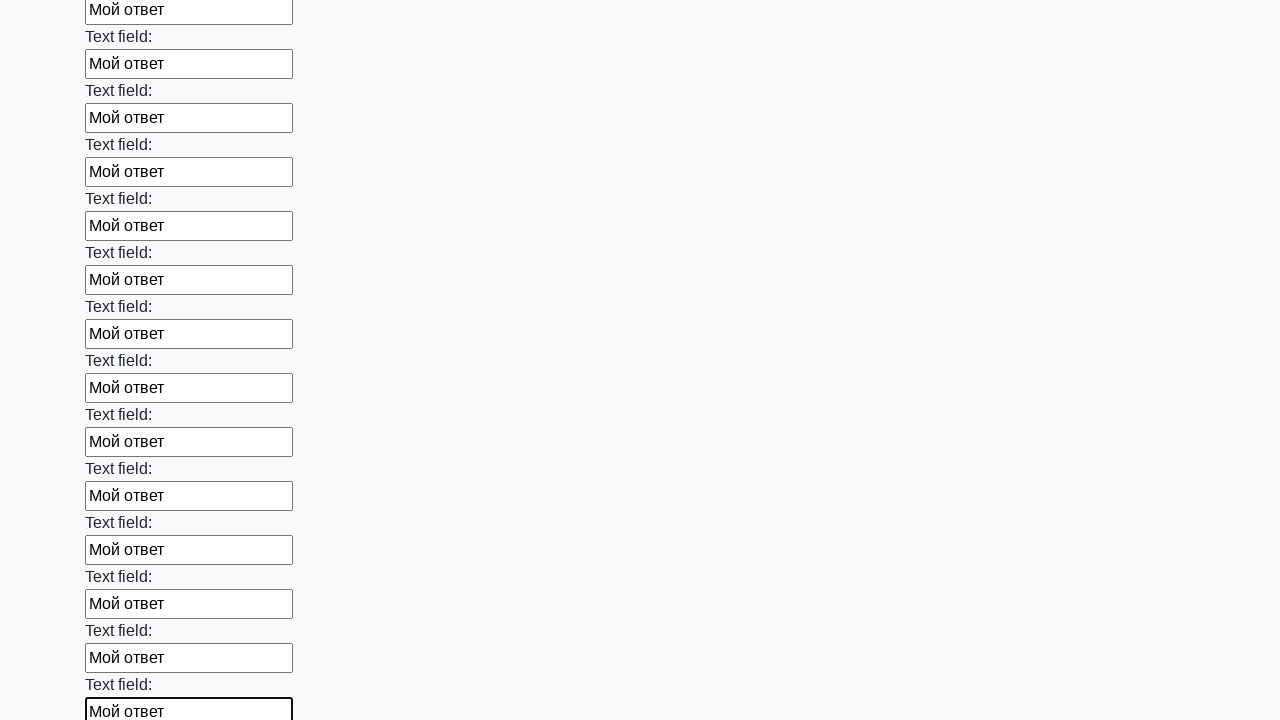

Filled input field with text 'Мой ответ' on xpath=//input >> nth=43
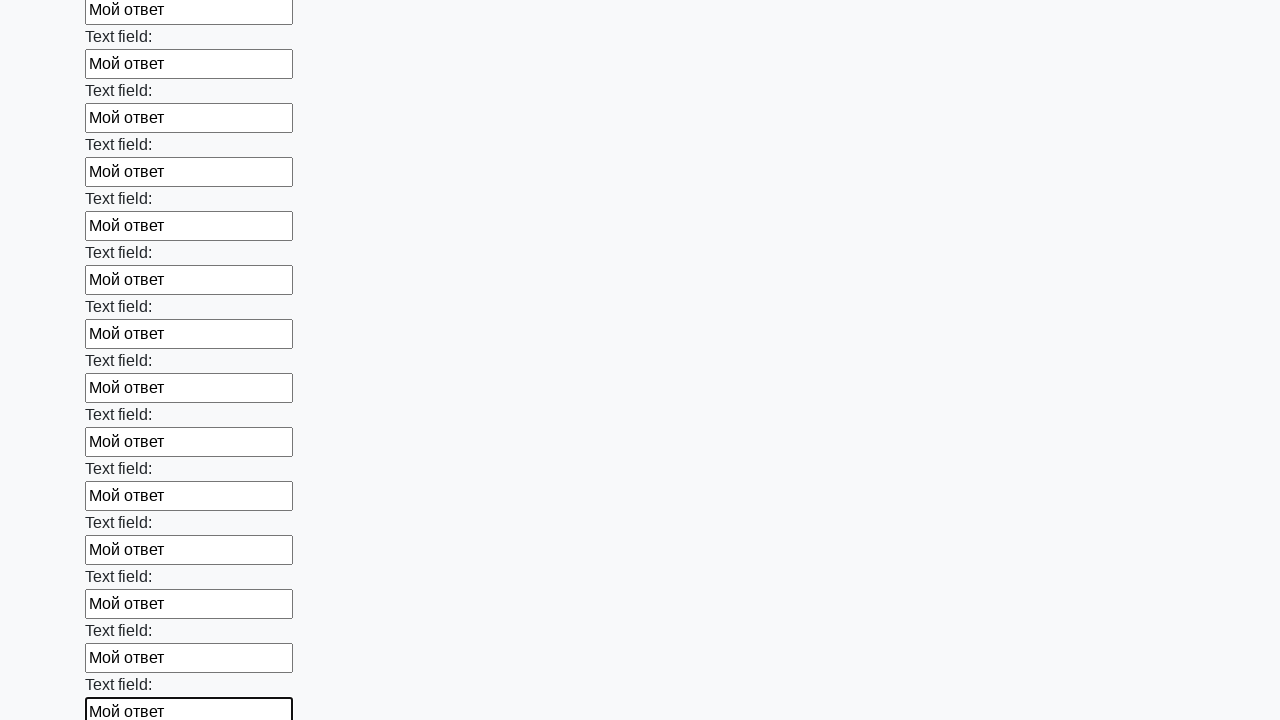

Filled input field with text 'Мой ответ' on xpath=//input >> nth=44
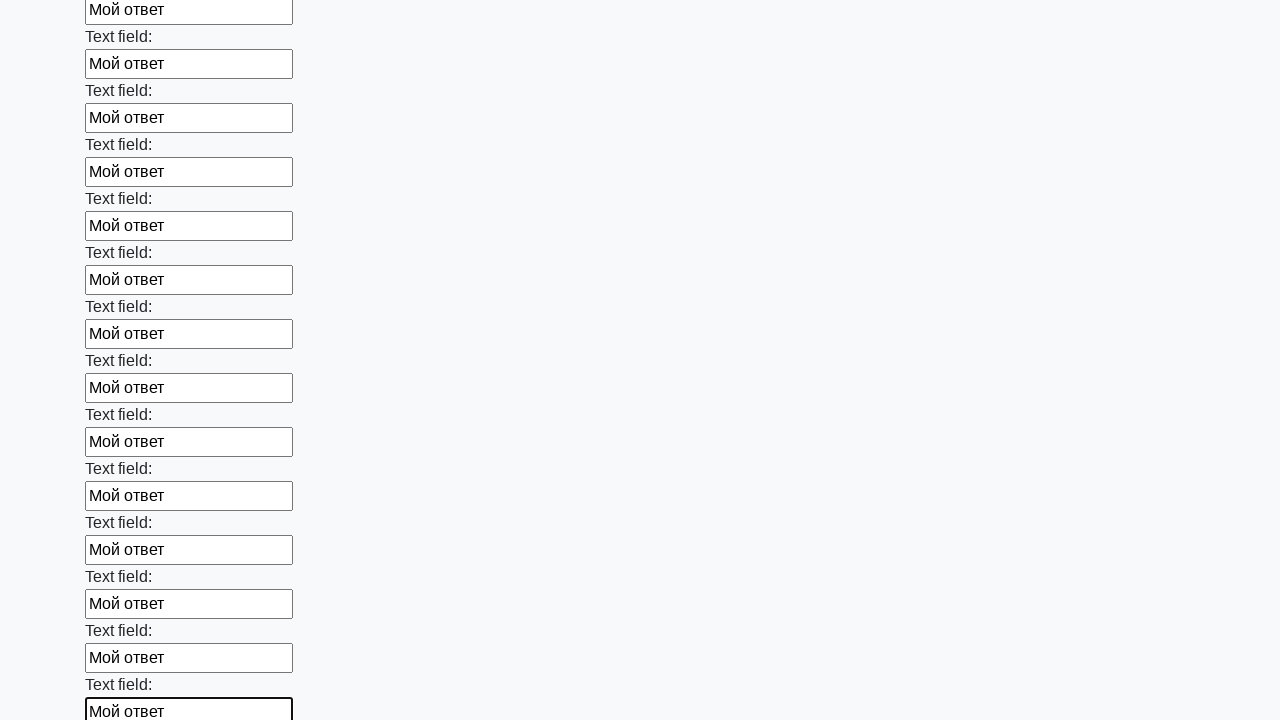

Filled input field with text 'Мой ответ' on xpath=//input >> nth=45
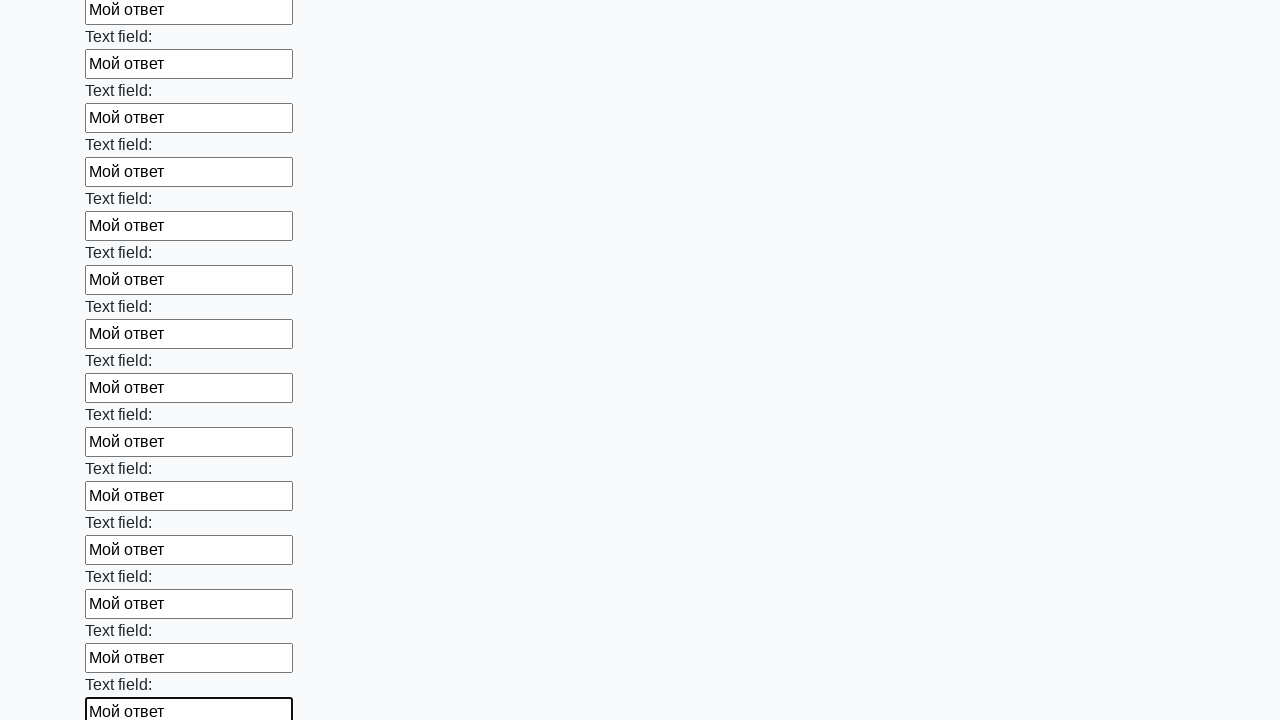

Filled input field with text 'Мой ответ' on xpath=//input >> nth=46
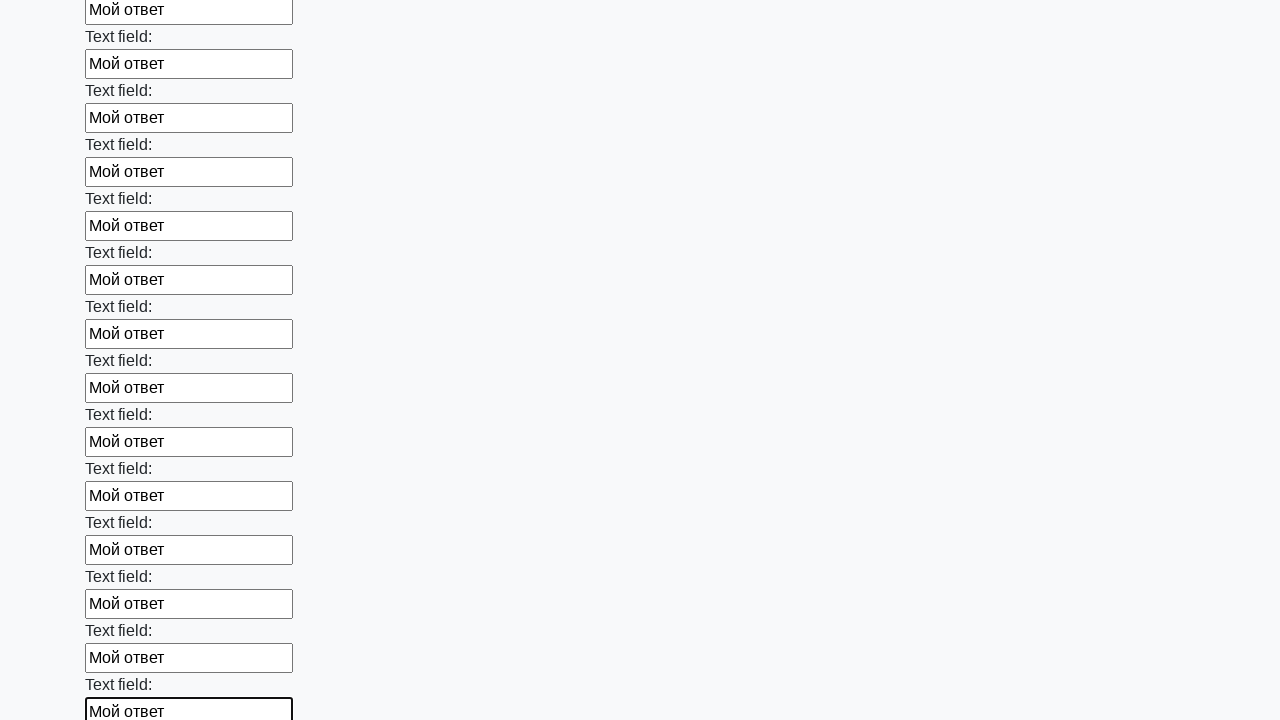

Filled input field with text 'Мой ответ' on xpath=//input >> nth=47
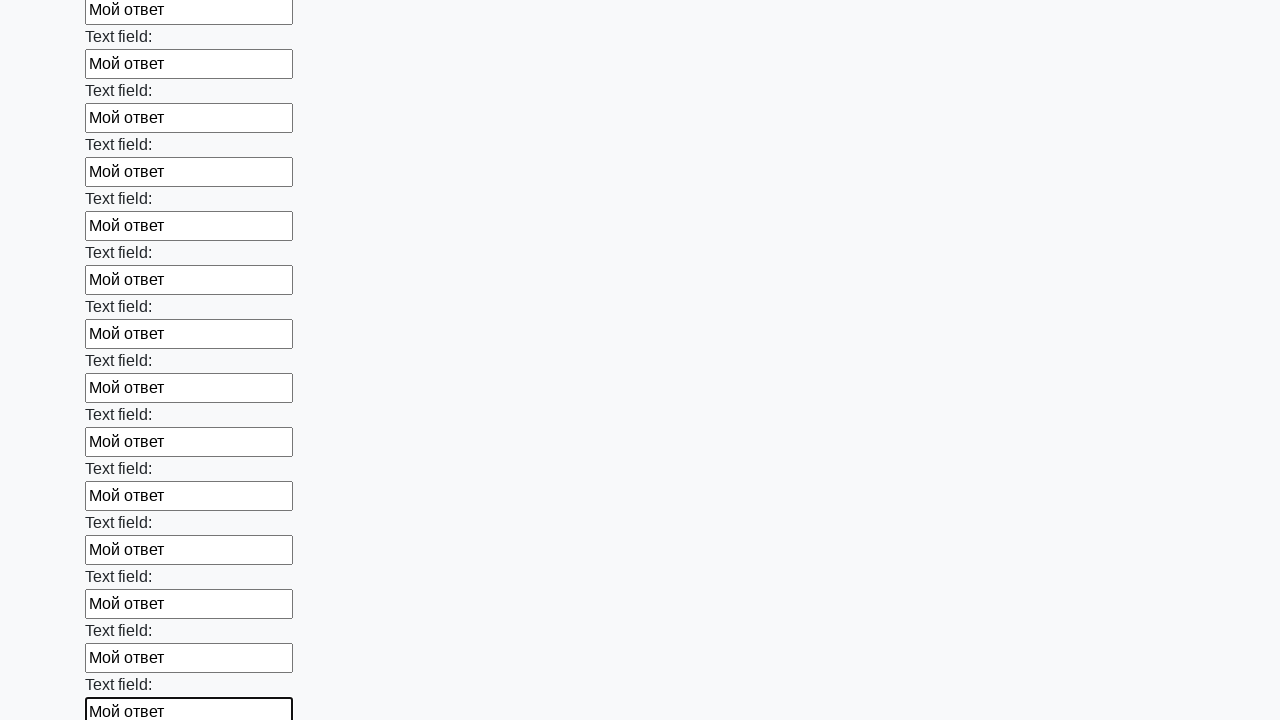

Filled input field with text 'Мой ответ' on xpath=//input >> nth=48
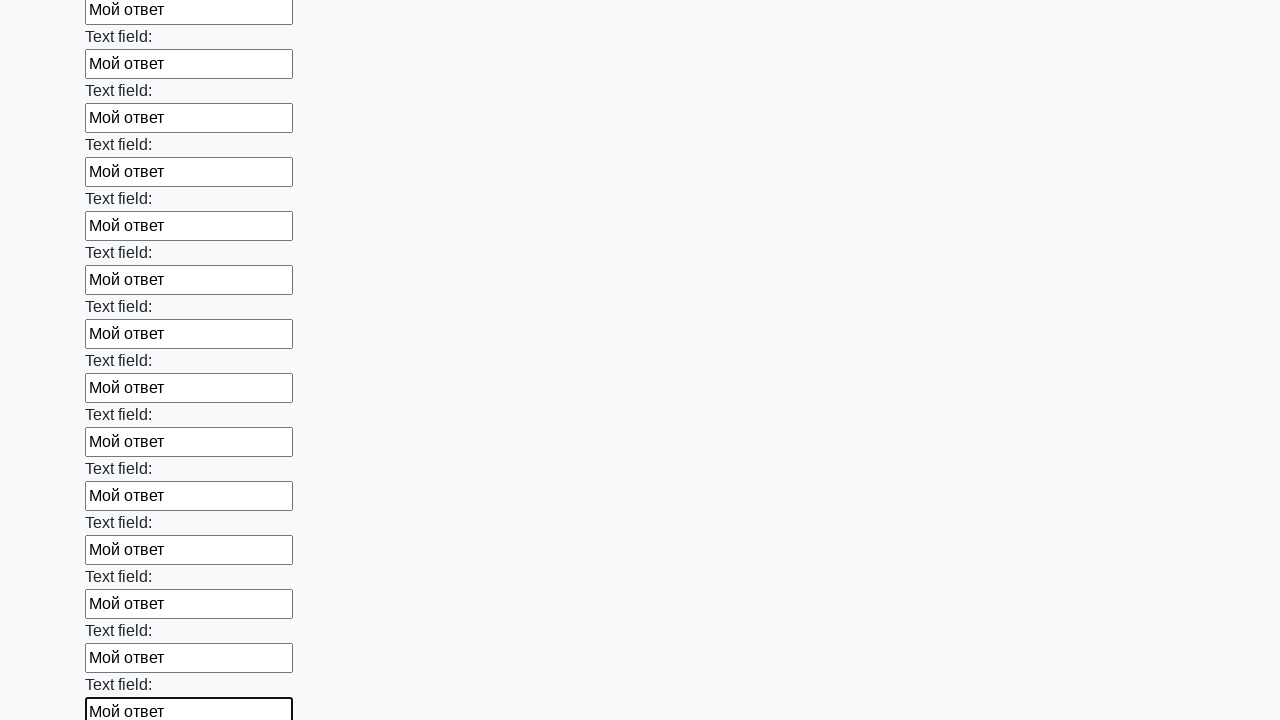

Filled input field with text 'Мой ответ' on xpath=//input >> nth=49
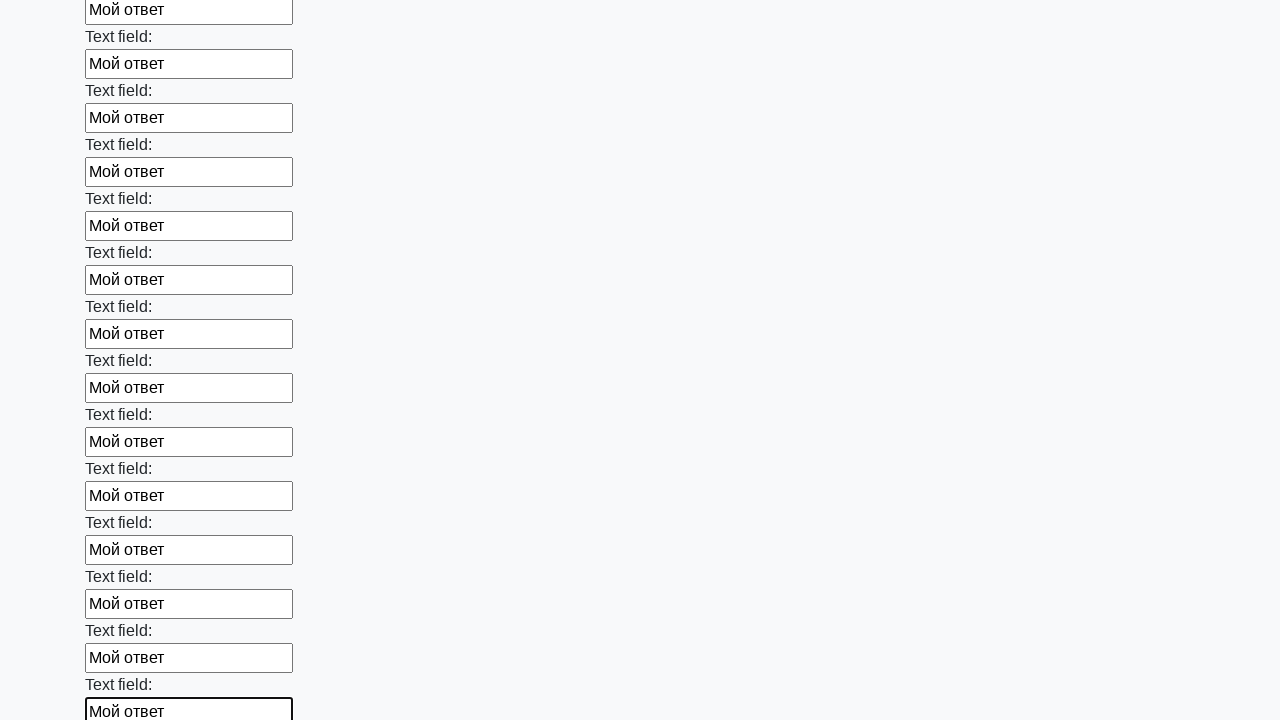

Filled input field with text 'Мой ответ' on xpath=//input >> nth=50
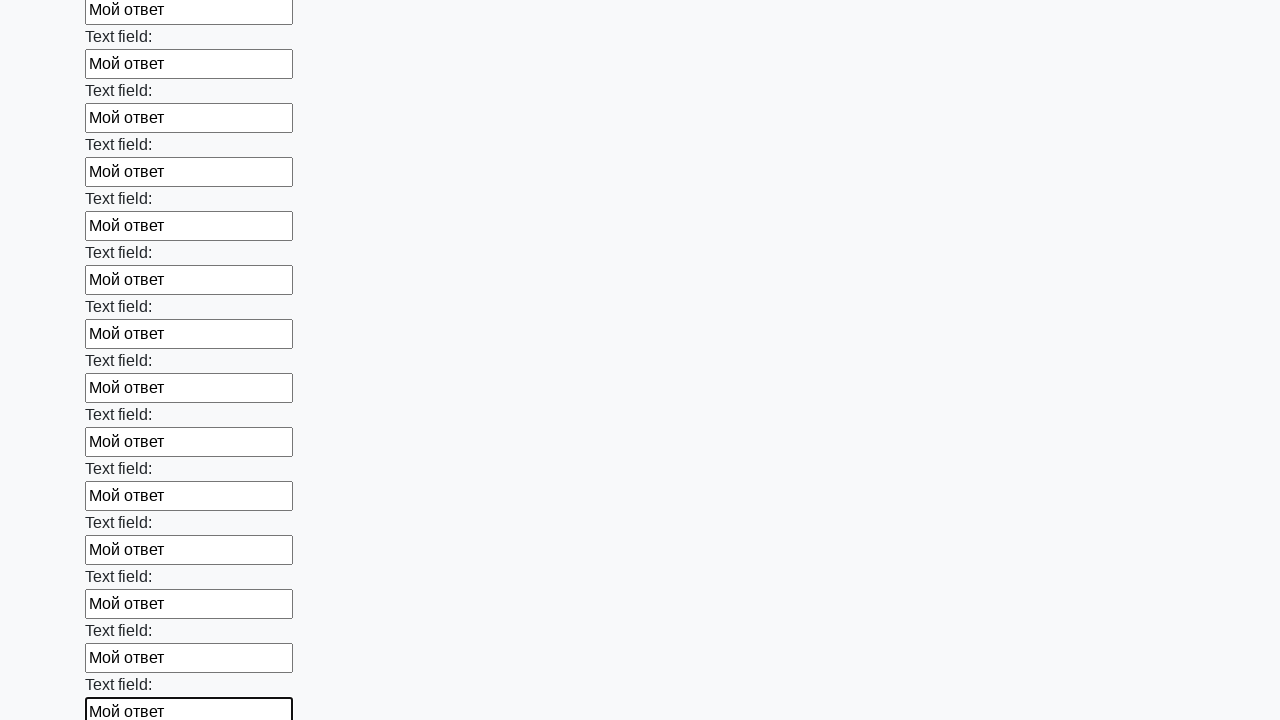

Filled input field with text 'Мой ответ' on xpath=//input >> nth=51
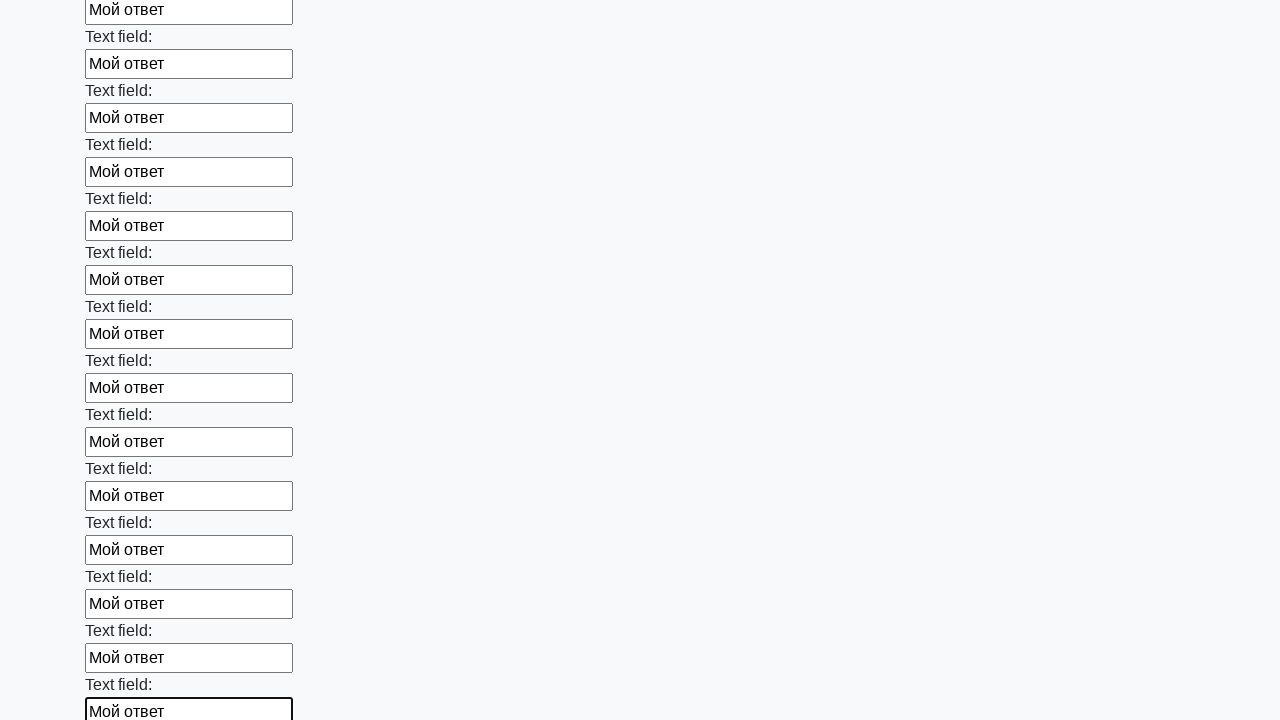

Filled input field with text 'Мой ответ' on xpath=//input >> nth=52
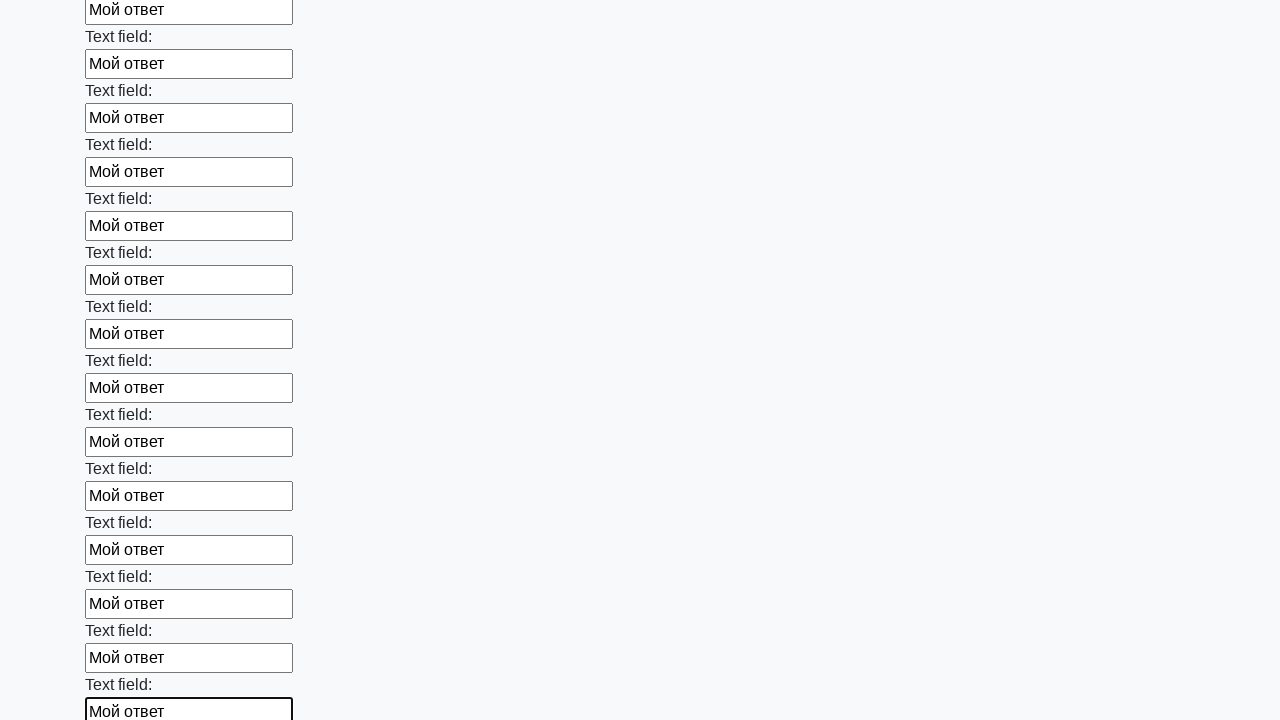

Filled input field with text 'Мой ответ' on xpath=//input >> nth=53
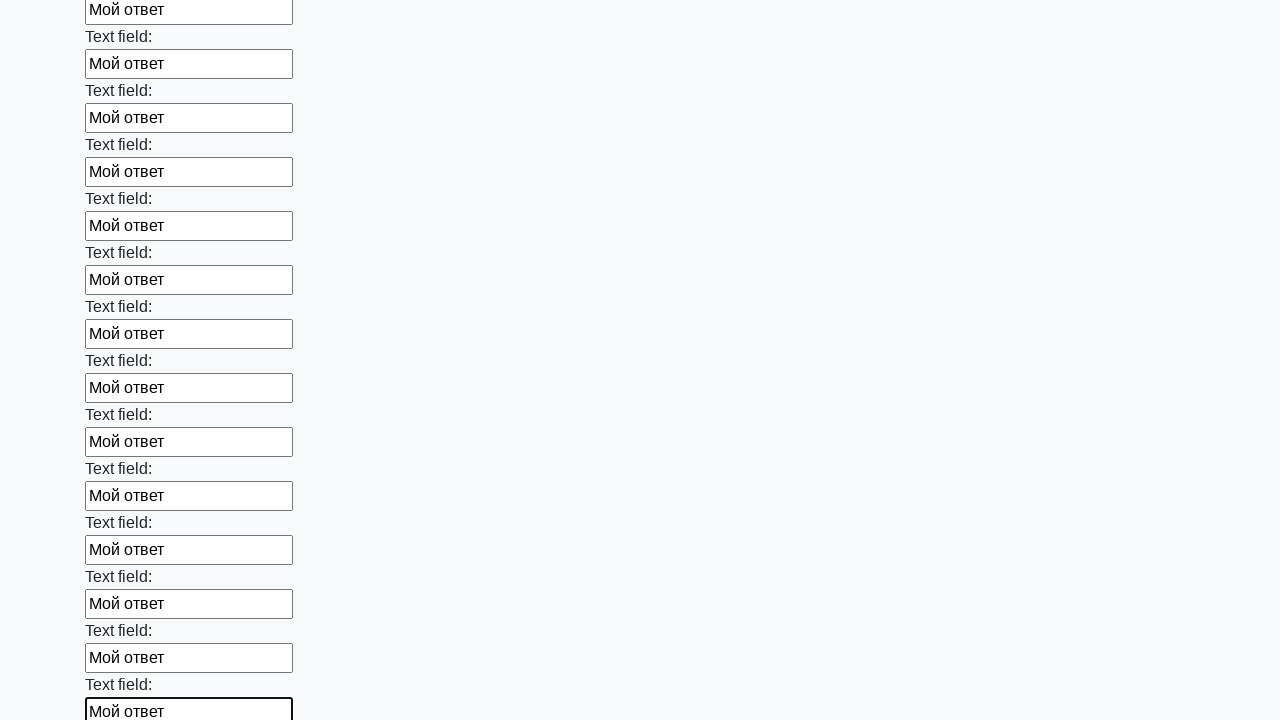

Filled input field with text 'Мой ответ' on xpath=//input >> nth=54
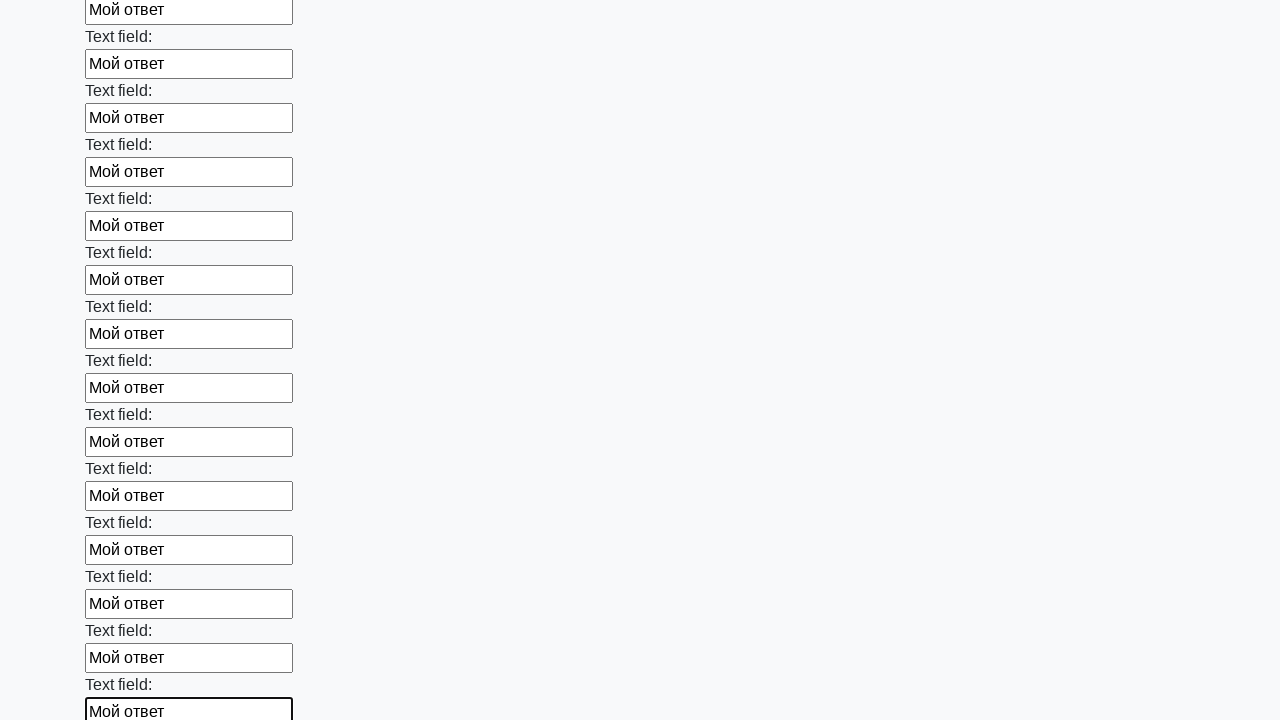

Filled input field with text 'Мой ответ' on xpath=//input >> nth=55
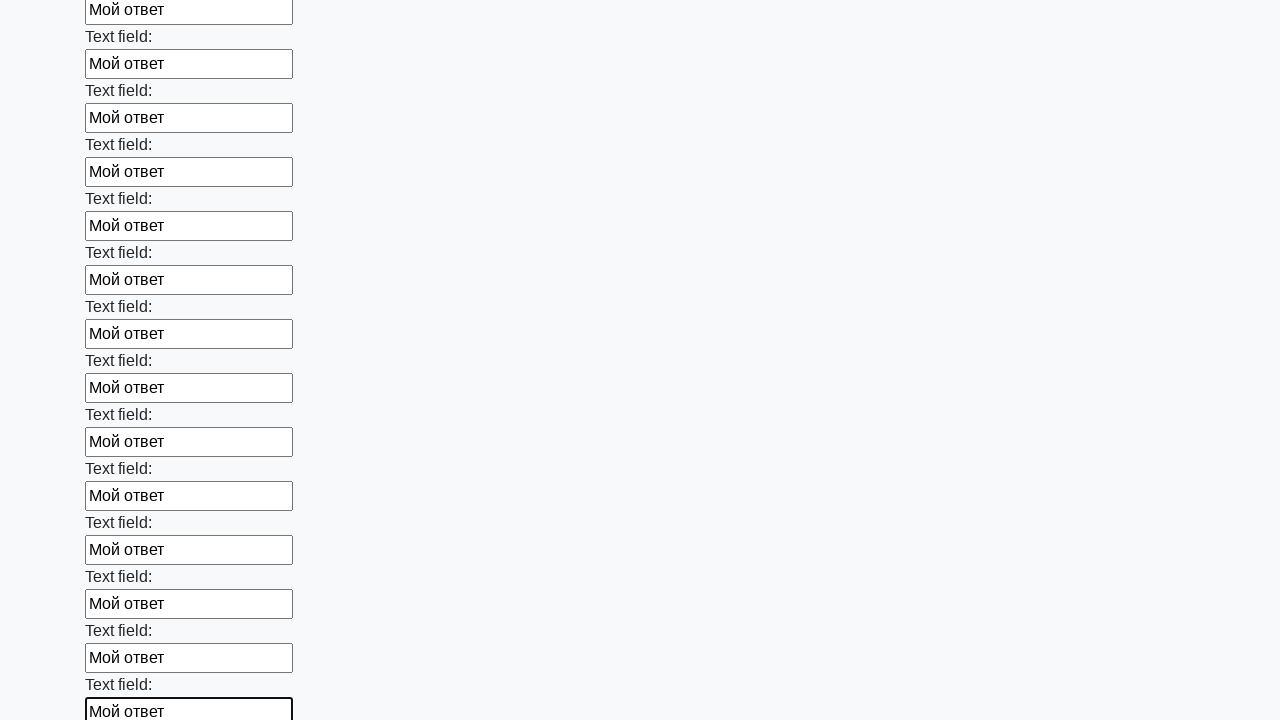

Filled input field with text 'Мой ответ' on xpath=//input >> nth=56
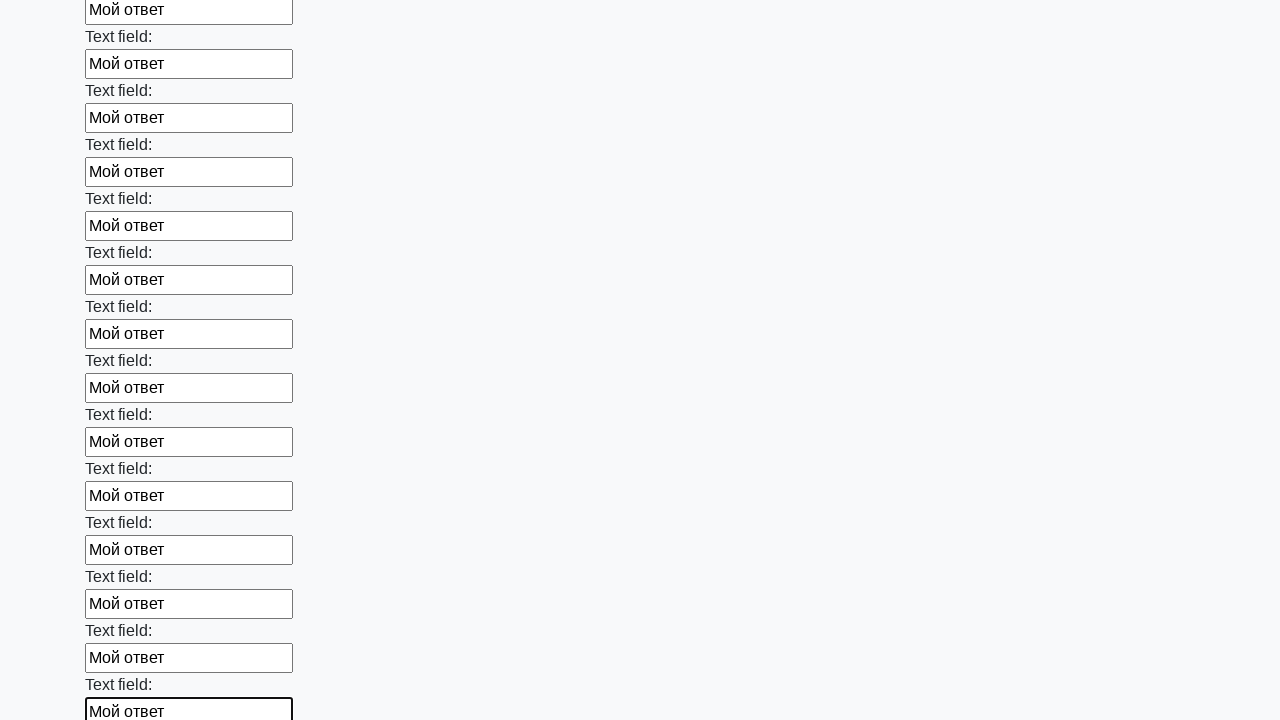

Filled input field with text 'Мой ответ' on xpath=//input >> nth=57
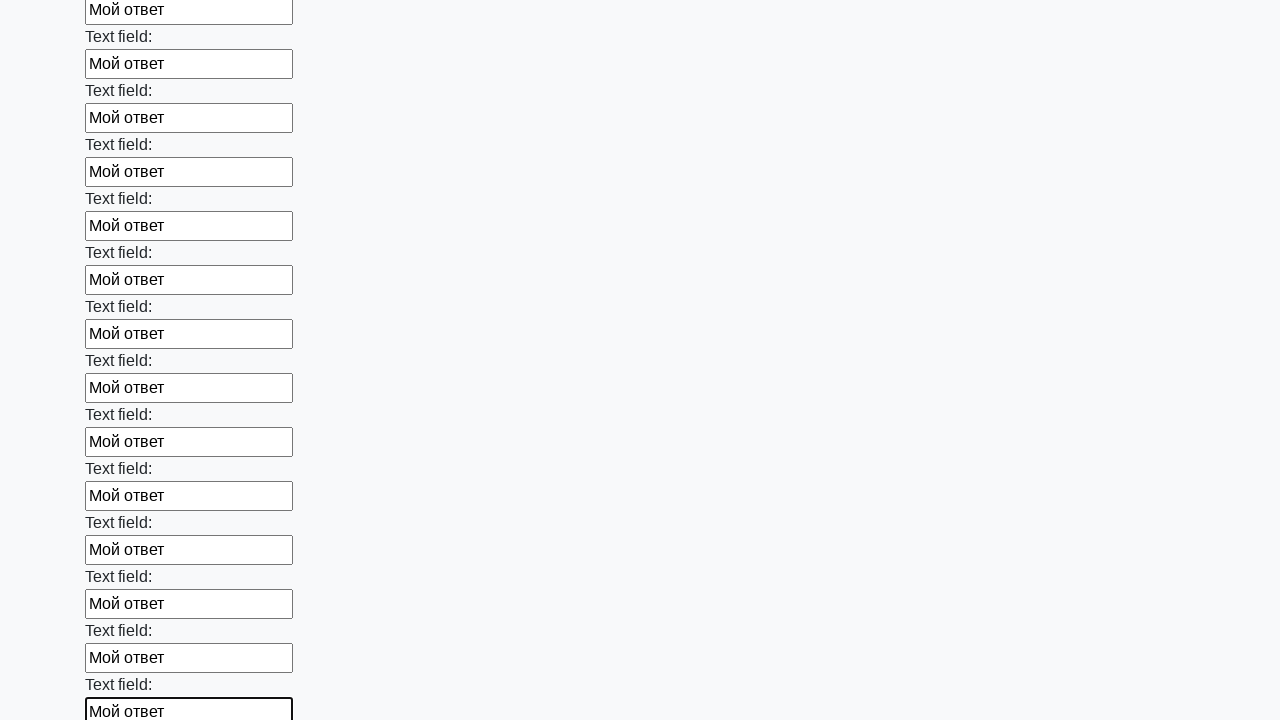

Filled input field with text 'Мой ответ' on xpath=//input >> nth=58
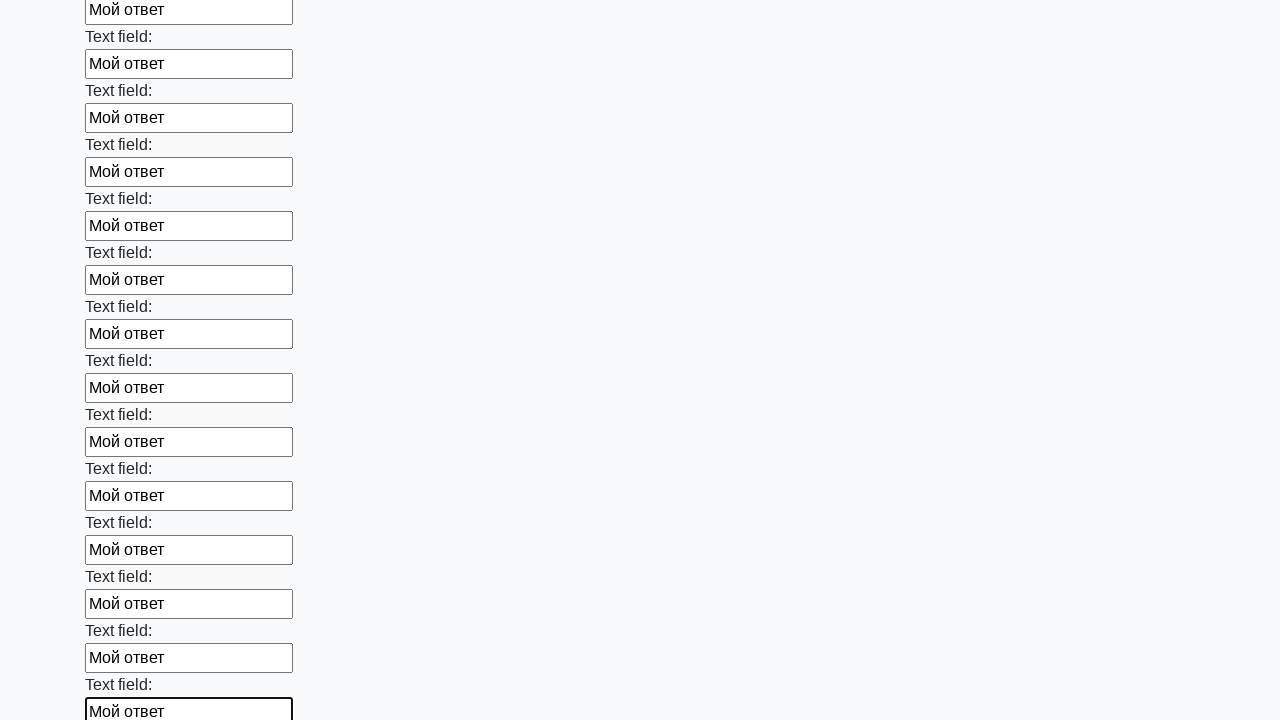

Filled input field with text 'Мой ответ' on xpath=//input >> nth=59
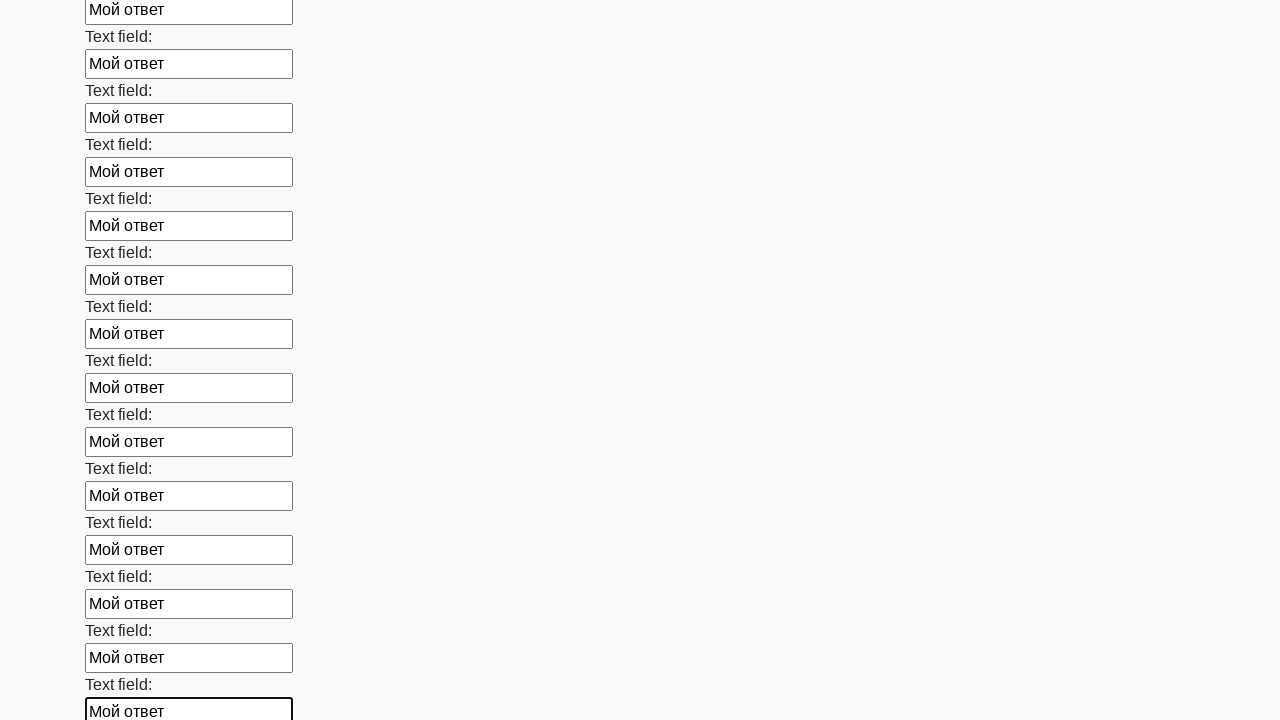

Filled input field with text 'Мой ответ' on xpath=//input >> nth=60
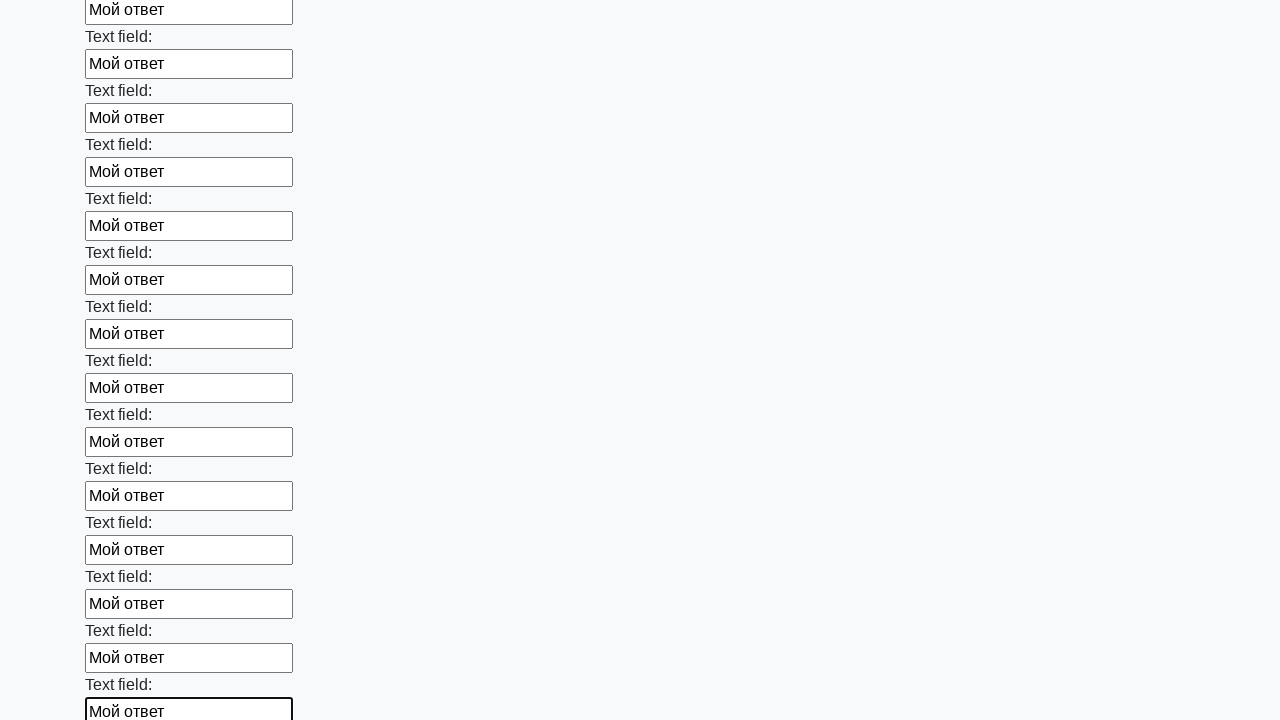

Filled input field with text 'Мой ответ' on xpath=//input >> nth=61
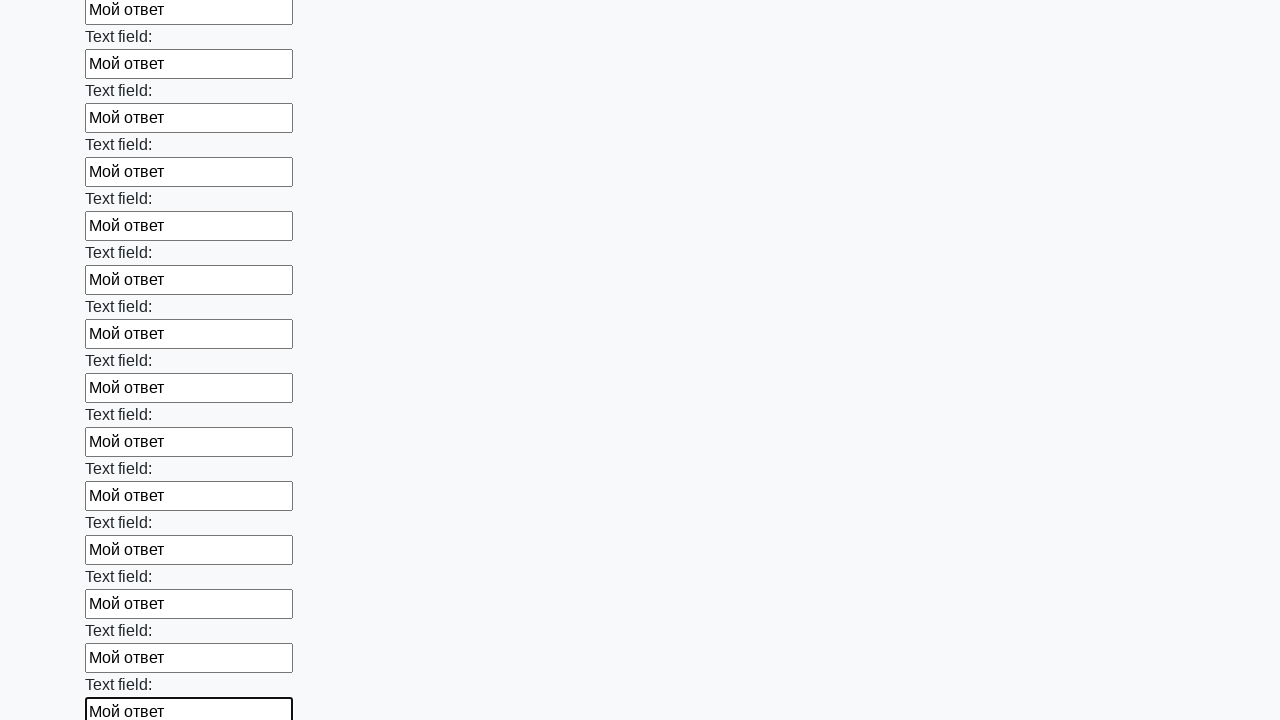

Filled input field with text 'Мой ответ' on xpath=//input >> nth=62
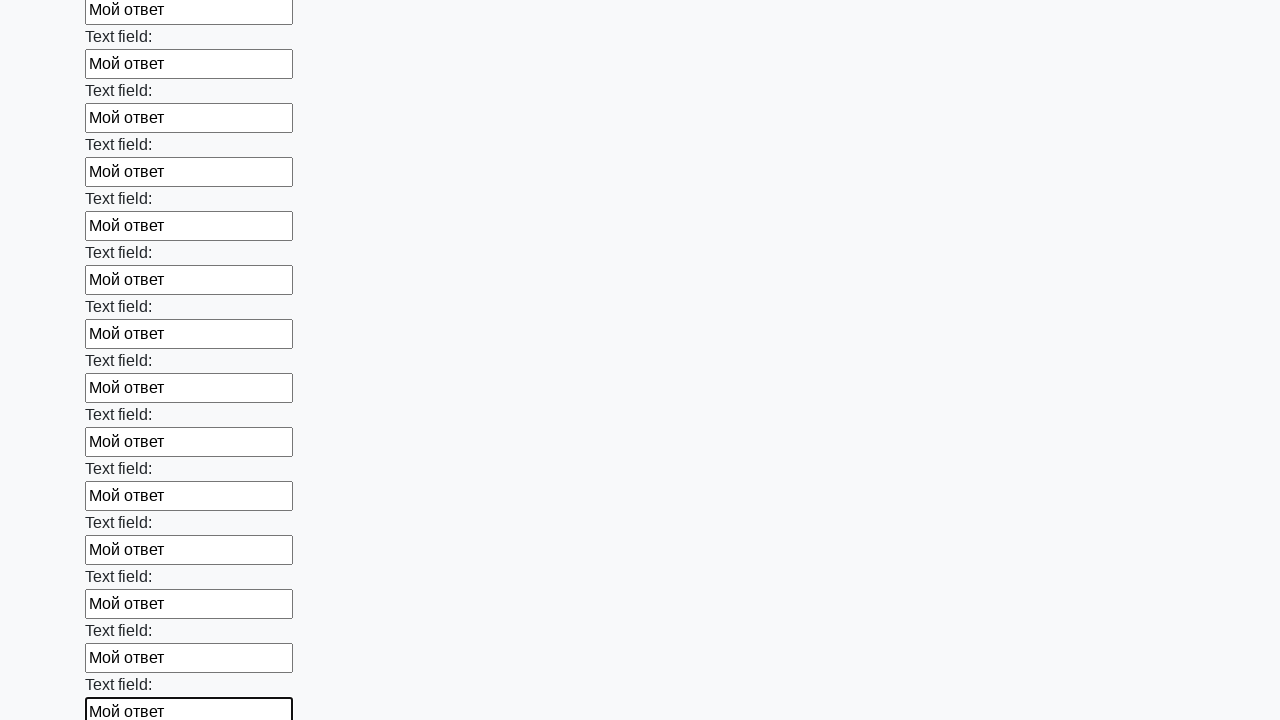

Filled input field with text 'Мой ответ' on xpath=//input >> nth=63
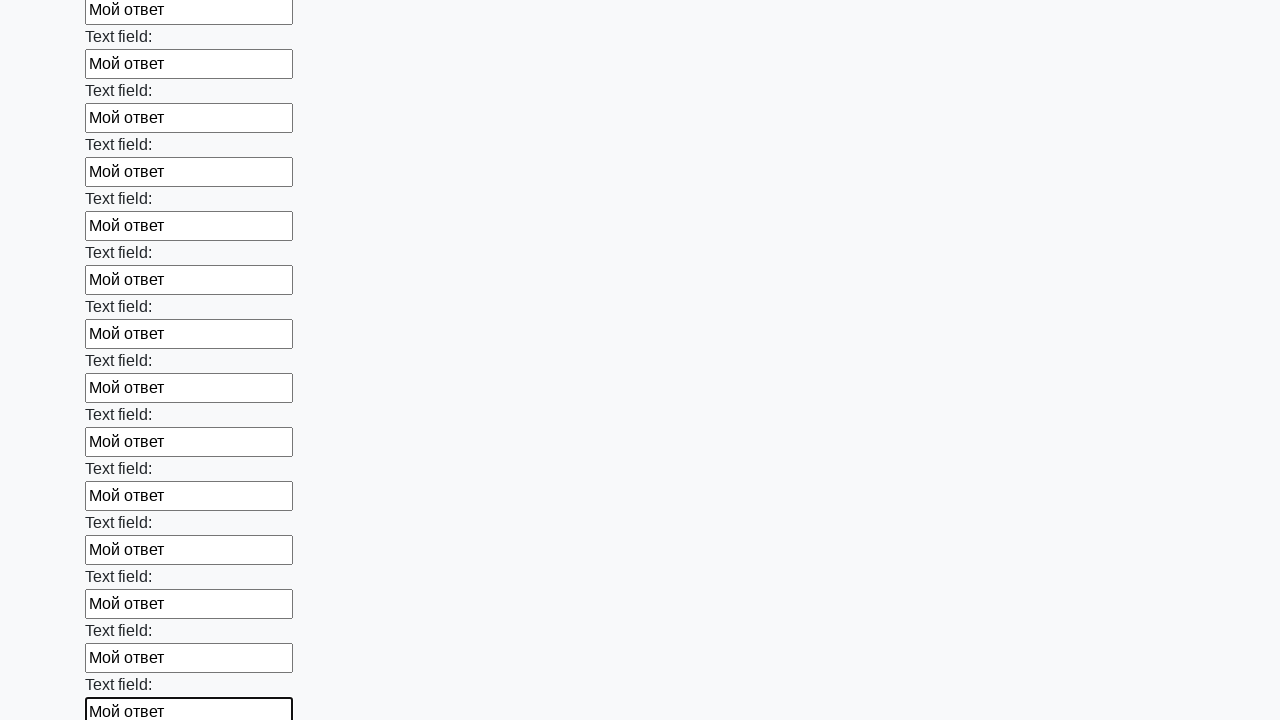

Filled input field with text 'Мой ответ' on xpath=//input >> nth=64
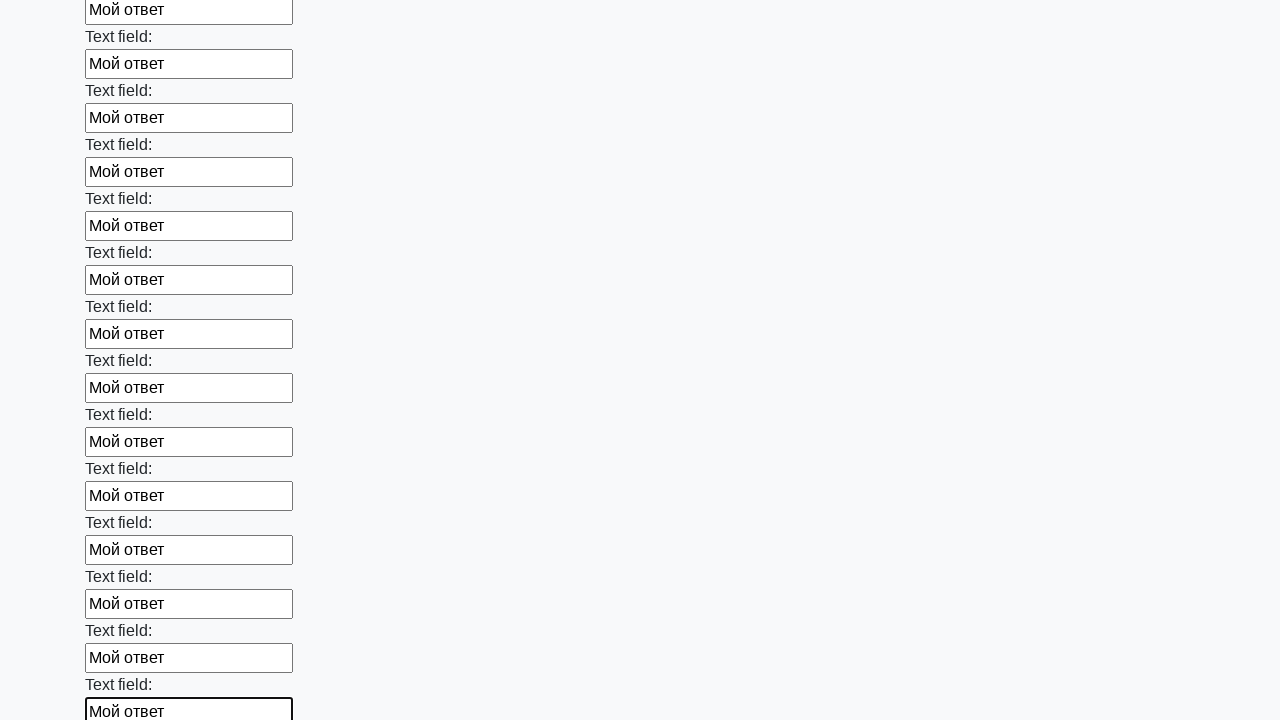

Filled input field with text 'Мой ответ' on xpath=//input >> nth=65
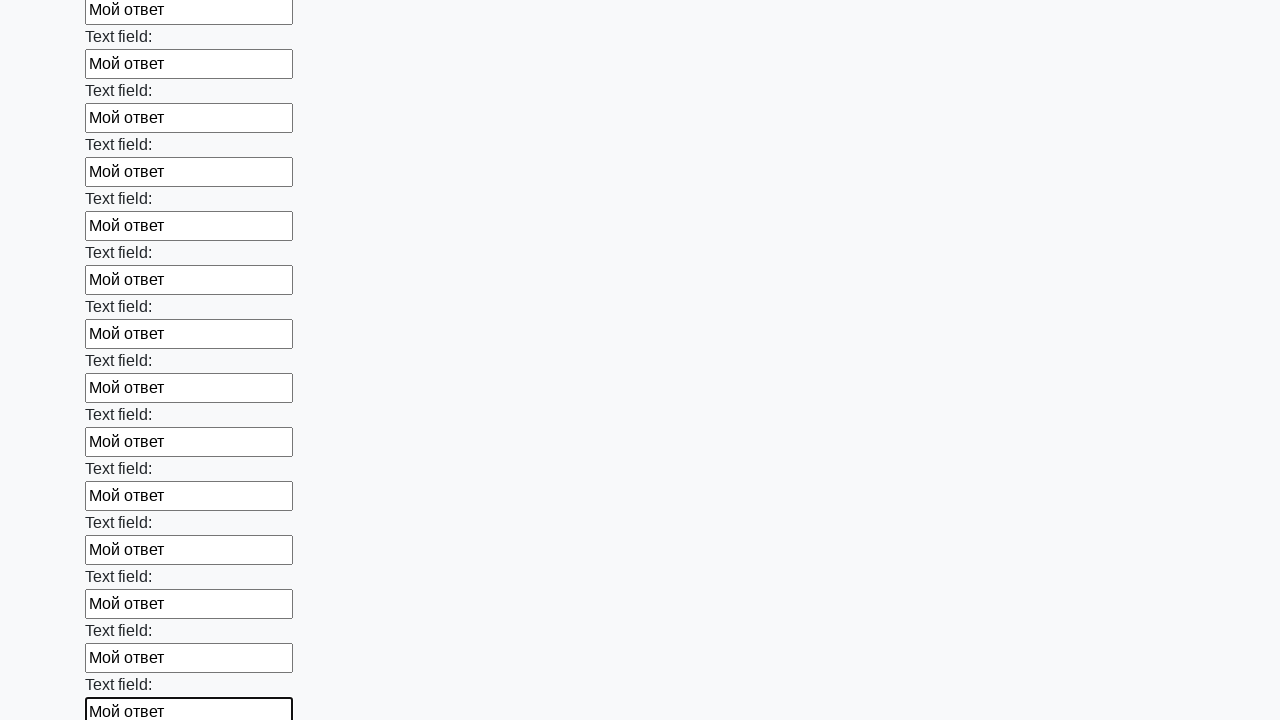

Filled input field with text 'Мой ответ' on xpath=//input >> nth=66
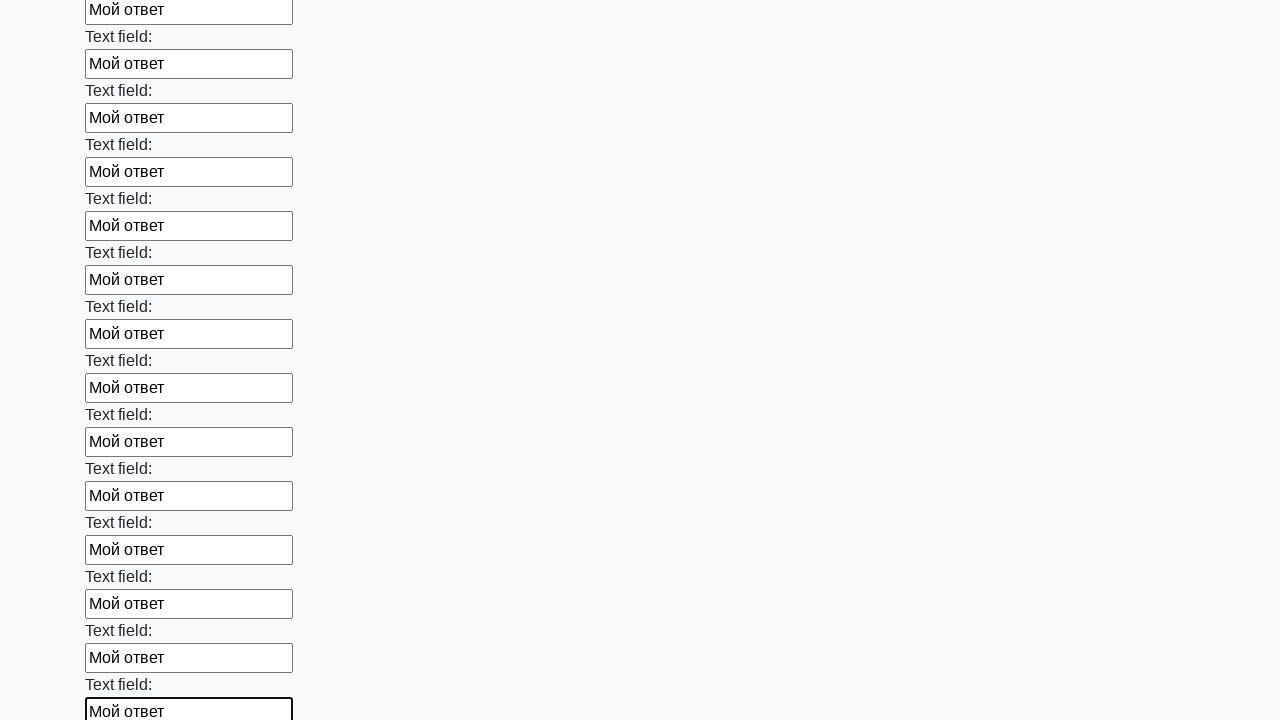

Filled input field with text 'Мой ответ' on xpath=//input >> nth=67
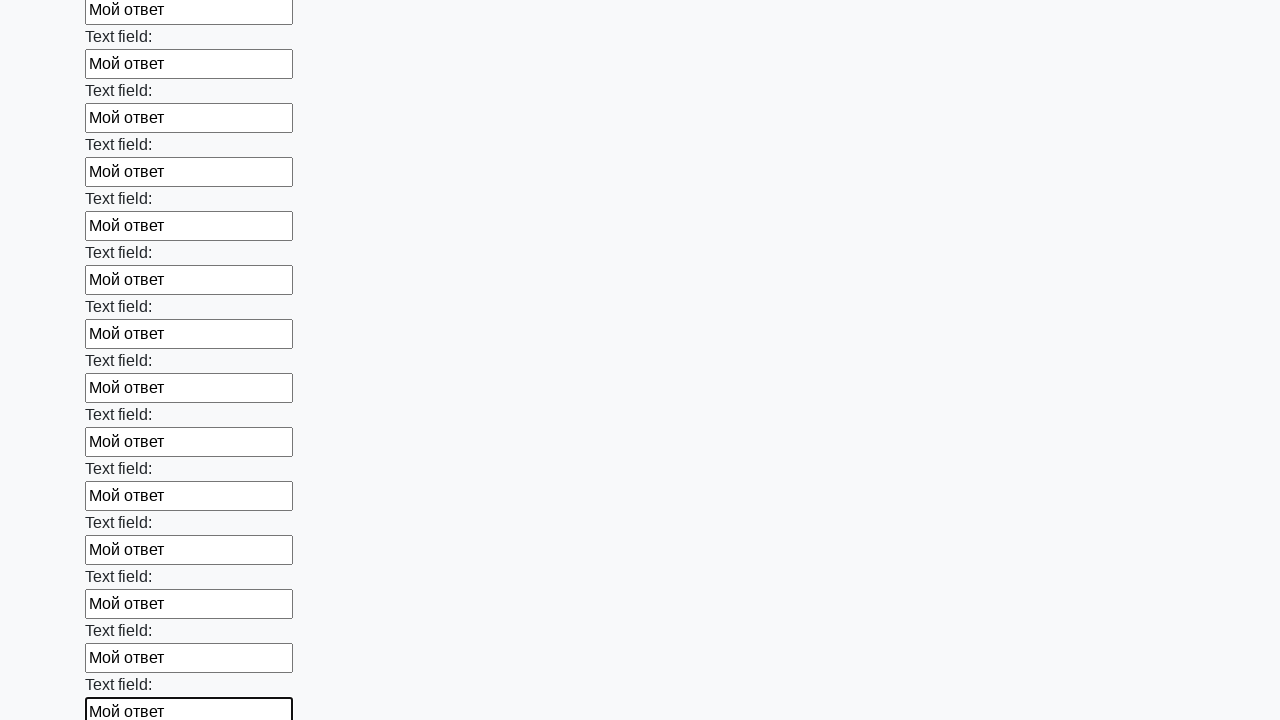

Filled input field with text 'Мой ответ' on xpath=//input >> nth=68
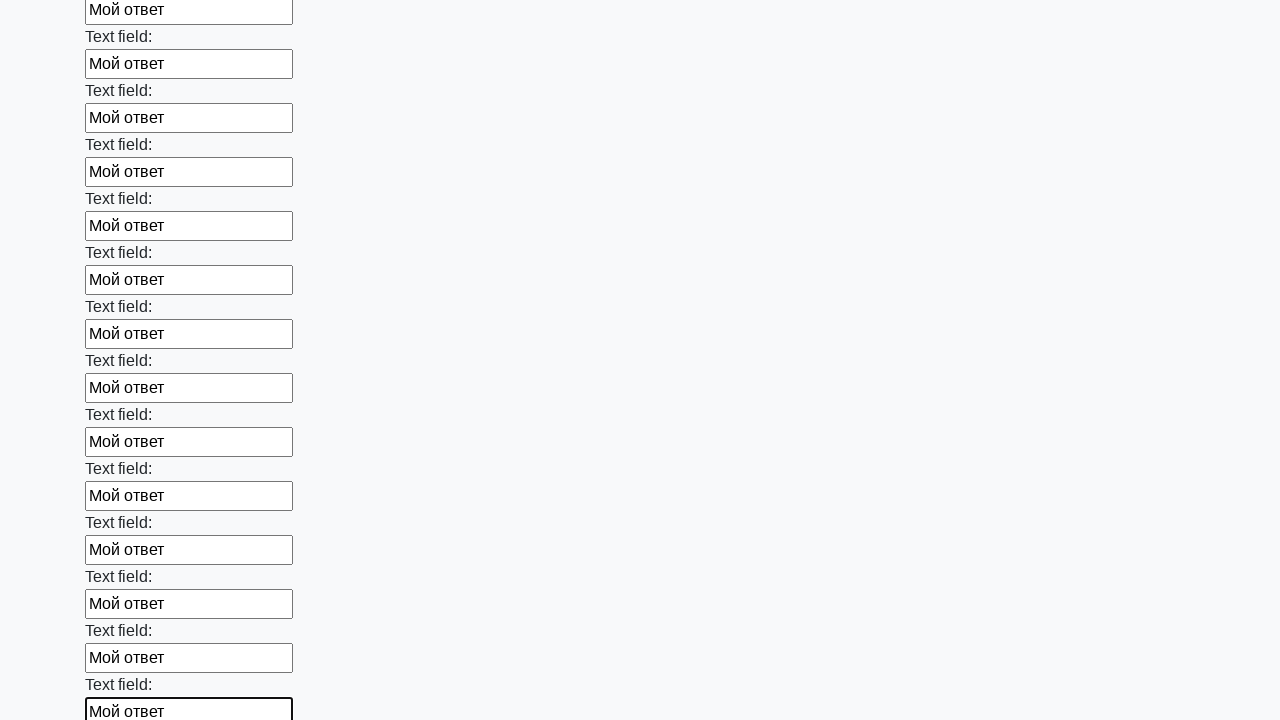

Filled input field with text 'Мой ответ' on xpath=//input >> nth=69
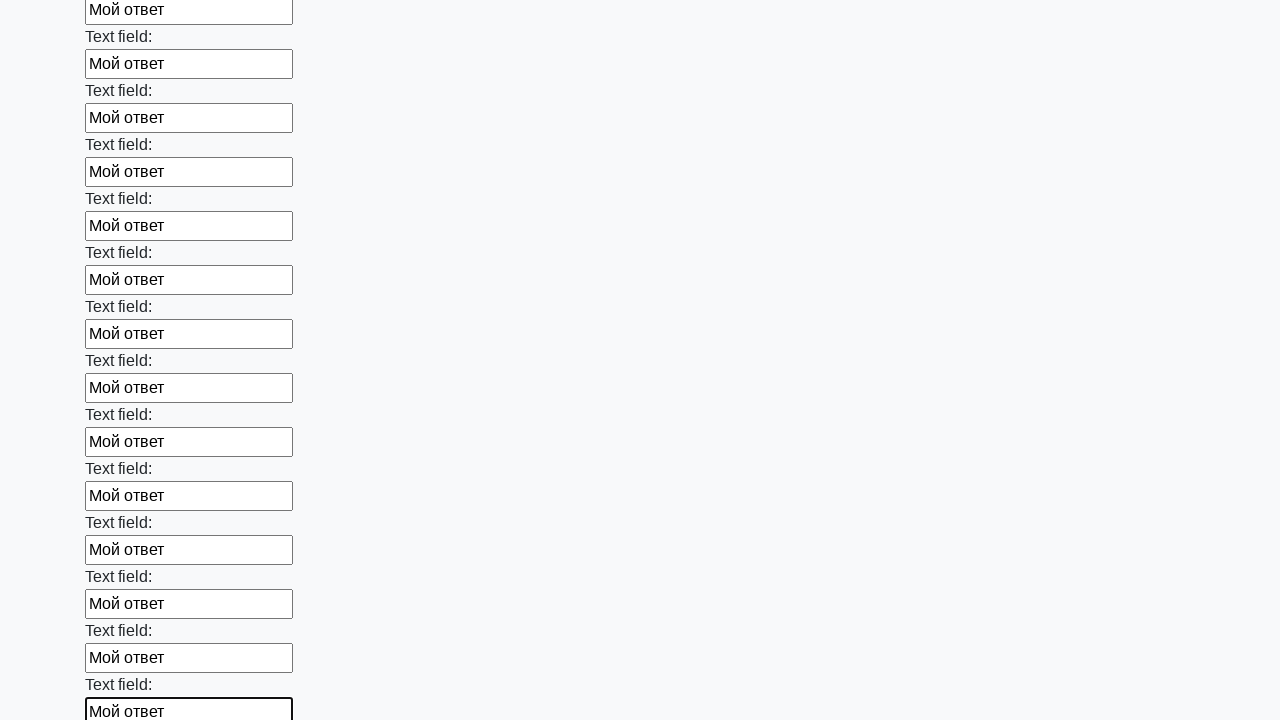

Filled input field with text 'Мой ответ' on xpath=//input >> nth=70
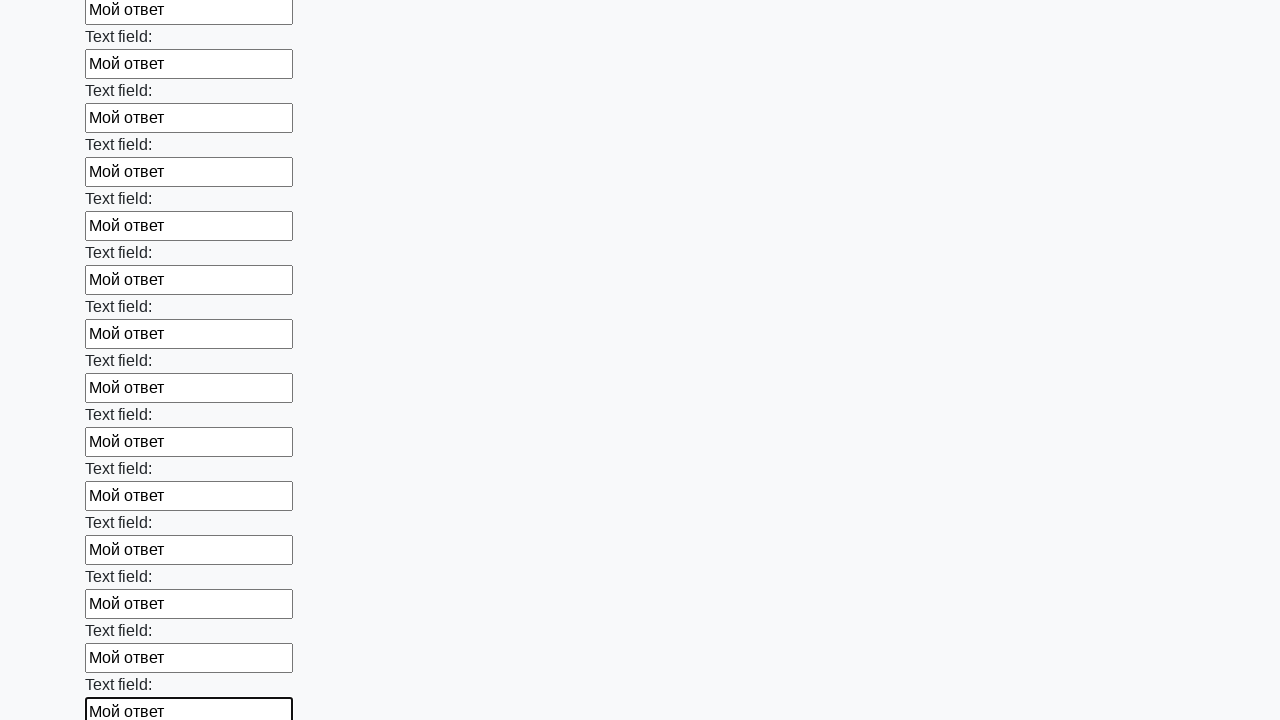

Filled input field with text 'Мой ответ' on xpath=//input >> nth=71
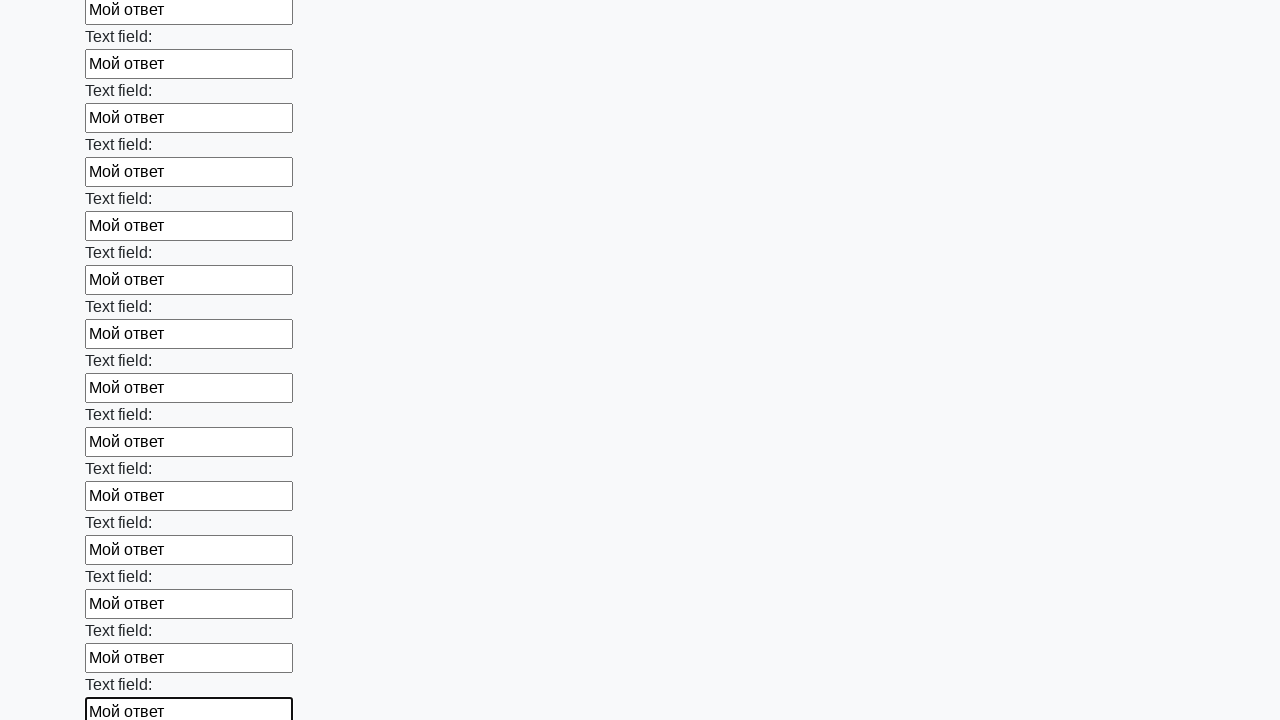

Filled input field with text 'Мой ответ' on xpath=//input >> nth=72
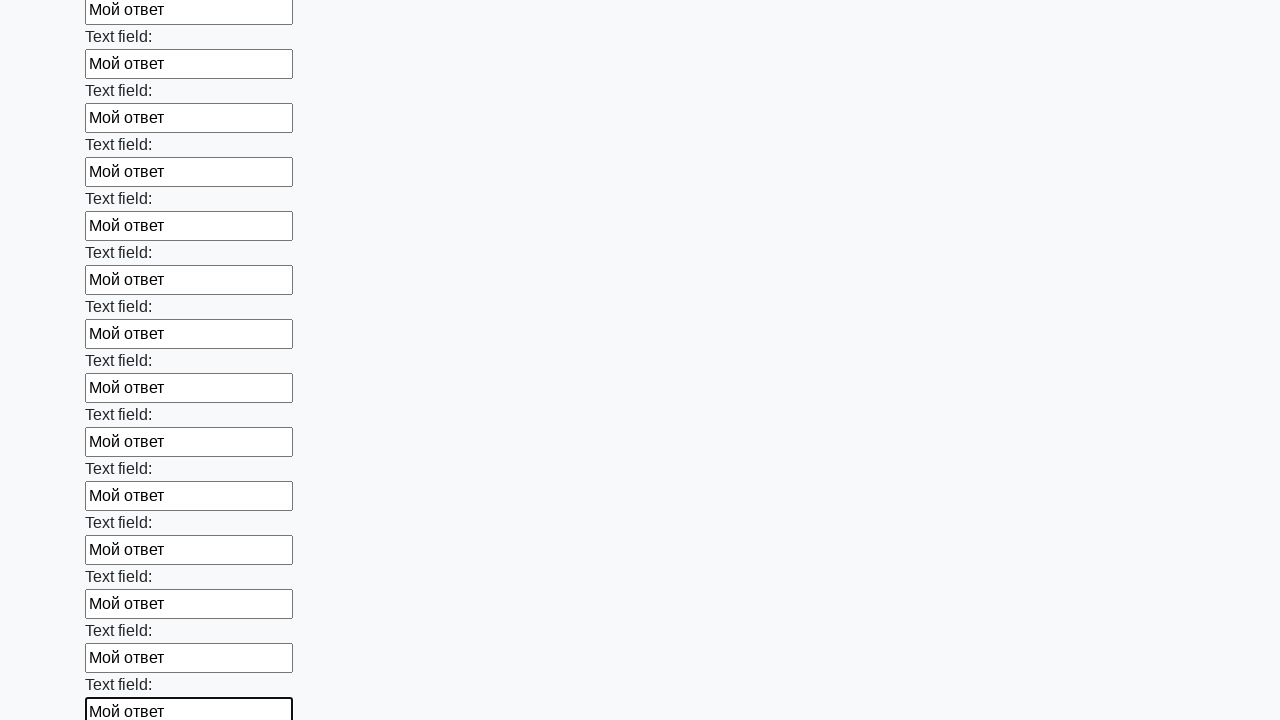

Filled input field with text 'Мой ответ' on xpath=//input >> nth=73
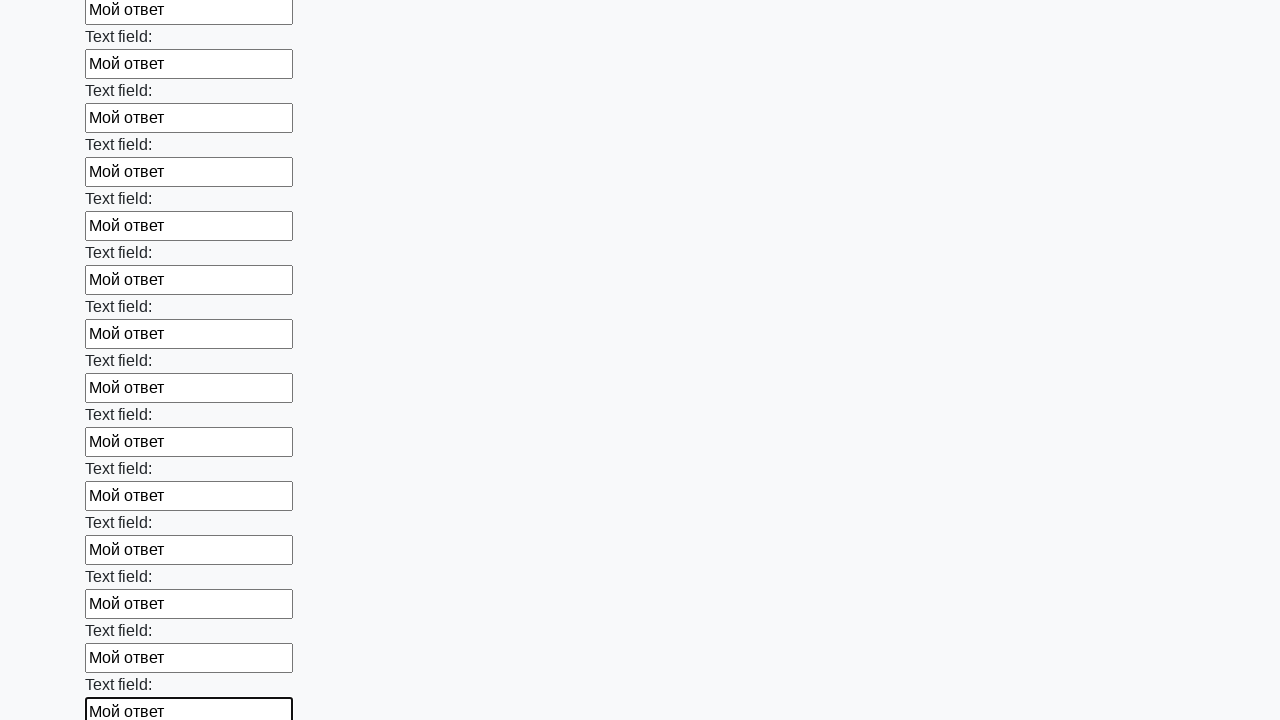

Filled input field with text 'Мой ответ' on xpath=//input >> nth=74
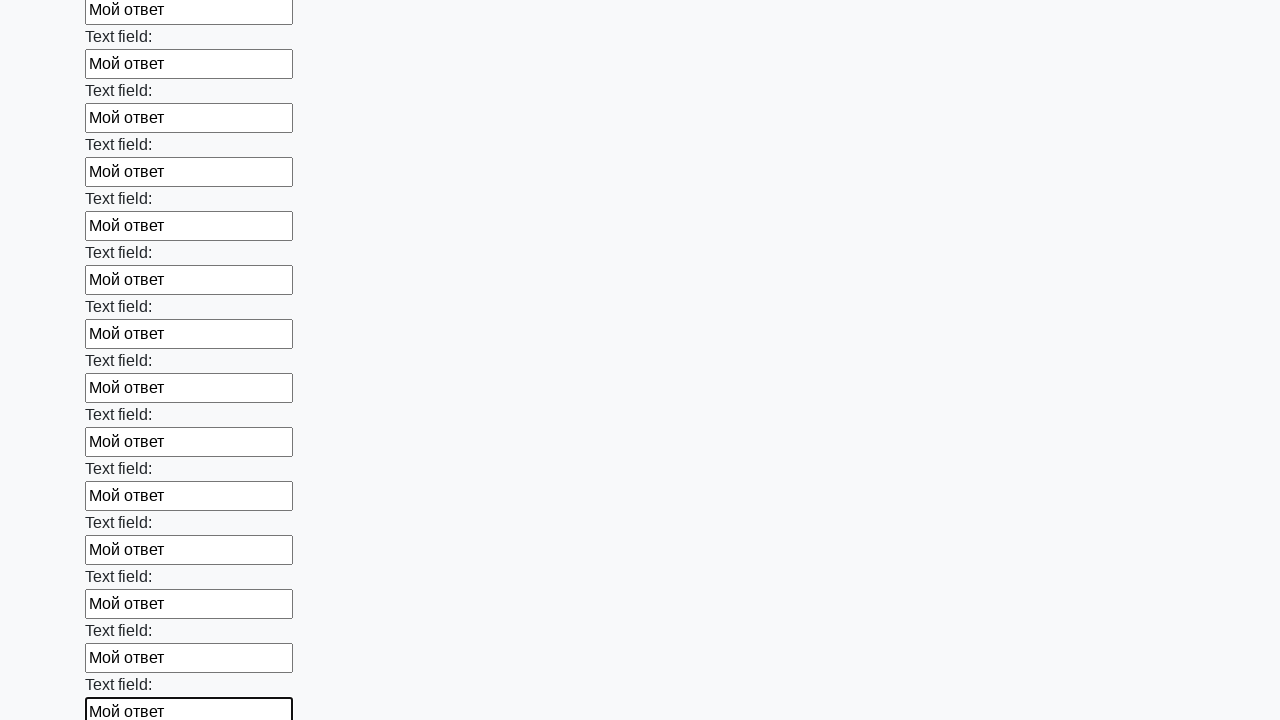

Filled input field with text 'Мой ответ' on xpath=//input >> nth=75
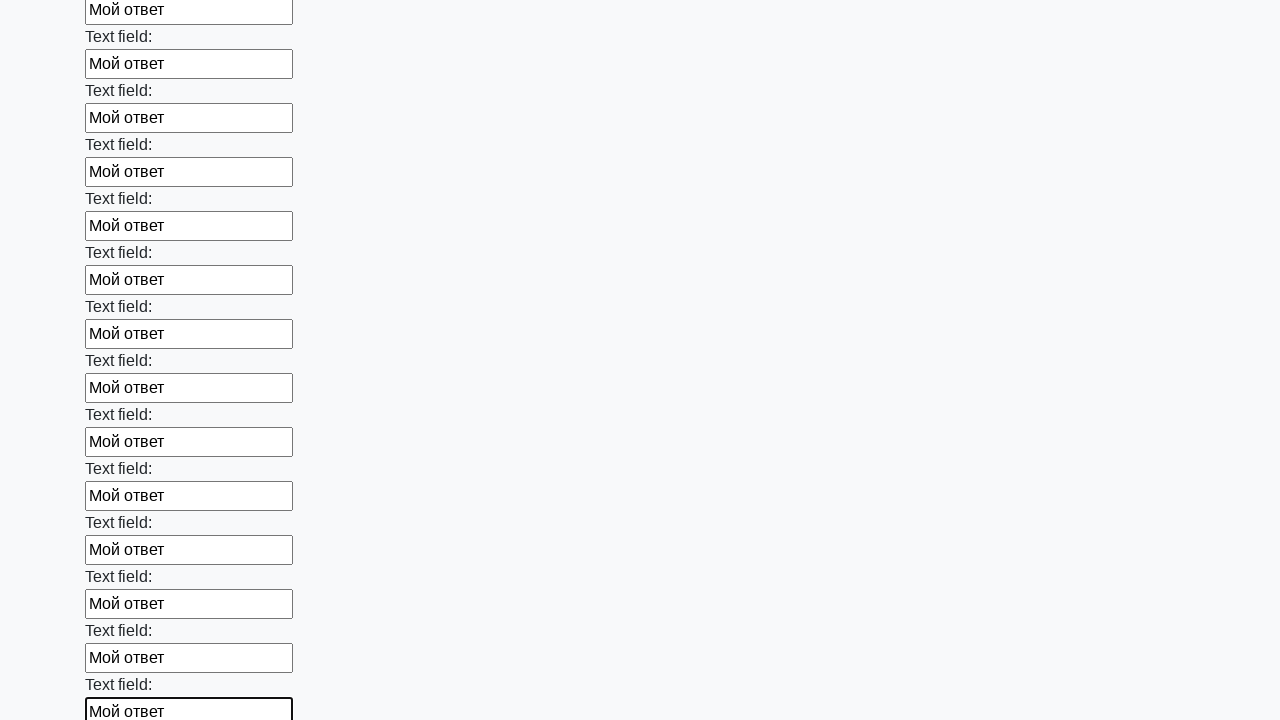

Filled input field with text 'Мой ответ' on xpath=//input >> nth=76
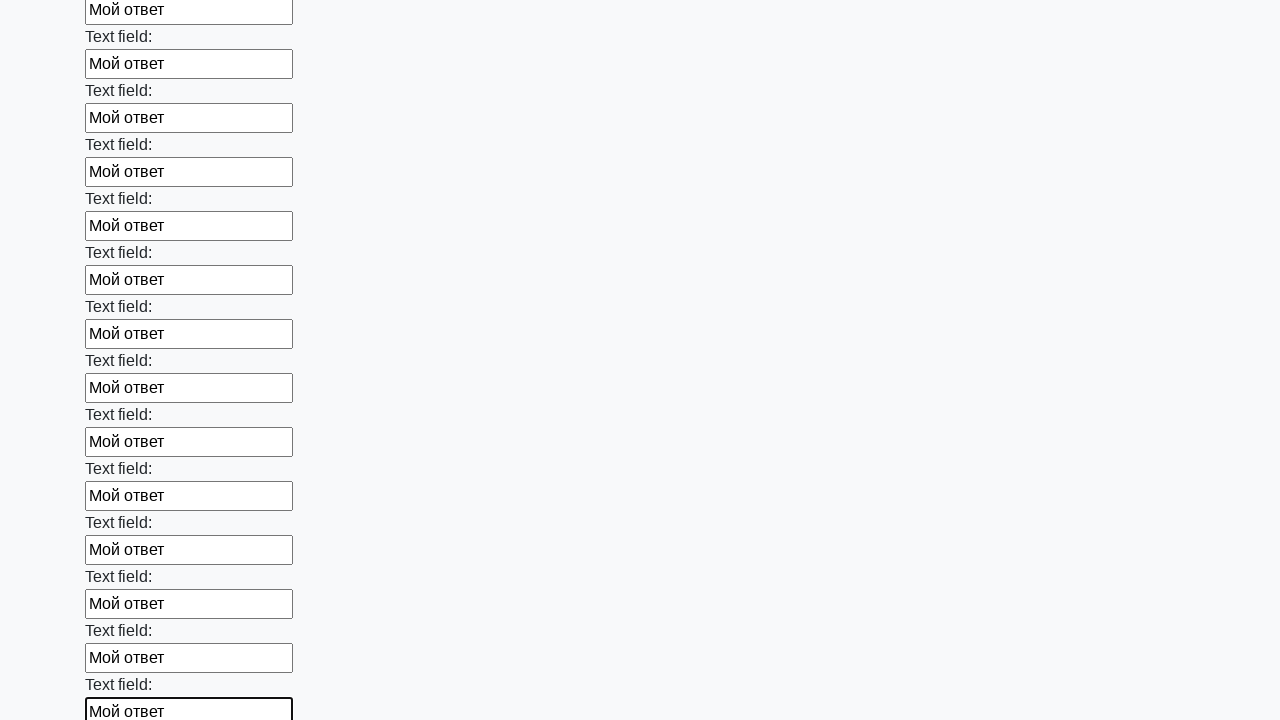

Filled input field with text 'Мой ответ' on xpath=//input >> nth=77
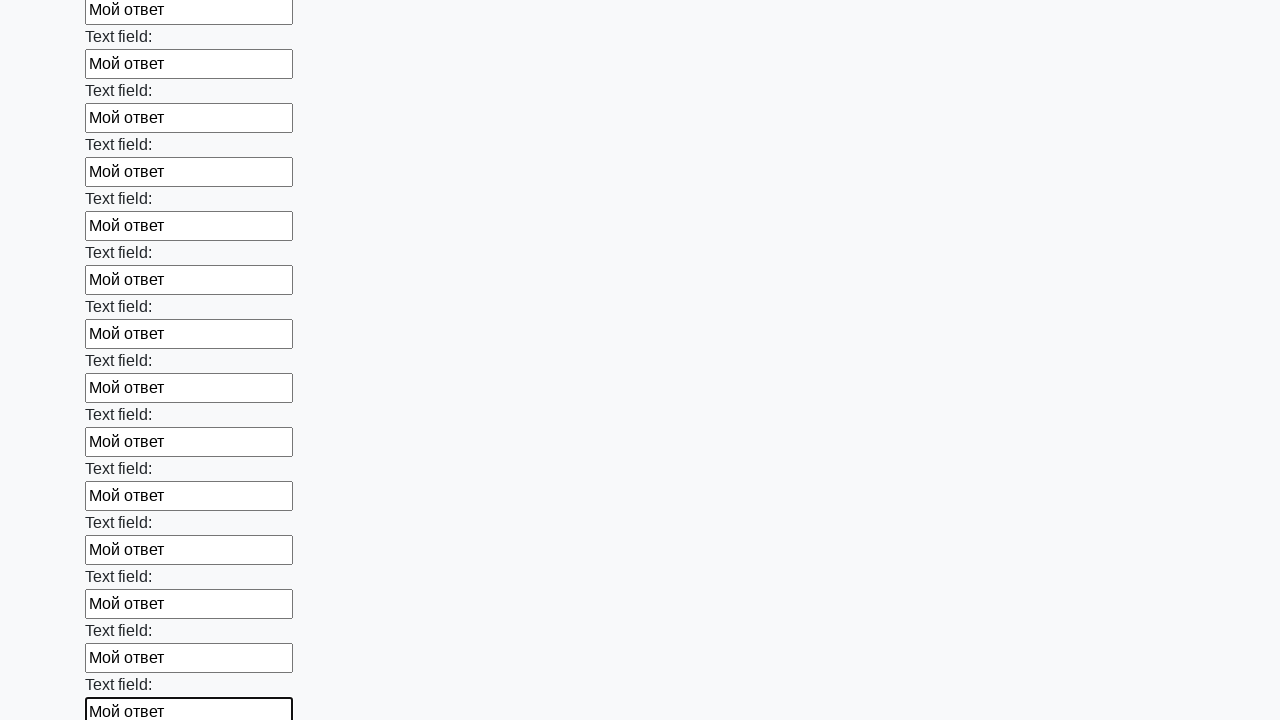

Filled input field with text 'Мой ответ' on xpath=//input >> nth=78
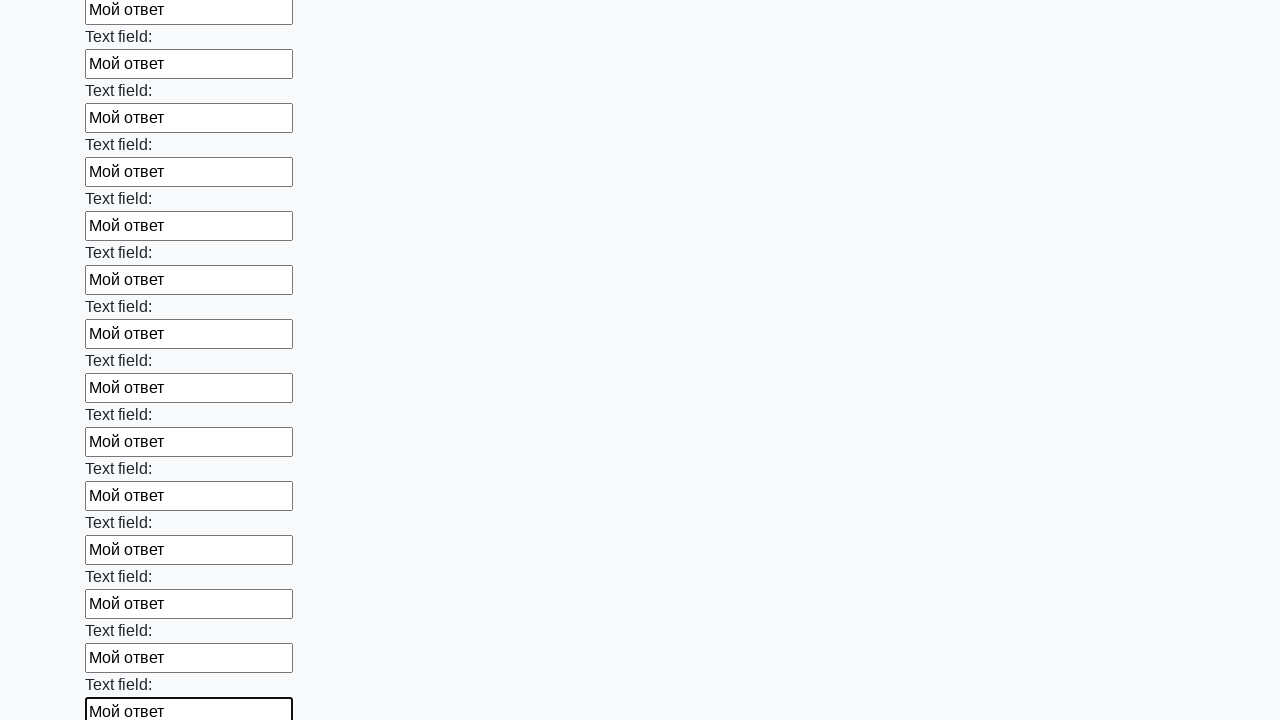

Filled input field with text 'Мой ответ' on xpath=//input >> nth=79
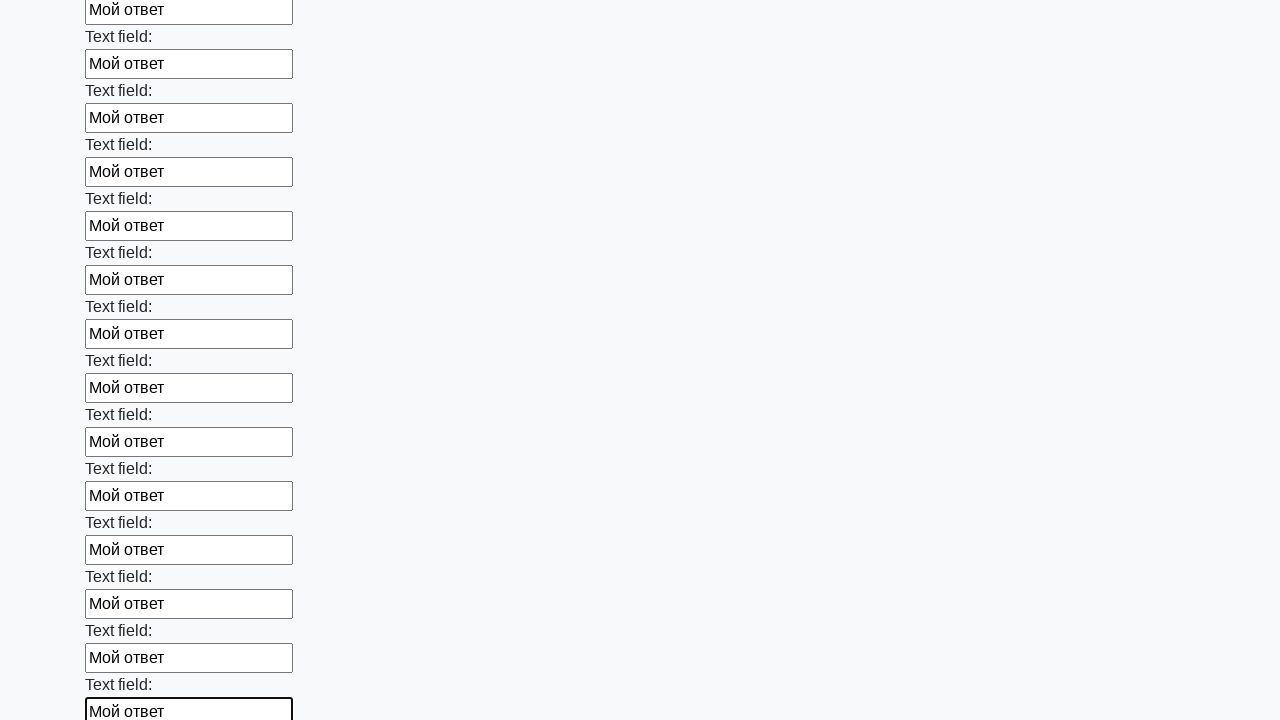

Filled input field with text 'Мой ответ' on xpath=//input >> nth=80
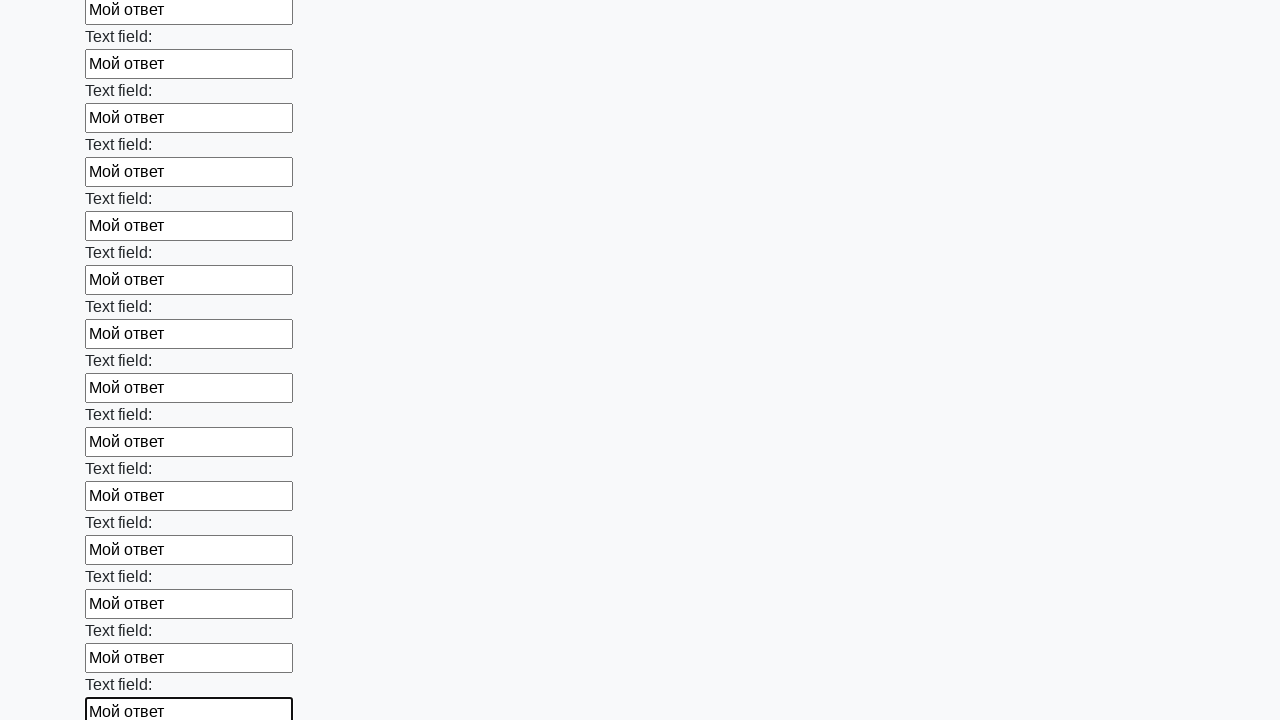

Filled input field with text 'Мой ответ' on xpath=//input >> nth=81
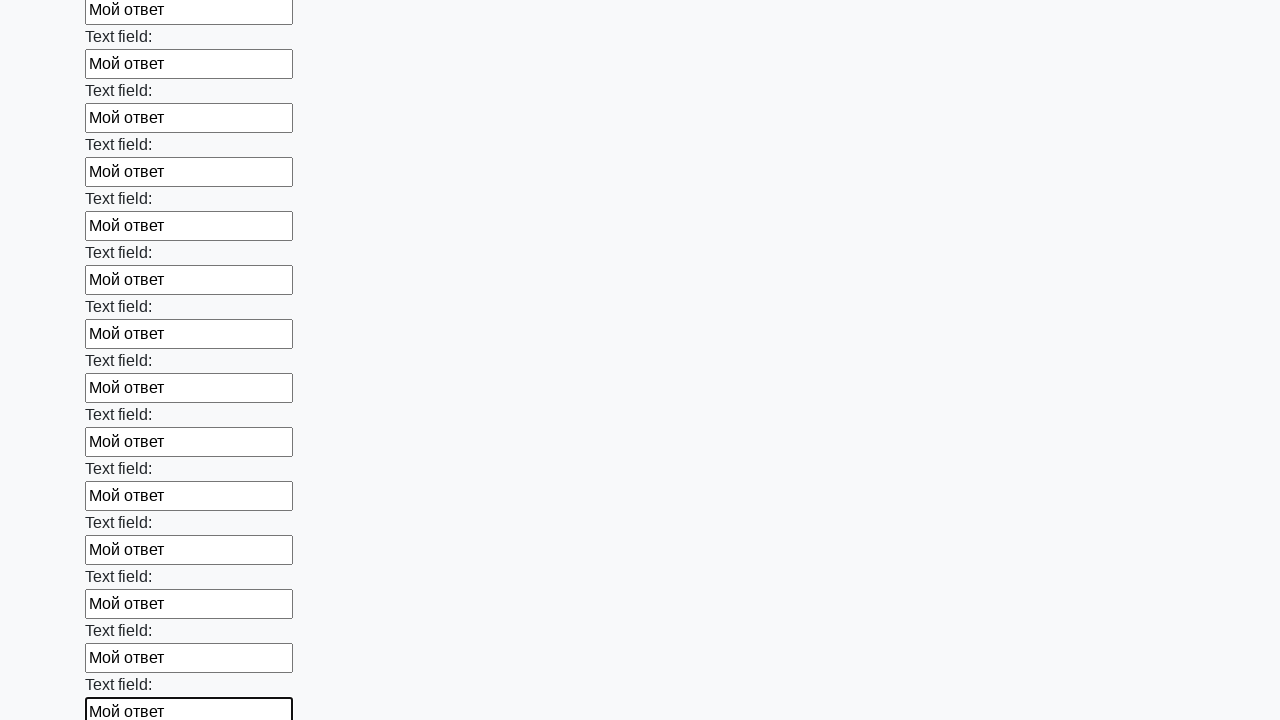

Filled input field with text 'Мой ответ' on xpath=//input >> nth=82
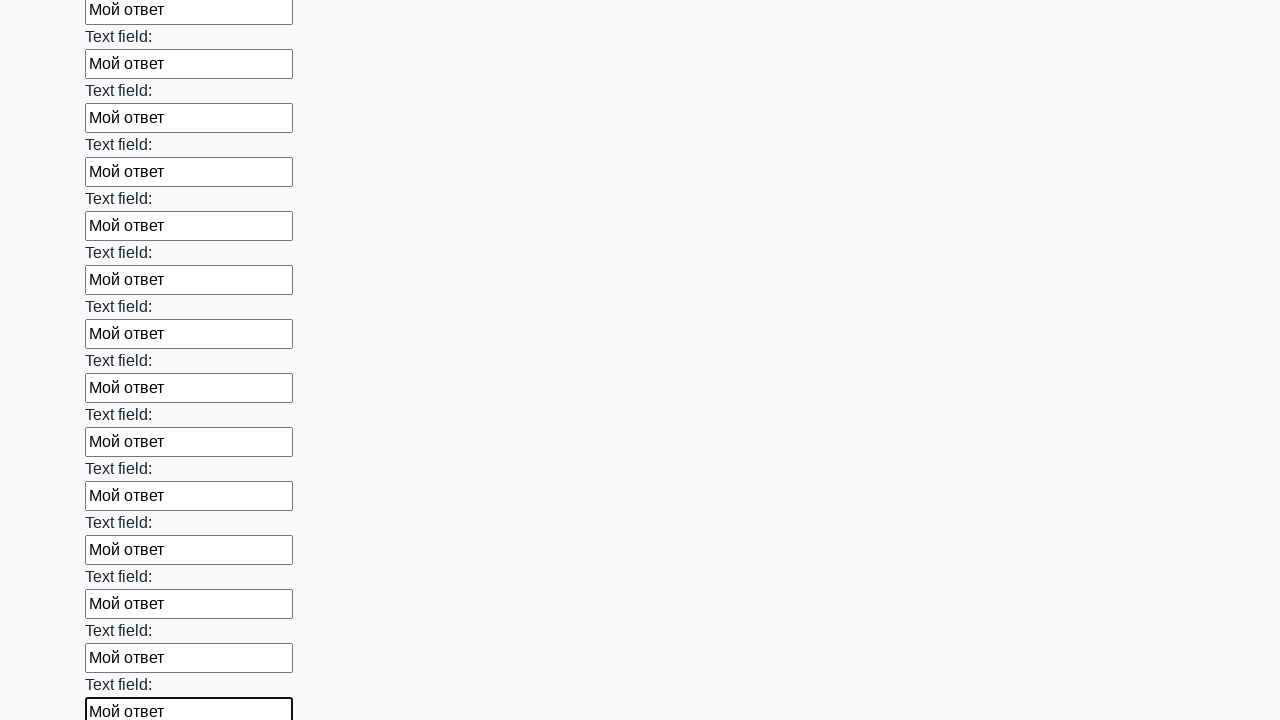

Filled input field with text 'Мой ответ' on xpath=//input >> nth=83
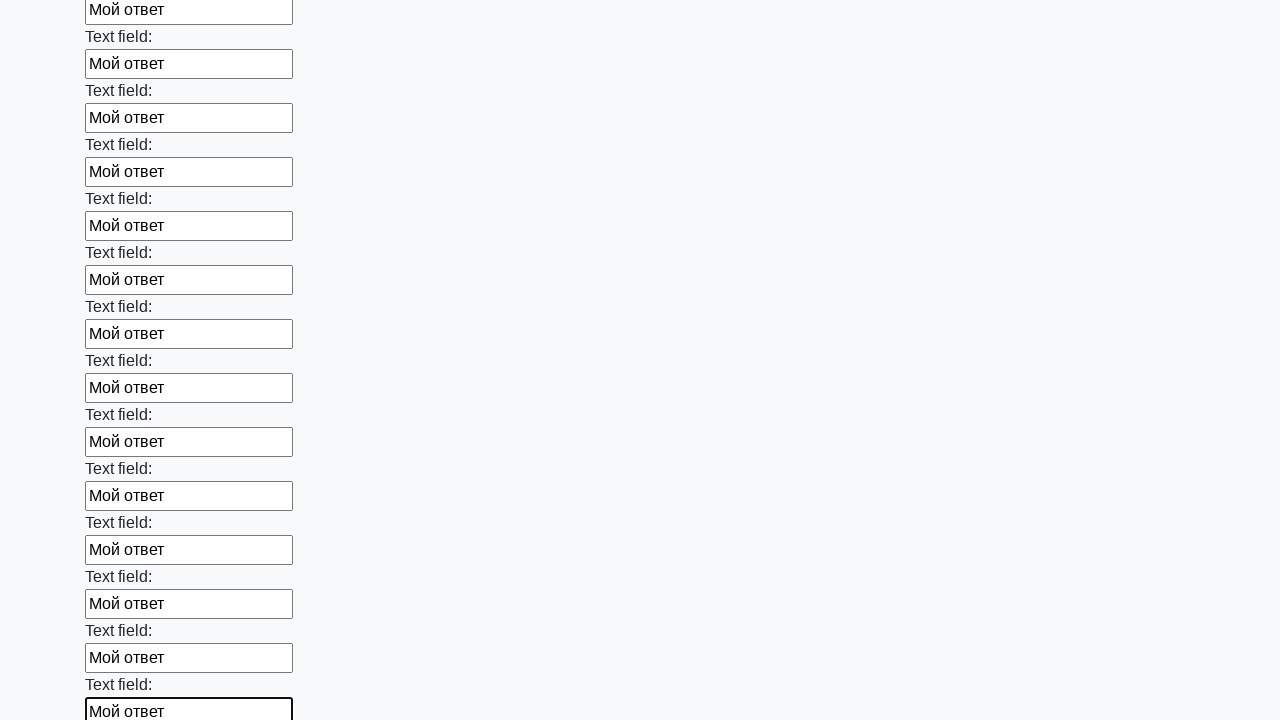

Filled input field with text 'Мой ответ' on xpath=//input >> nth=84
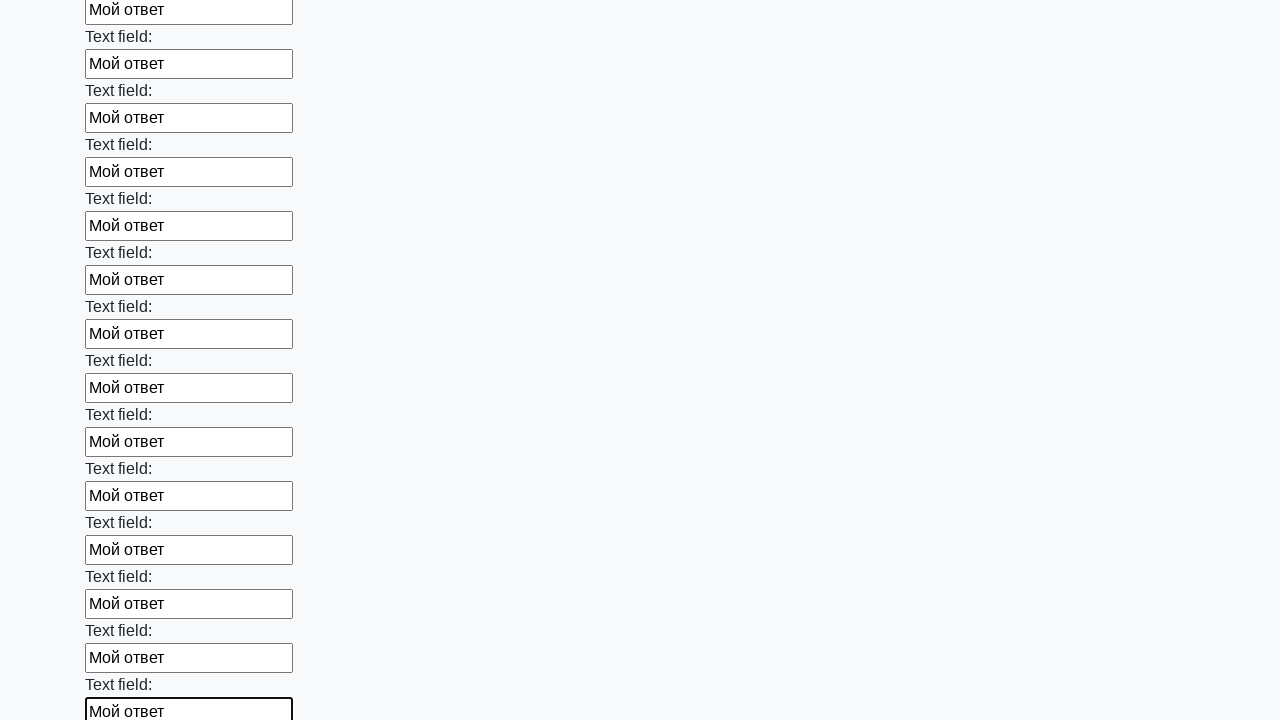

Filled input field with text 'Мой ответ' on xpath=//input >> nth=85
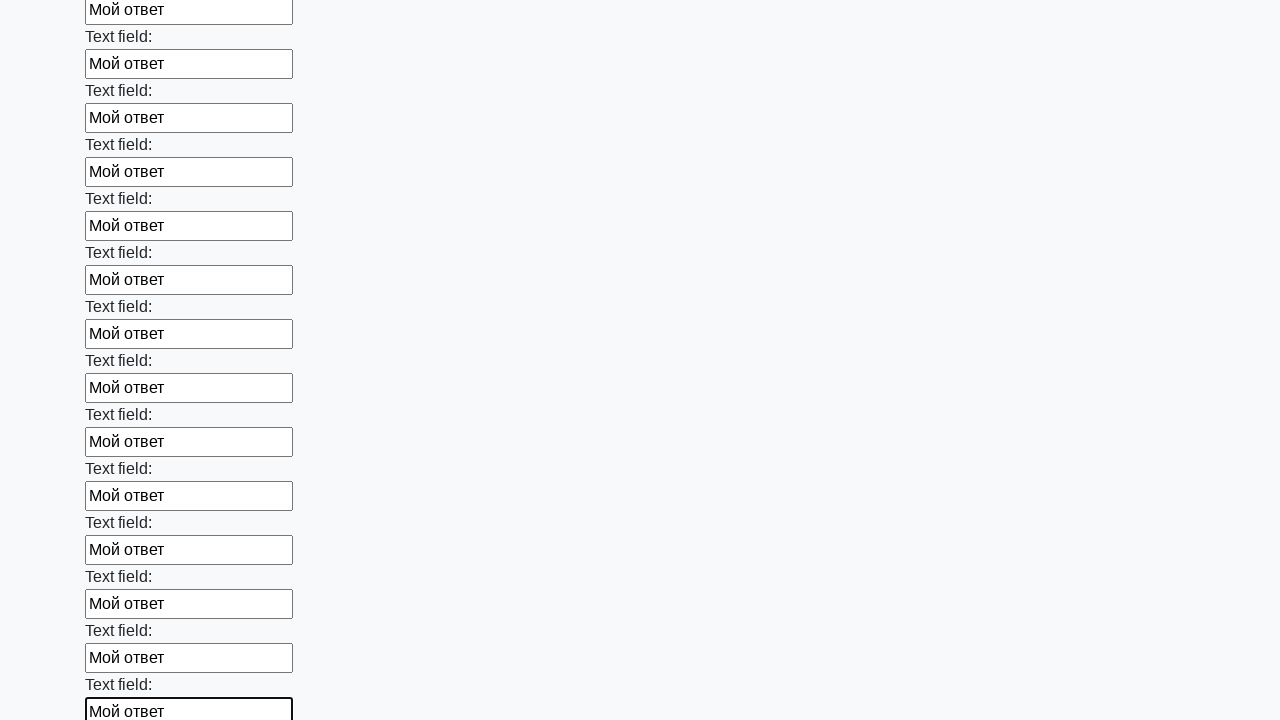

Filled input field with text 'Мой ответ' on xpath=//input >> nth=86
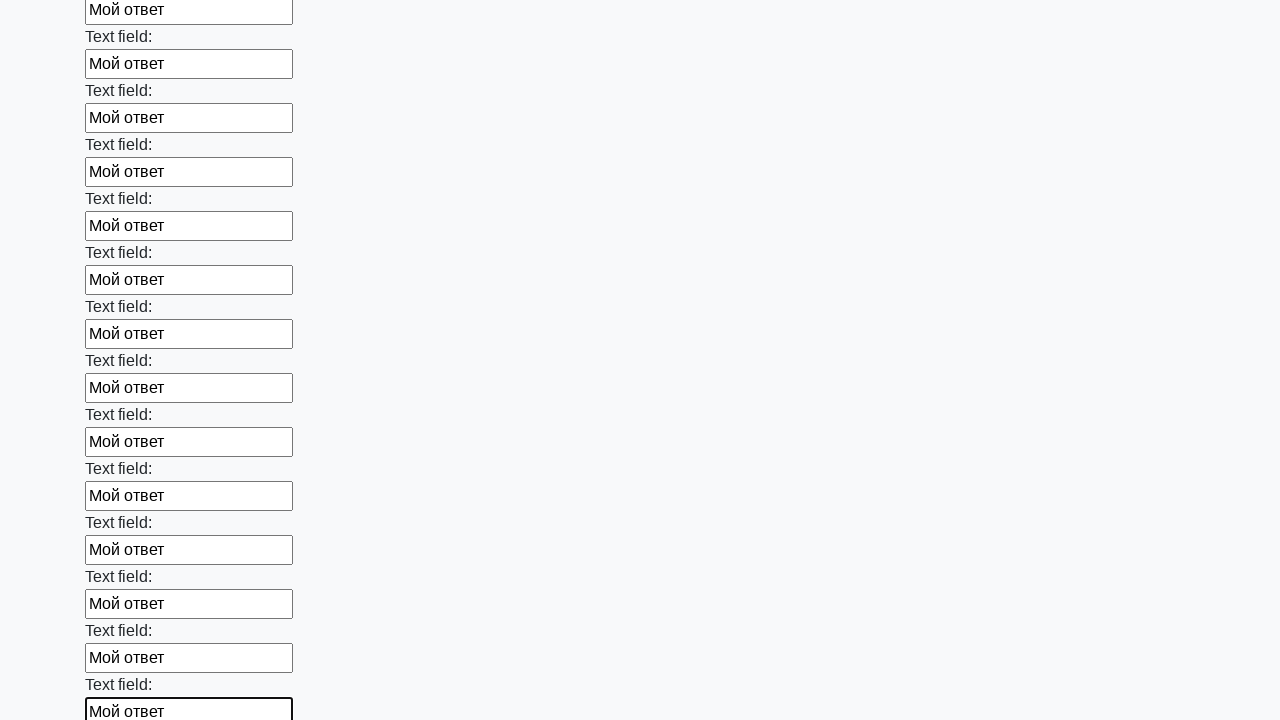

Filled input field with text 'Мой ответ' on xpath=//input >> nth=87
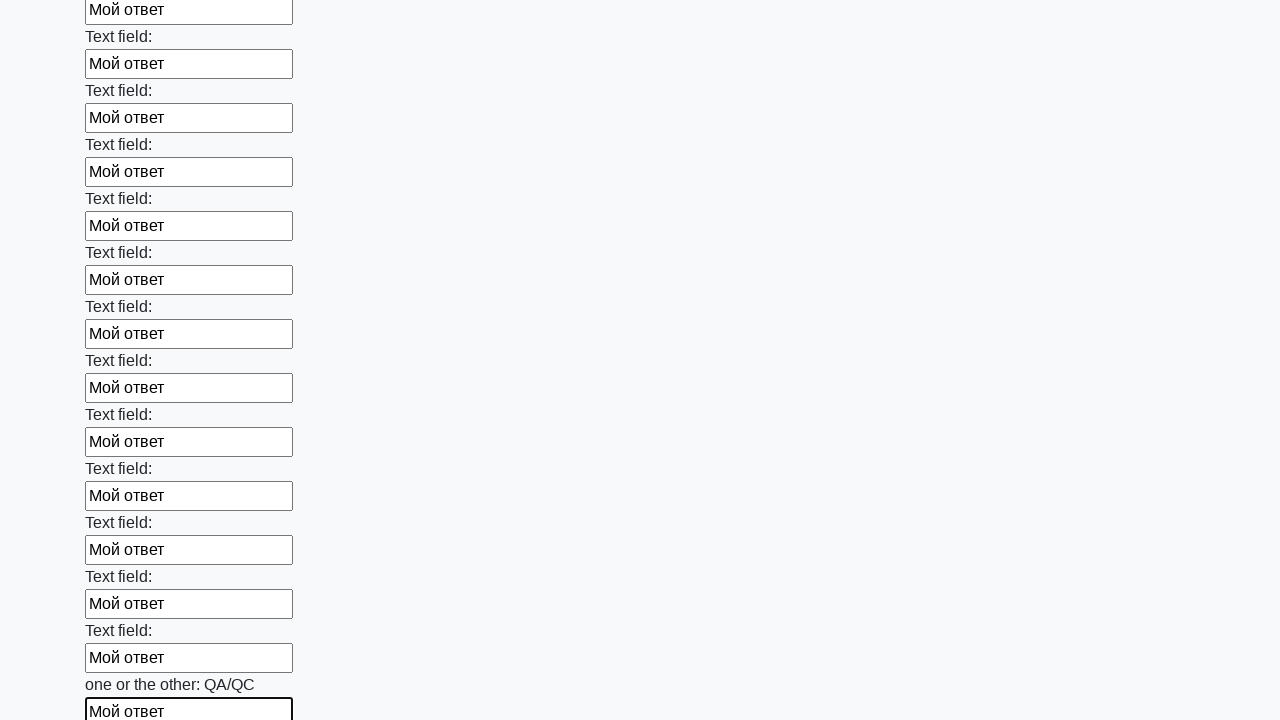

Filled input field with text 'Мой ответ' on xpath=//input >> nth=88
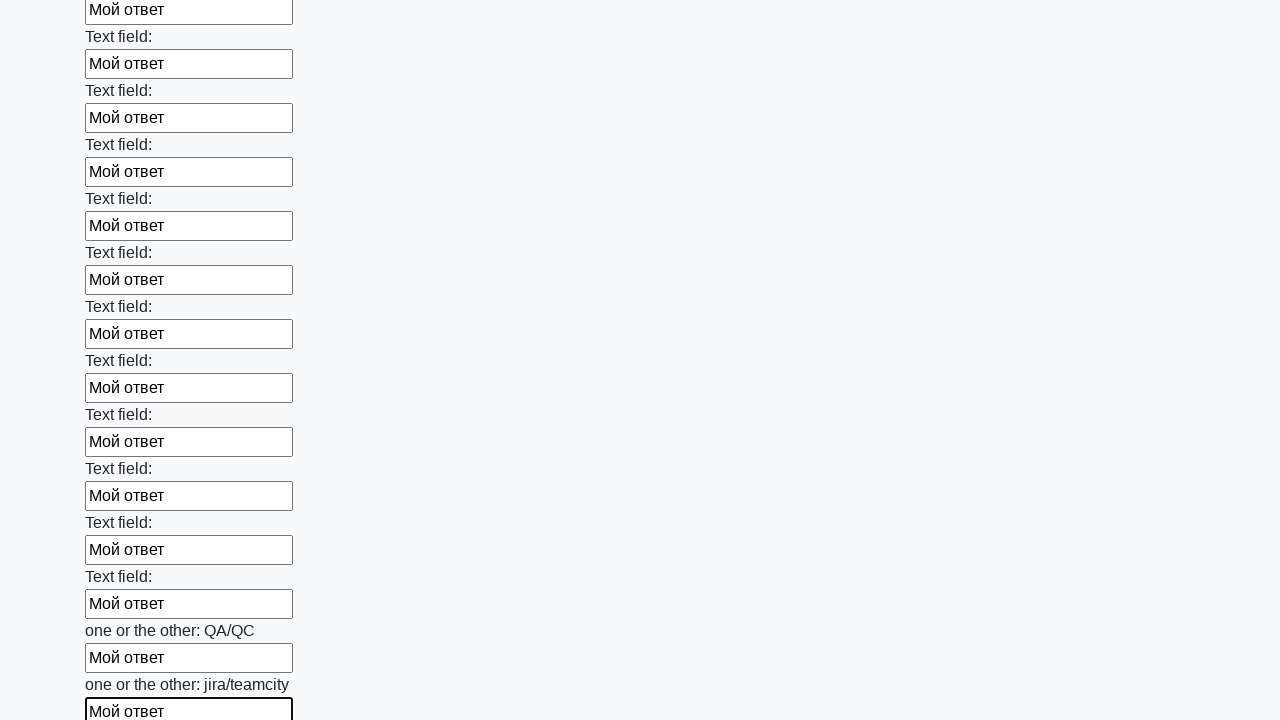

Filled input field with text 'Мой ответ' on xpath=//input >> nth=89
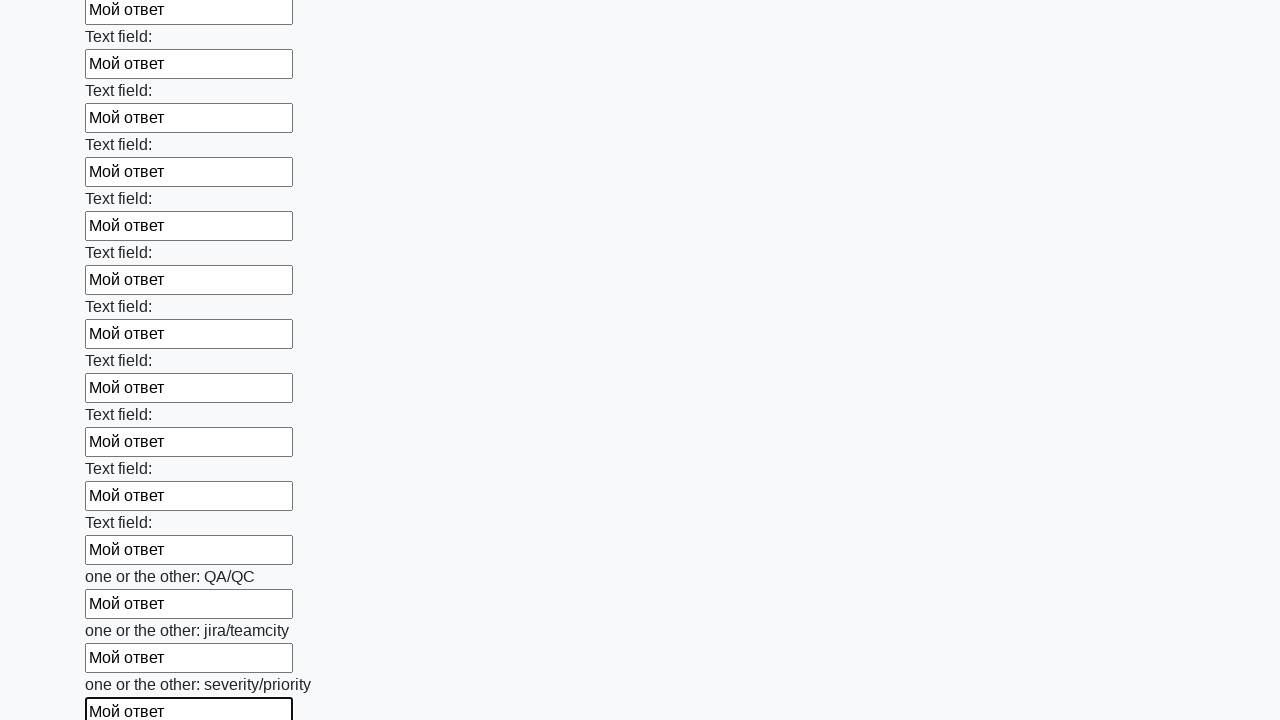

Filled input field with text 'Мой ответ' on xpath=//input >> nth=90
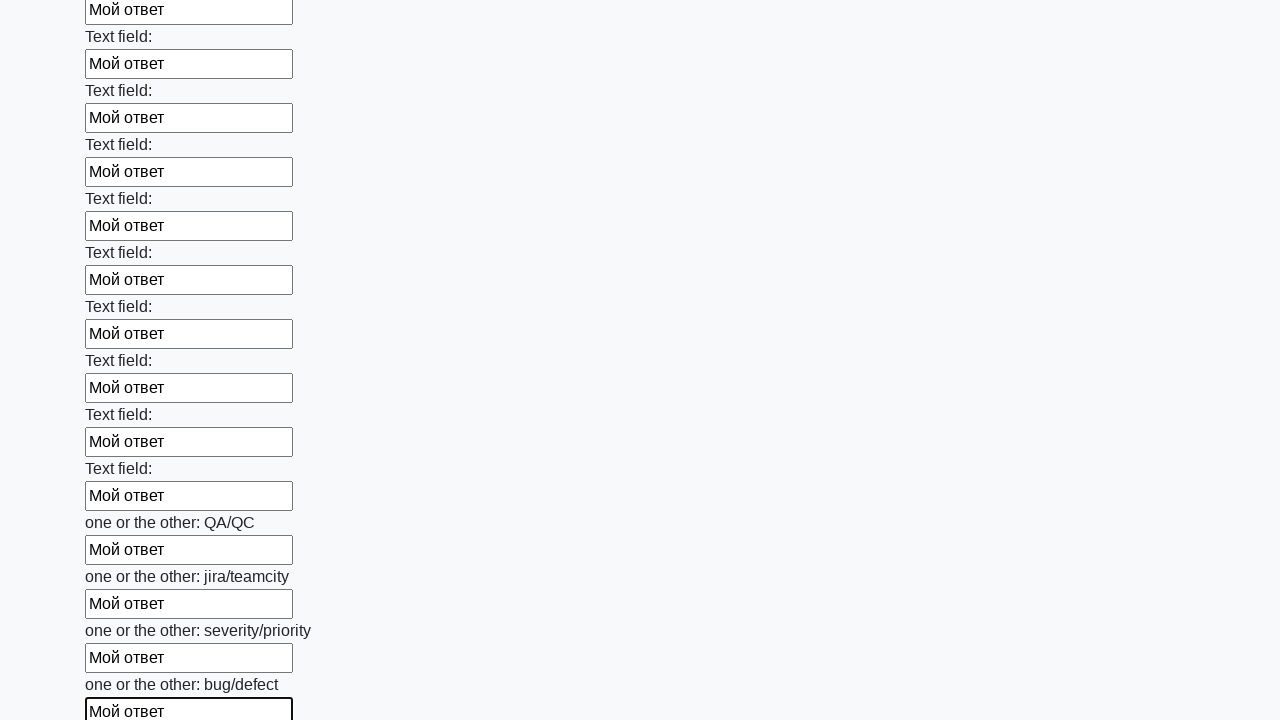

Filled input field with text 'Мой ответ' on xpath=//input >> nth=91
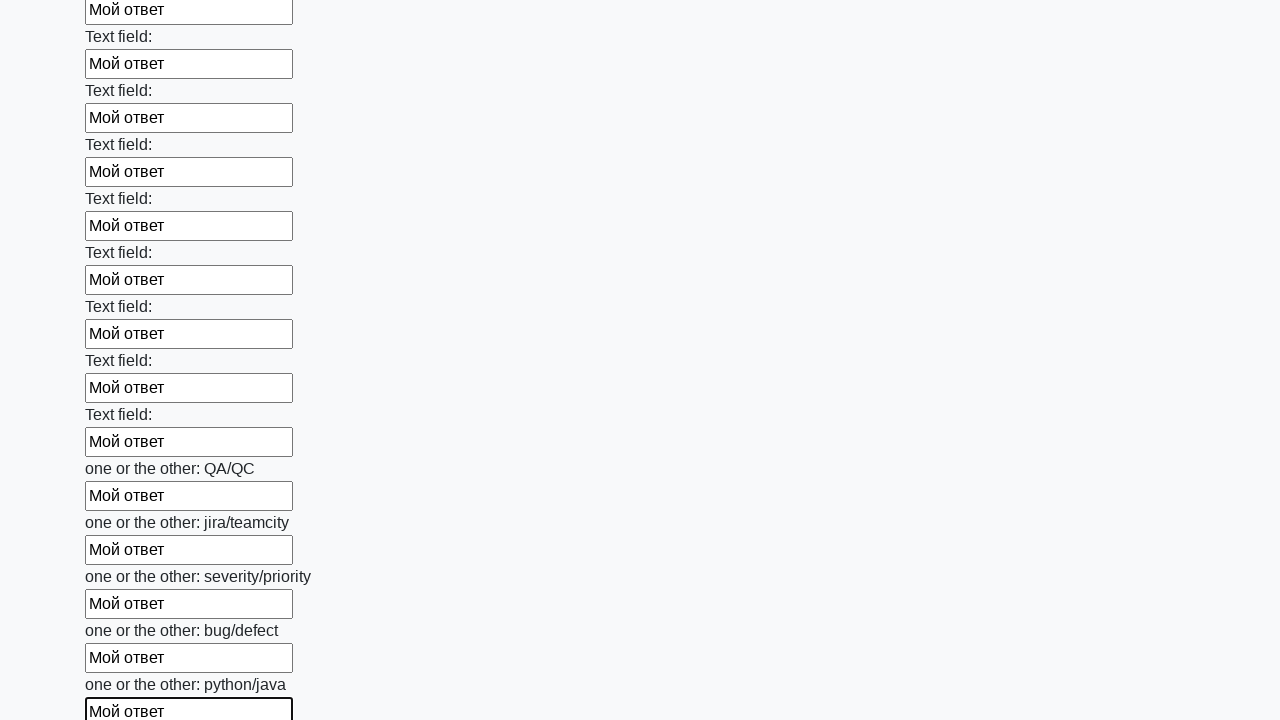

Filled input field with text 'Мой ответ' on xpath=//input >> nth=92
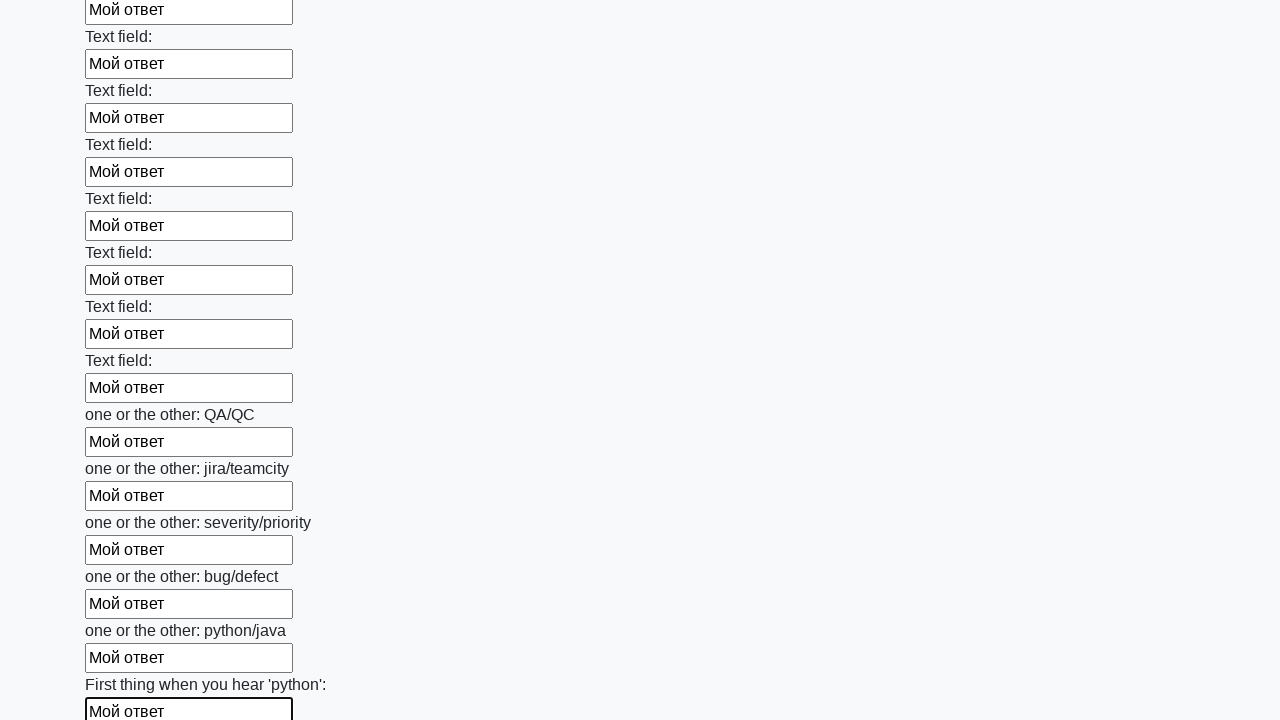

Filled input field with text 'Мой ответ' on xpath=//input >> nth=93
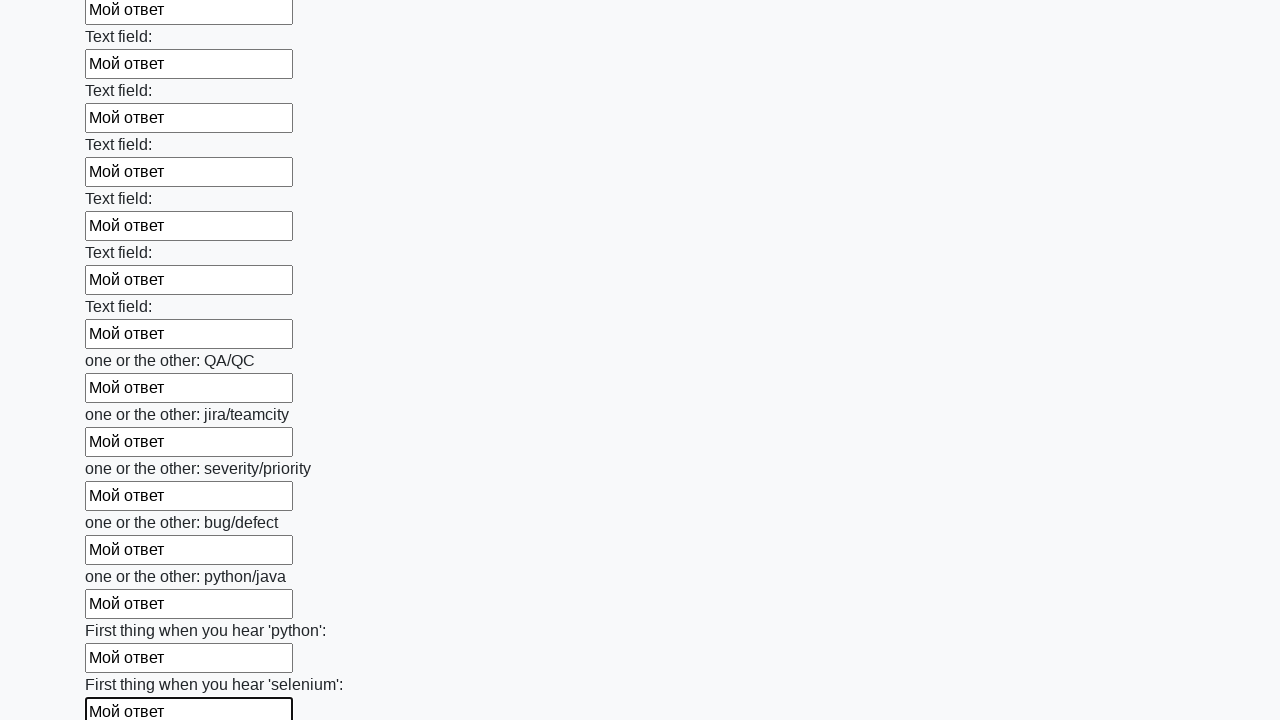

Filled input field with text 'Мой ответ' on xpath=//input >> nth=94
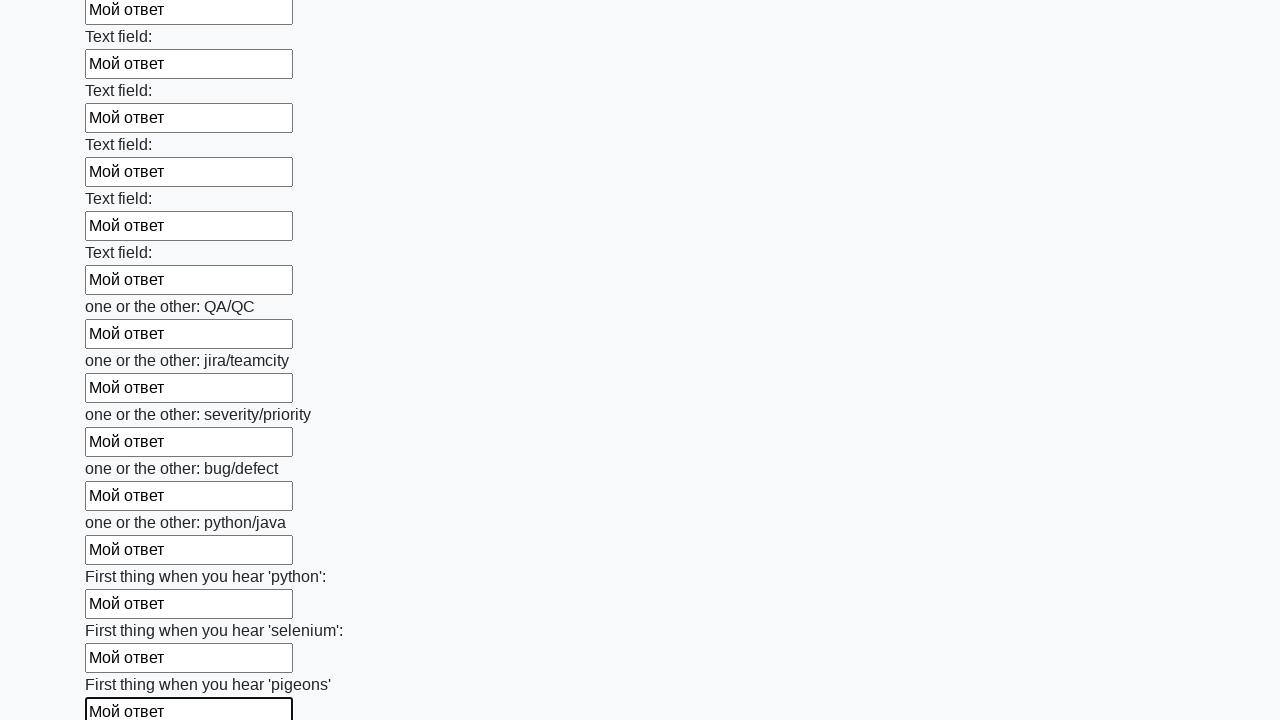

Filled input field with text 'Мой ответ' on xpath=//input >> nth=95
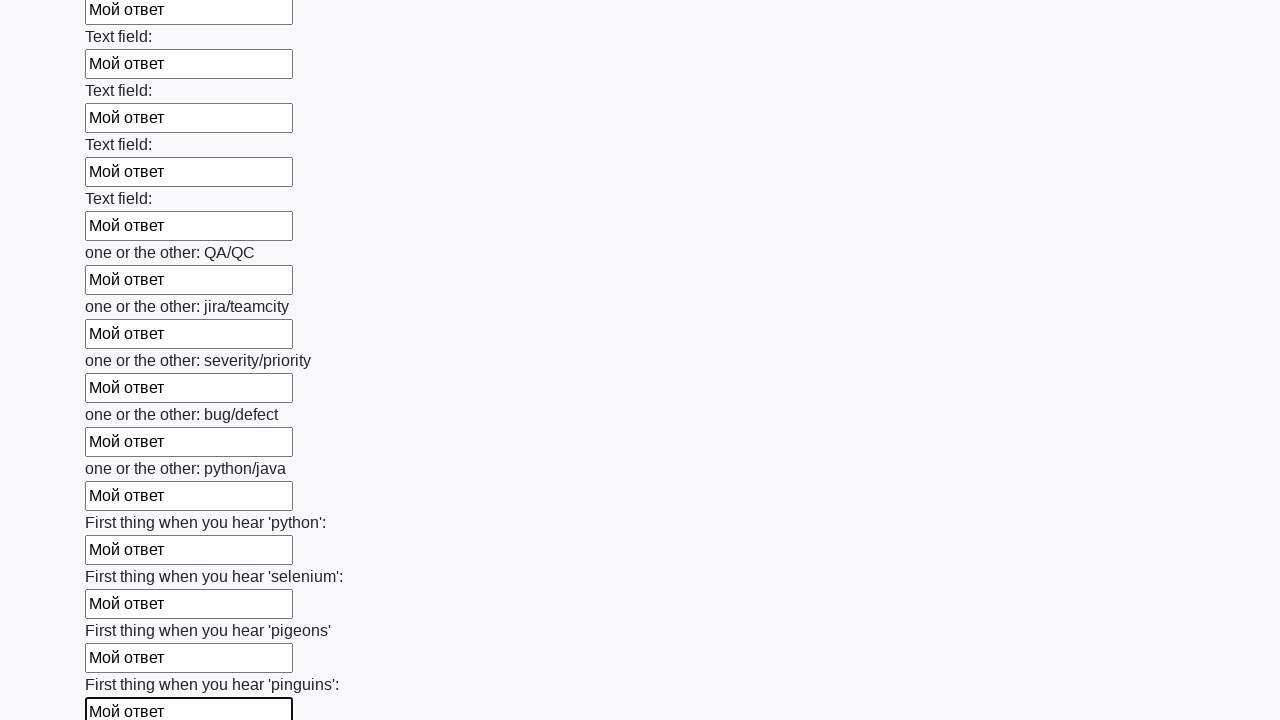

Filled input field with text 'Мой ответ' on xpath=//input >> nth=96
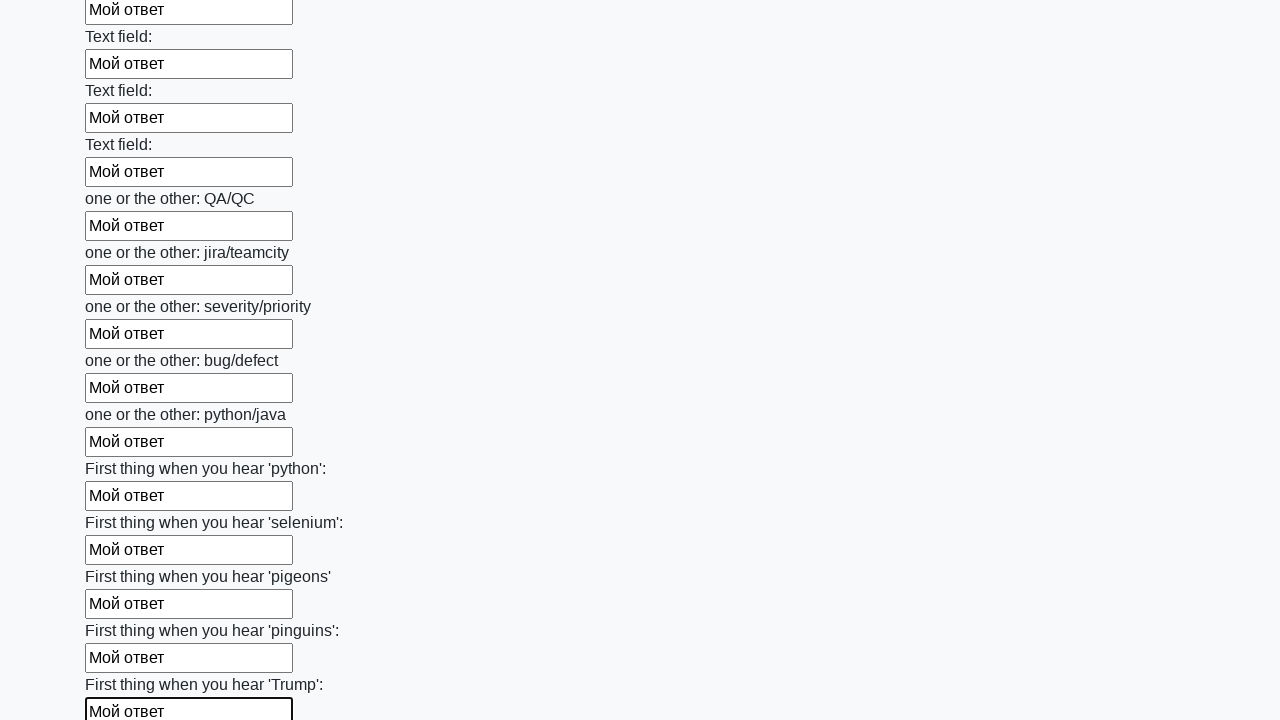

Filled input field with text 'Мой ответ' on xpath=//input >> nth=97
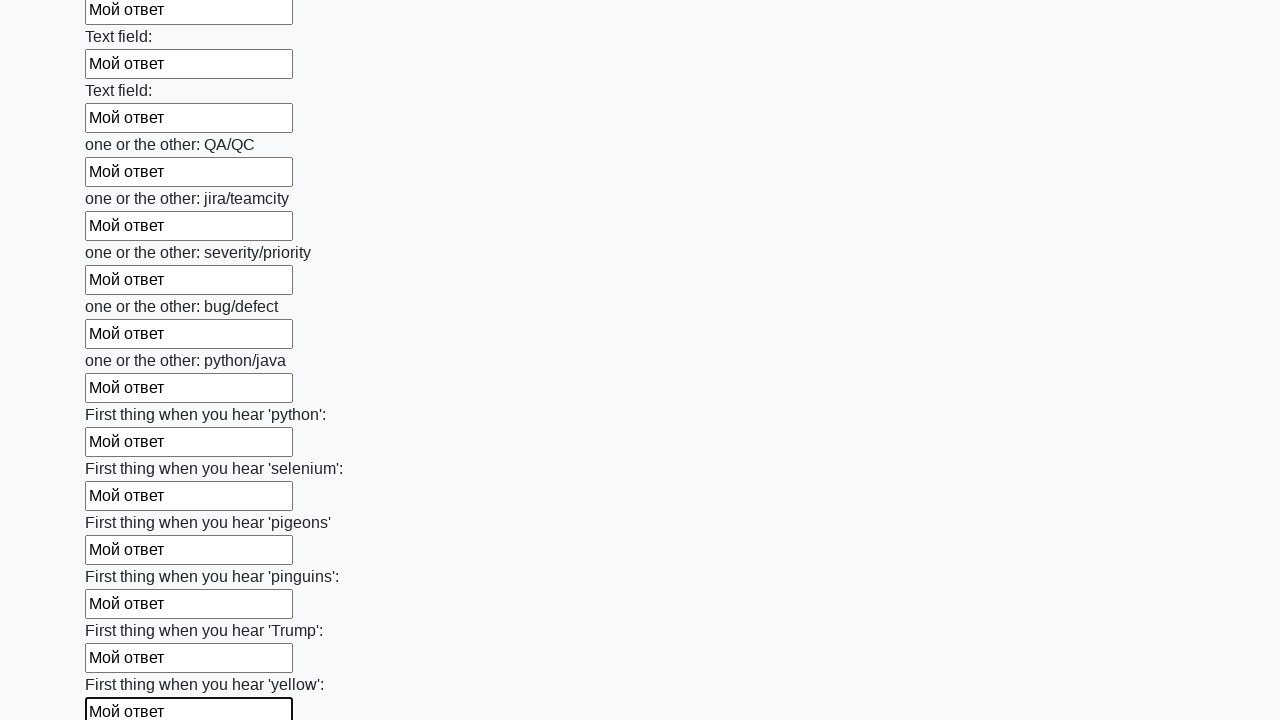

Filled input field with text 'Мой ответ' on xpath=//input >> nth=98
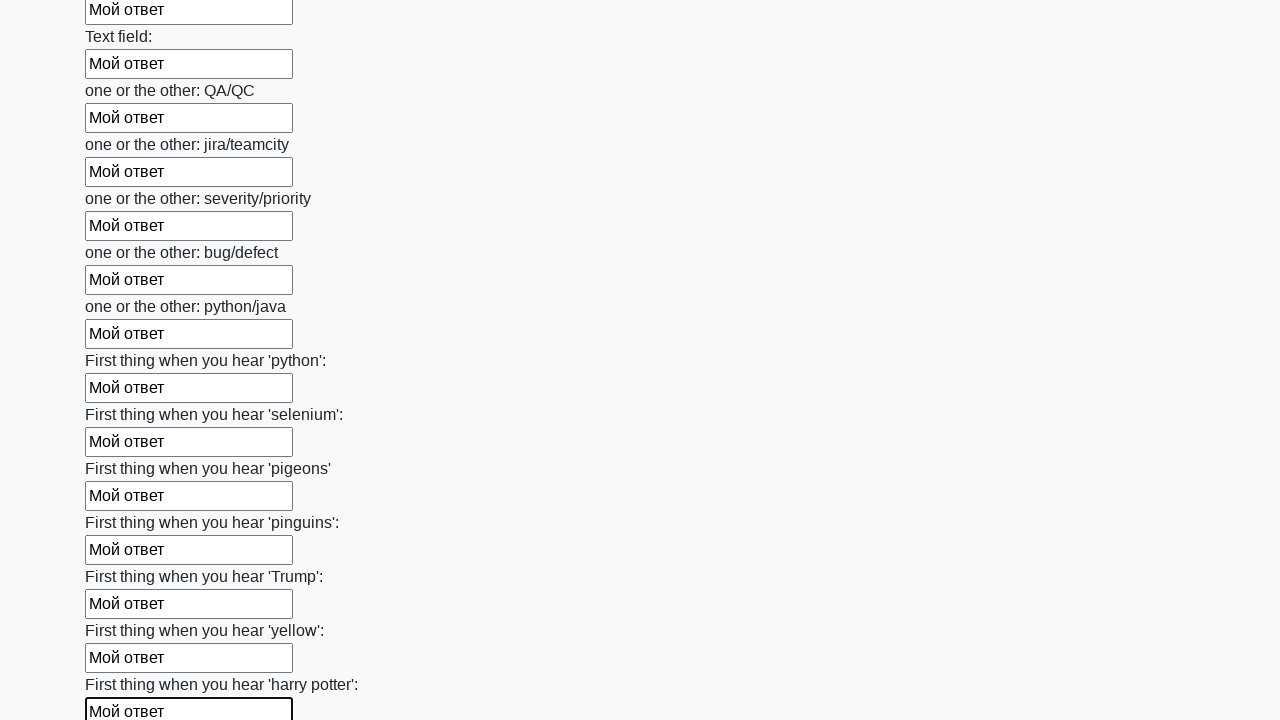

Filled input field with text 'Мой ответ' on xpath=//input >> nth=99
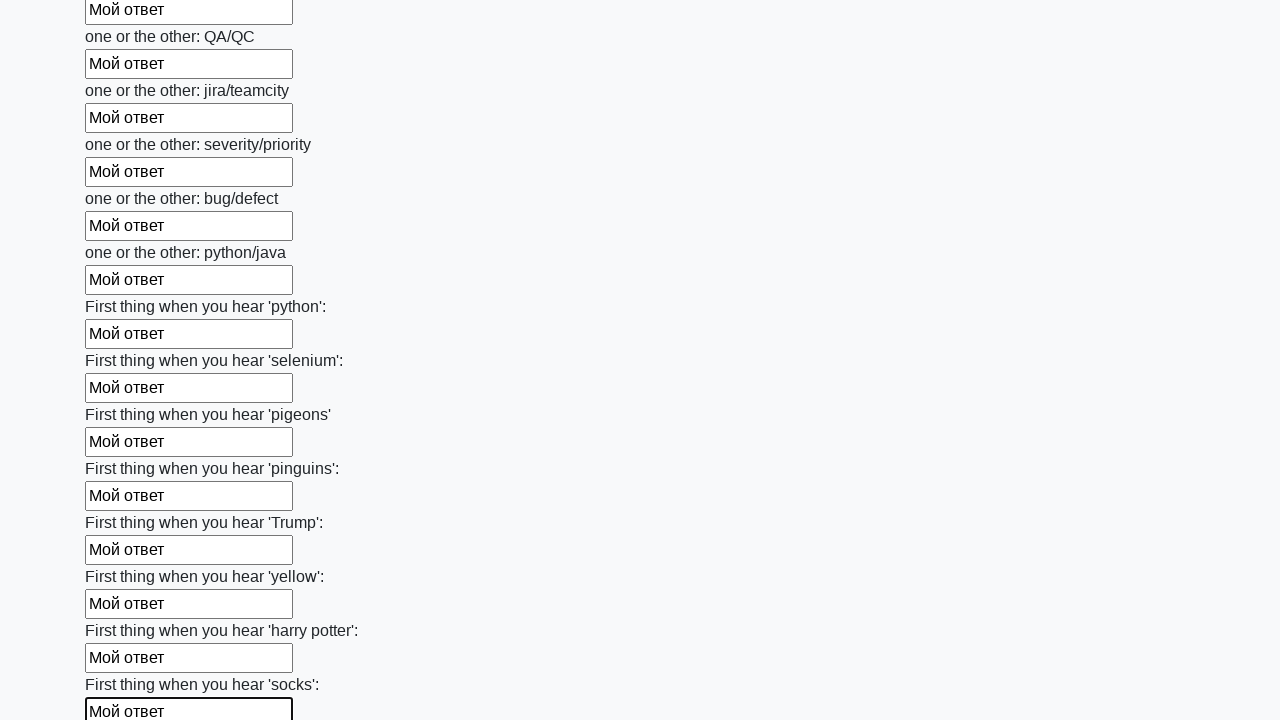

Clicked the submit button to submit the huge form at (123, 611) on button.btn
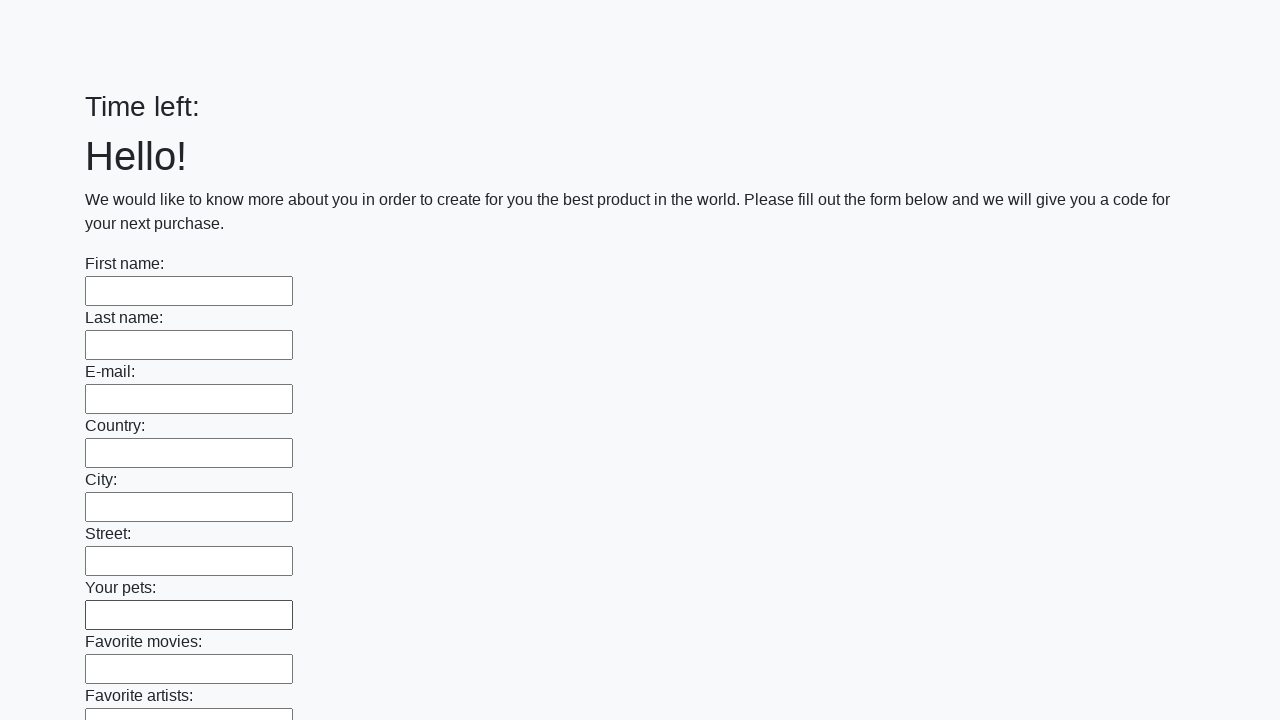

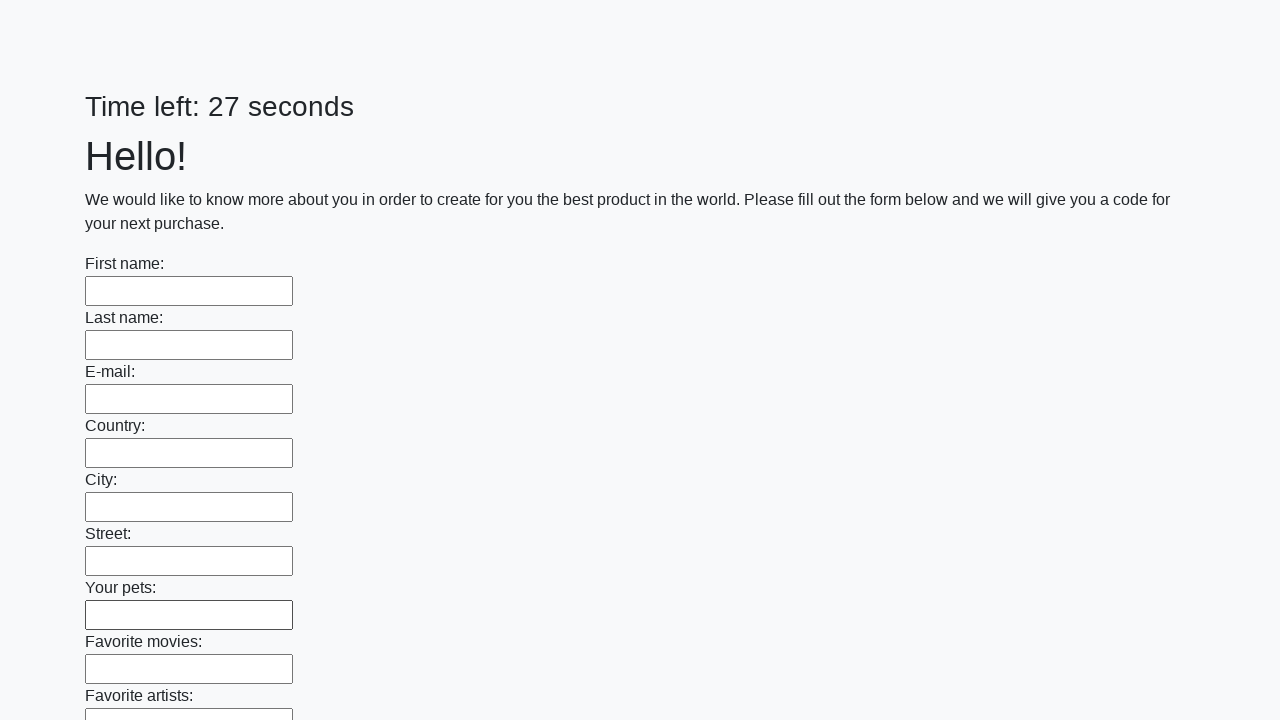